Tests a Binary Tree Visualizer web application by creating a tree with 5 nodes, testing various tree traversal algorithms (PreOrder, InOrder, PostOrder, Breadth-first search), navigating to the Staff page, clicking on team members' social links, and returning to the home page.

Starting URL: https://binarytreevisualiser.vercel.app/

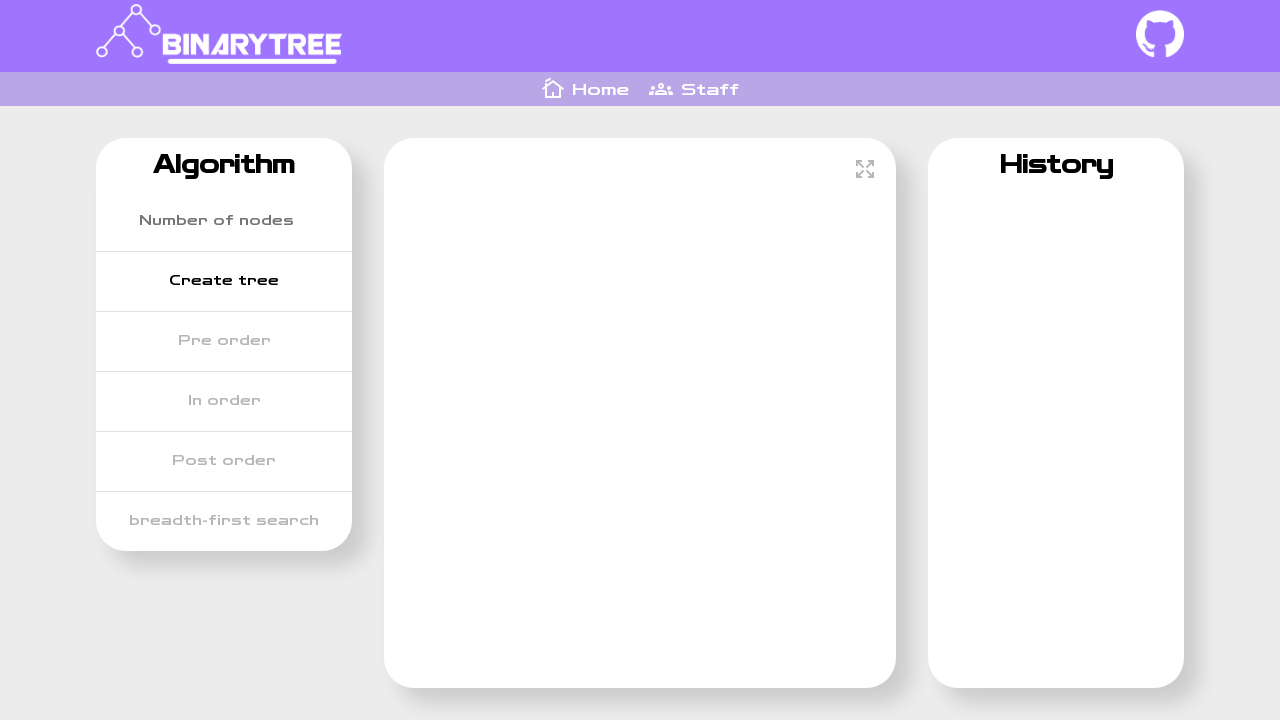

Verified page title is 'Binary Tree | Home'
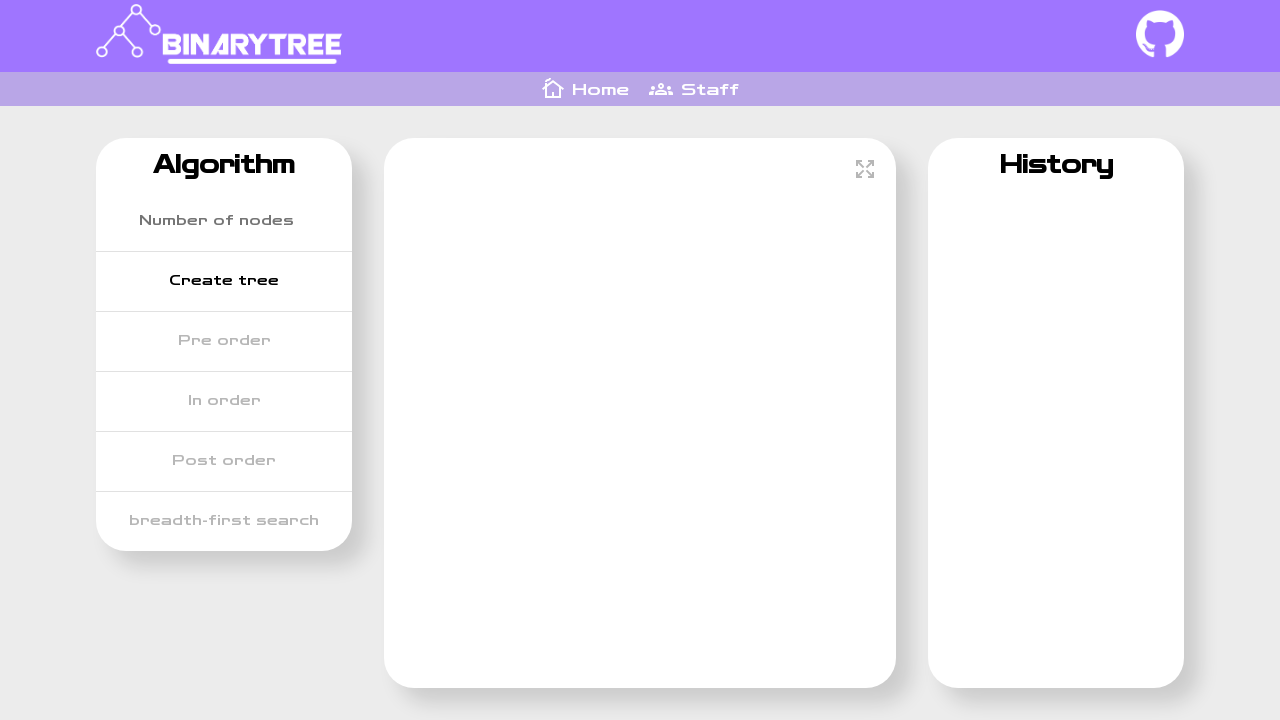

Set viewport size to 1920x1080
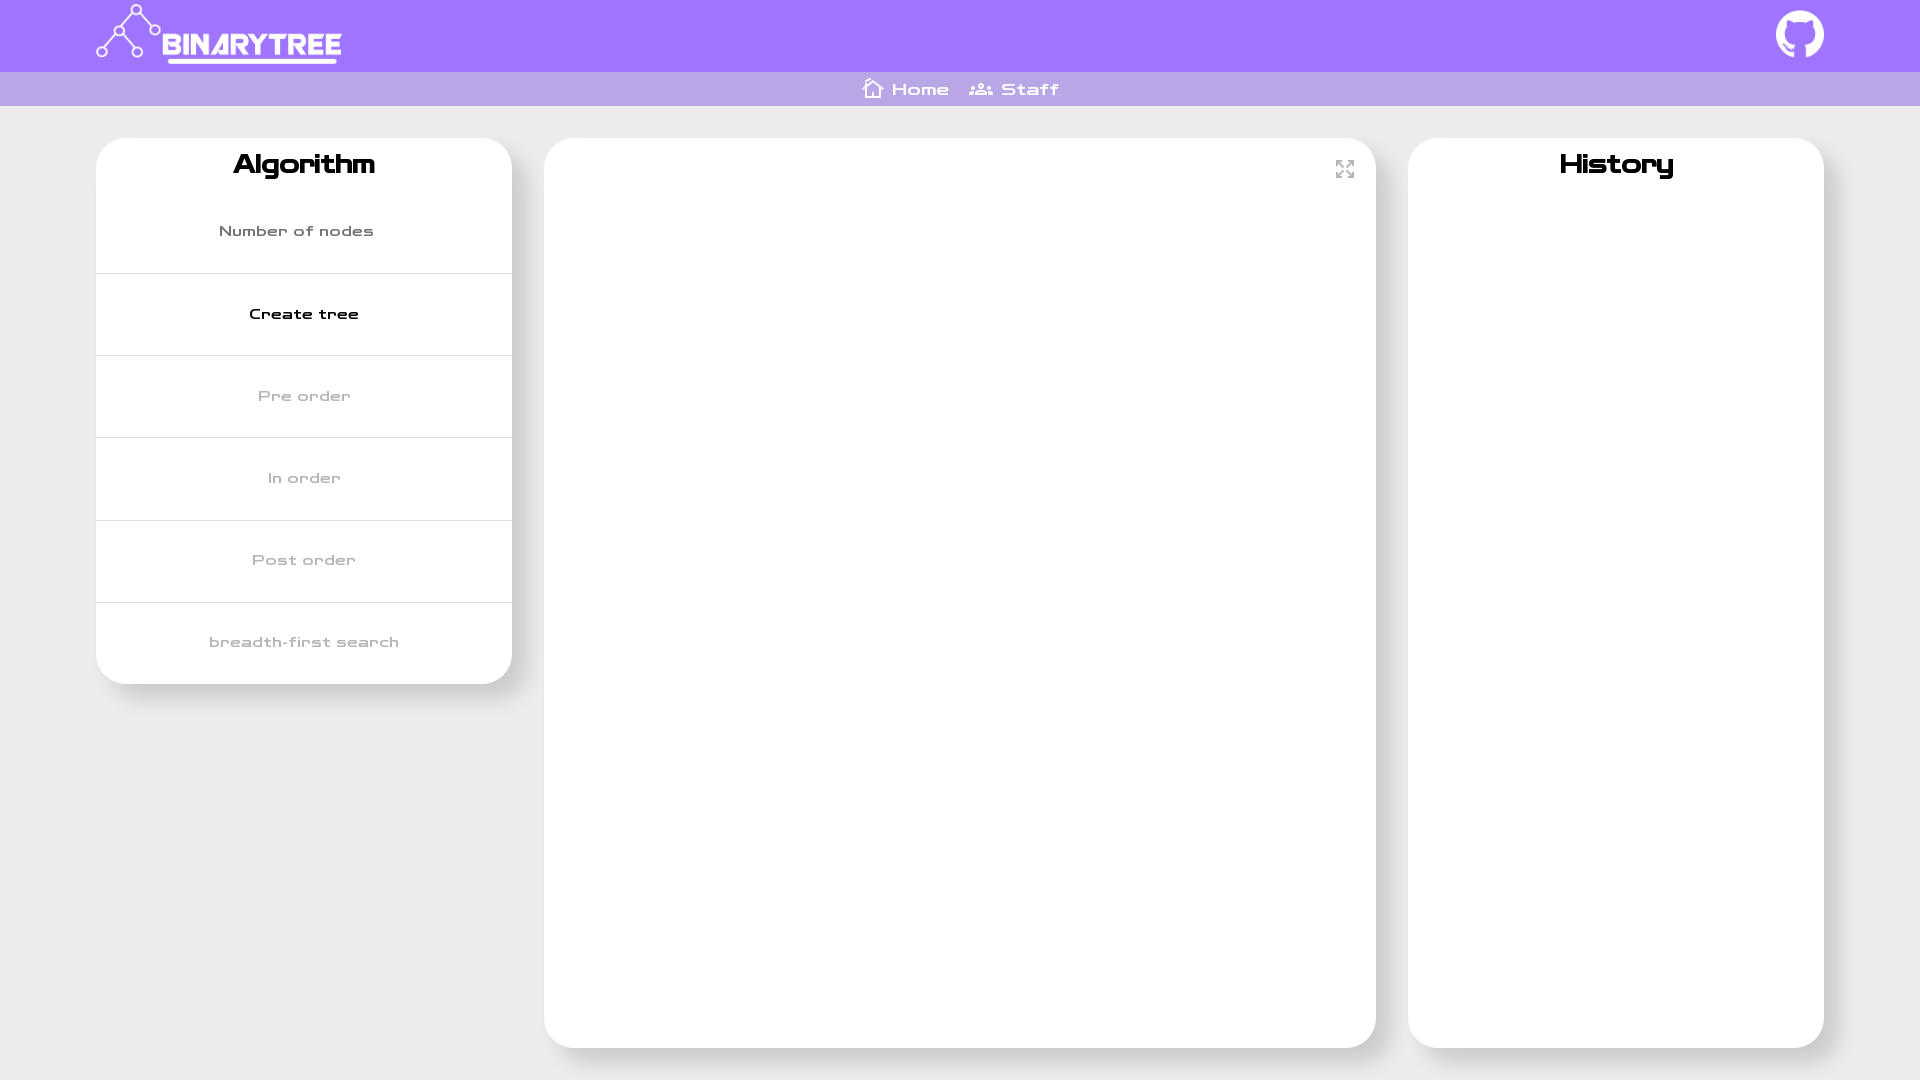

Clicked GitHub project button at (1800, 34) on xpath=//*[@id="__next"]/div/div[1]/header/a[2]/img
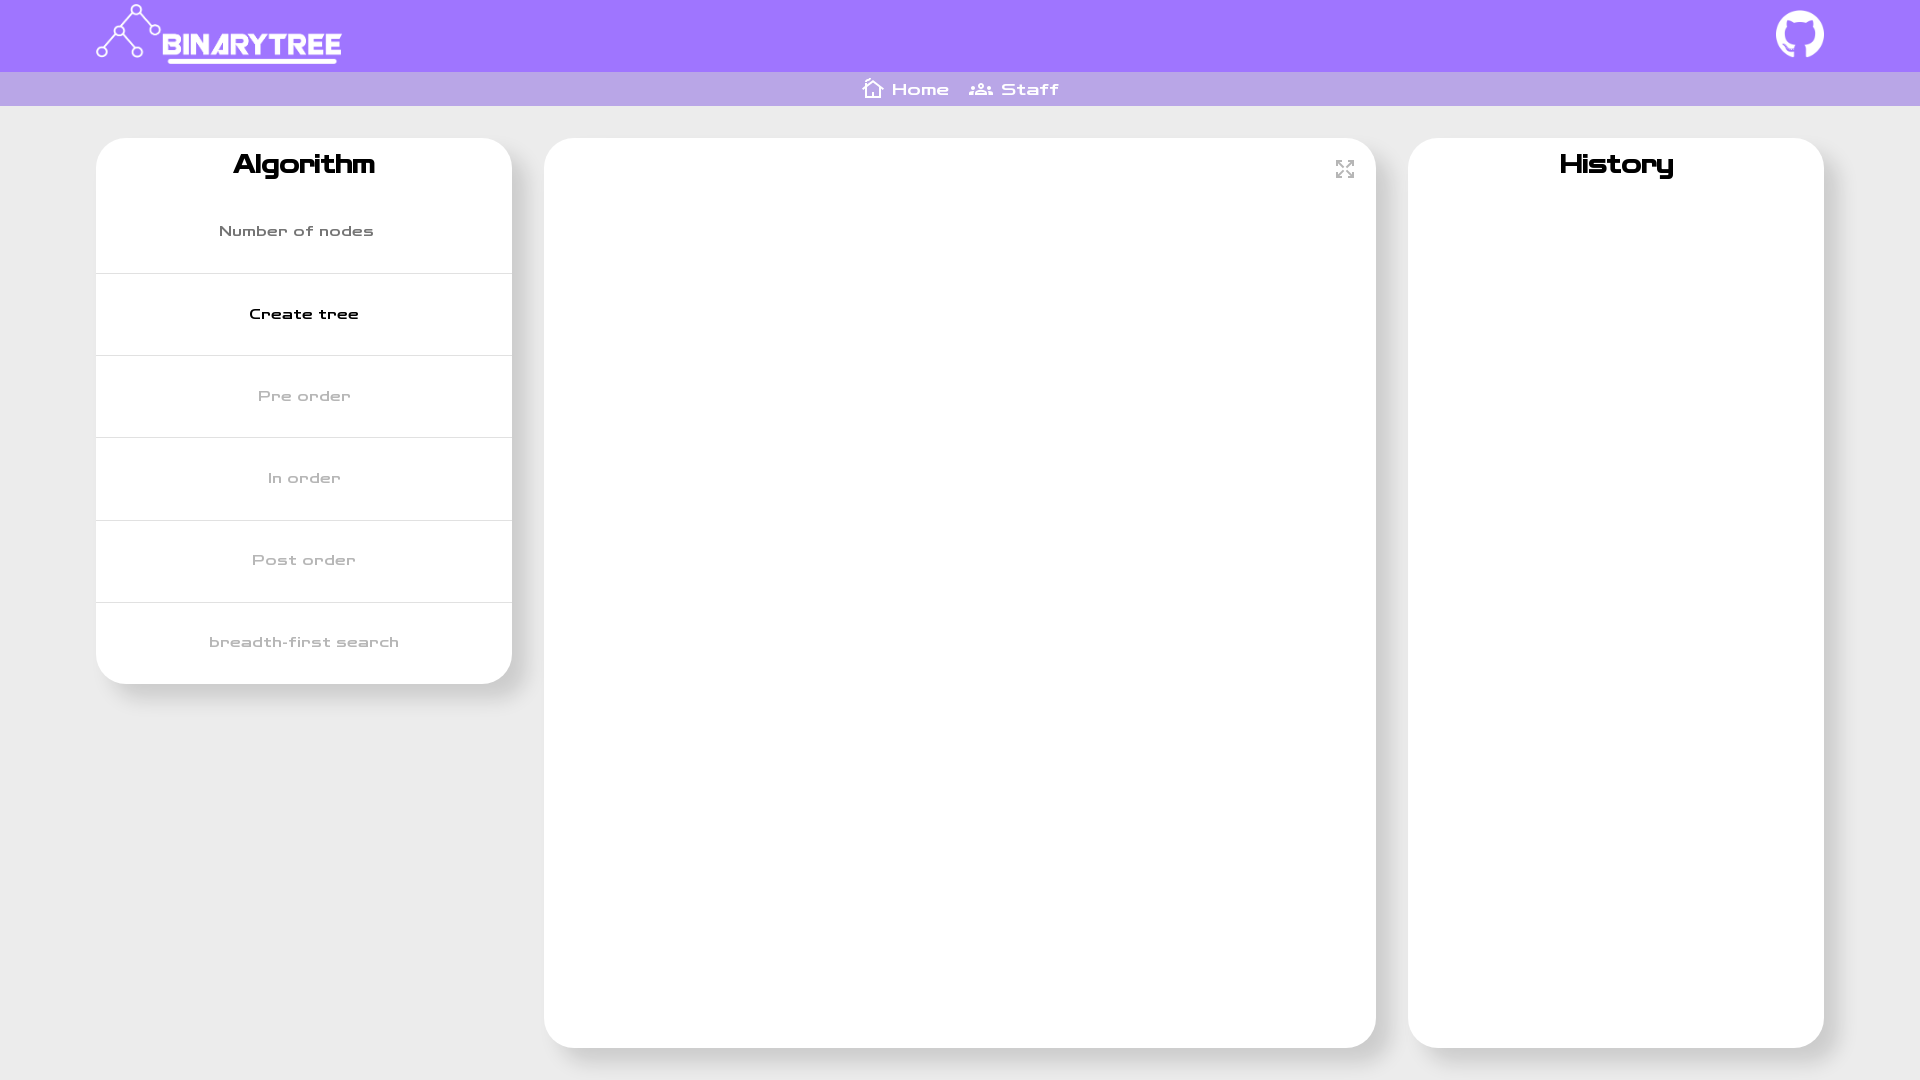

Waited 2 seconds for GitHub tab to open
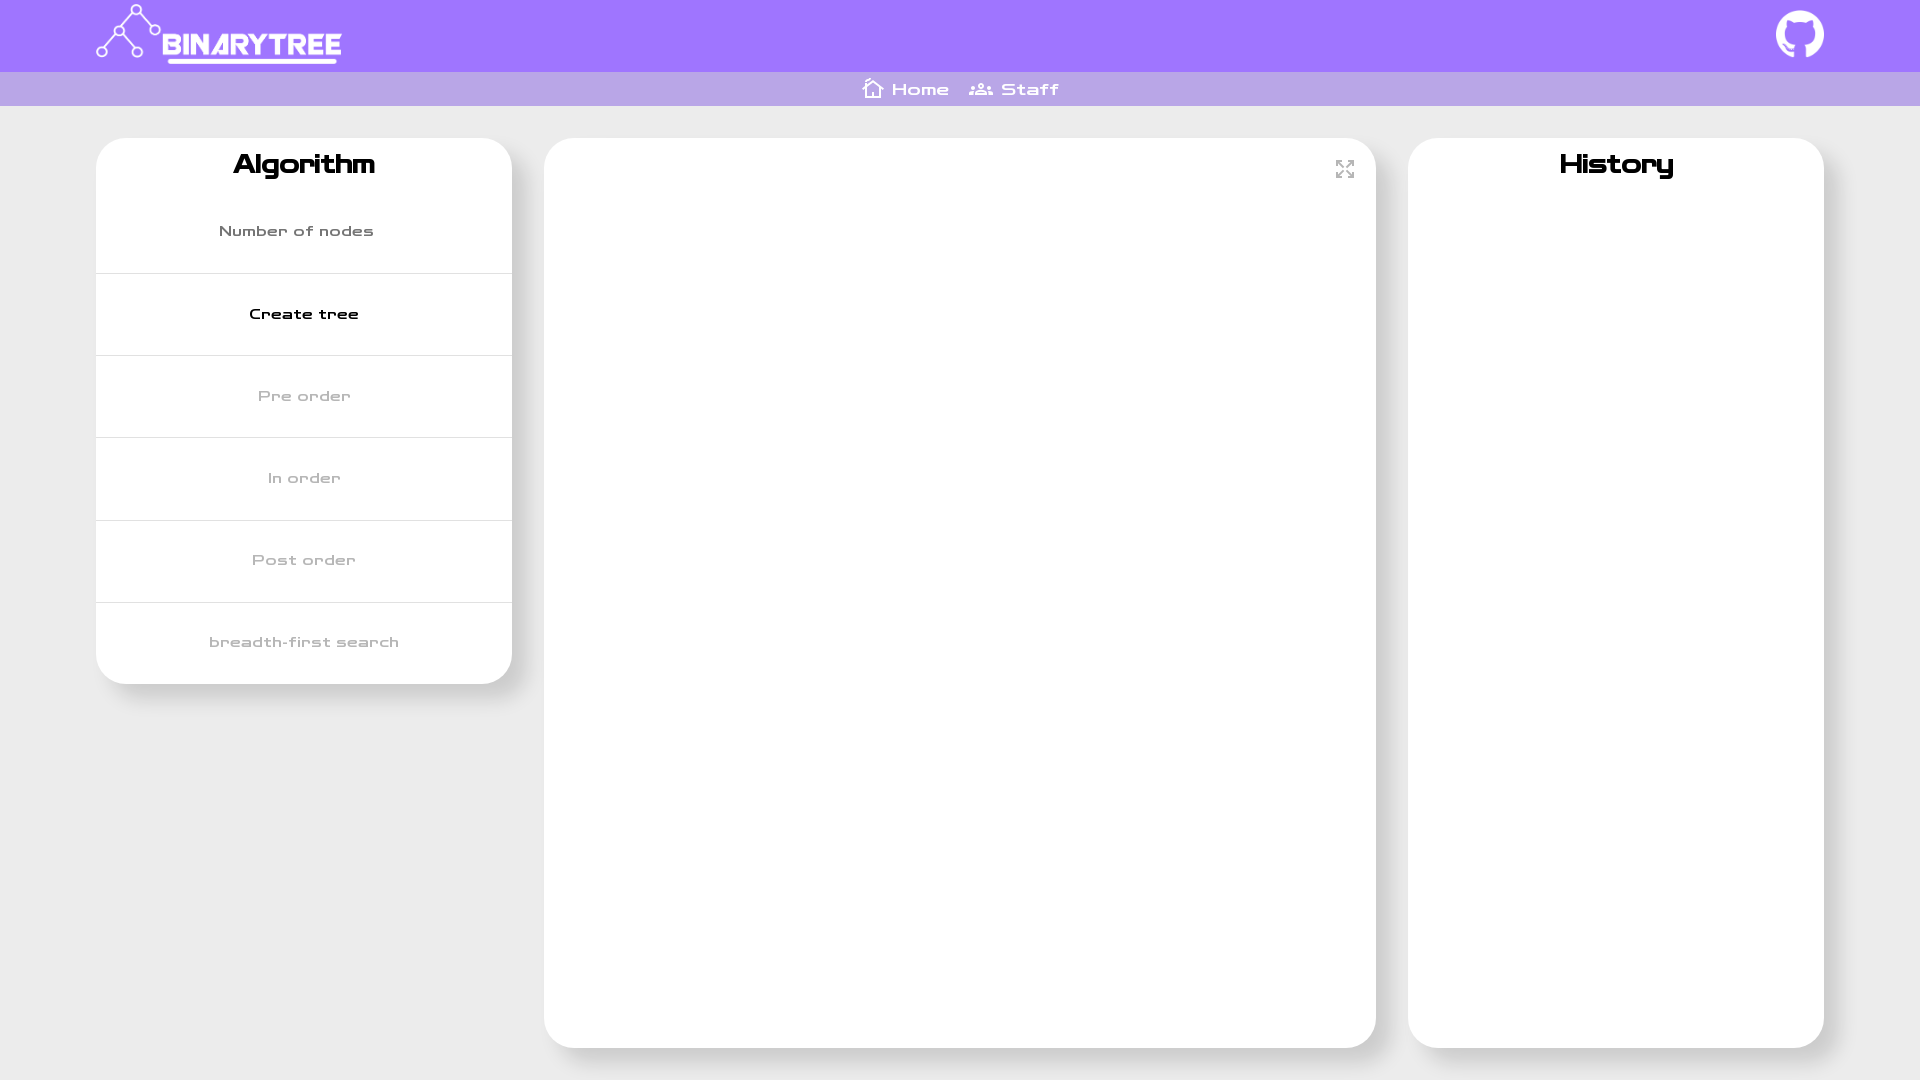

Switched back to main tab
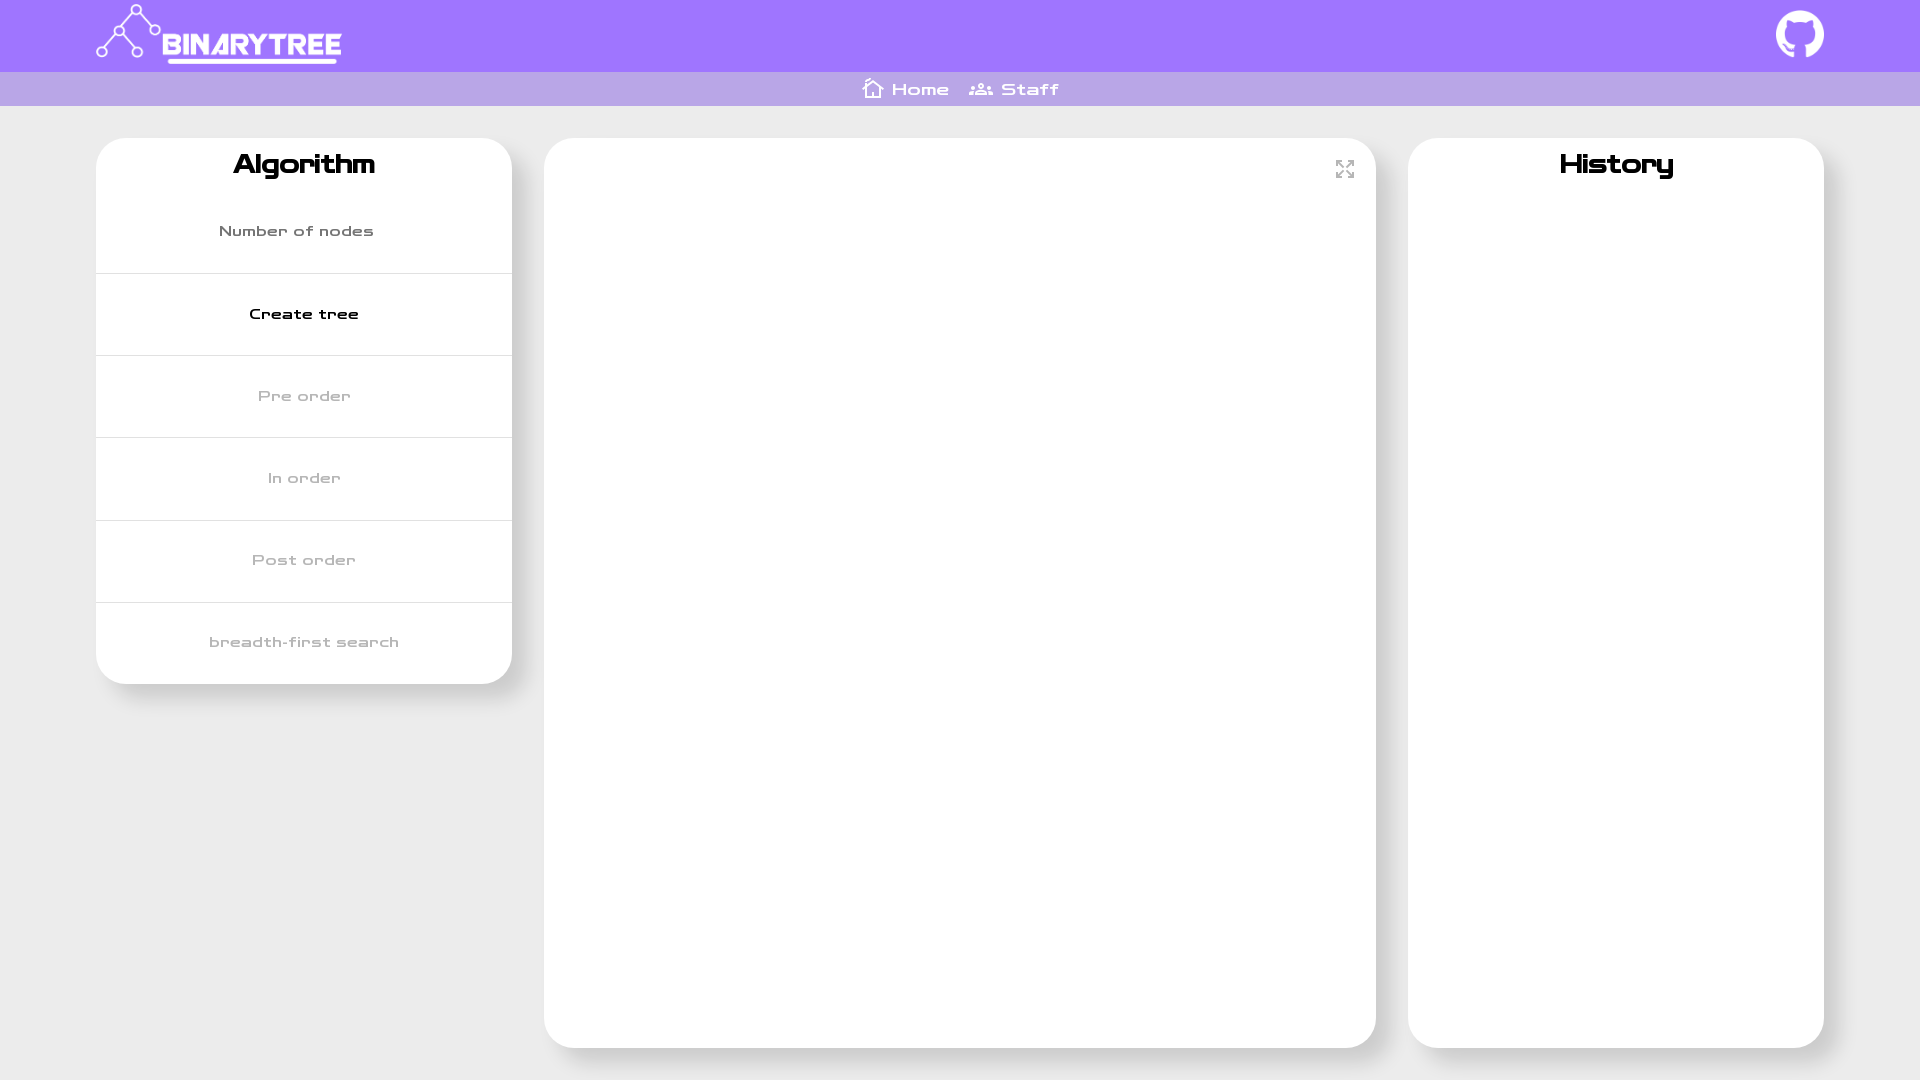

Entered '5' in the number of nodes input field on //*[@id="__next"]/div/div[2]/div[1]/input
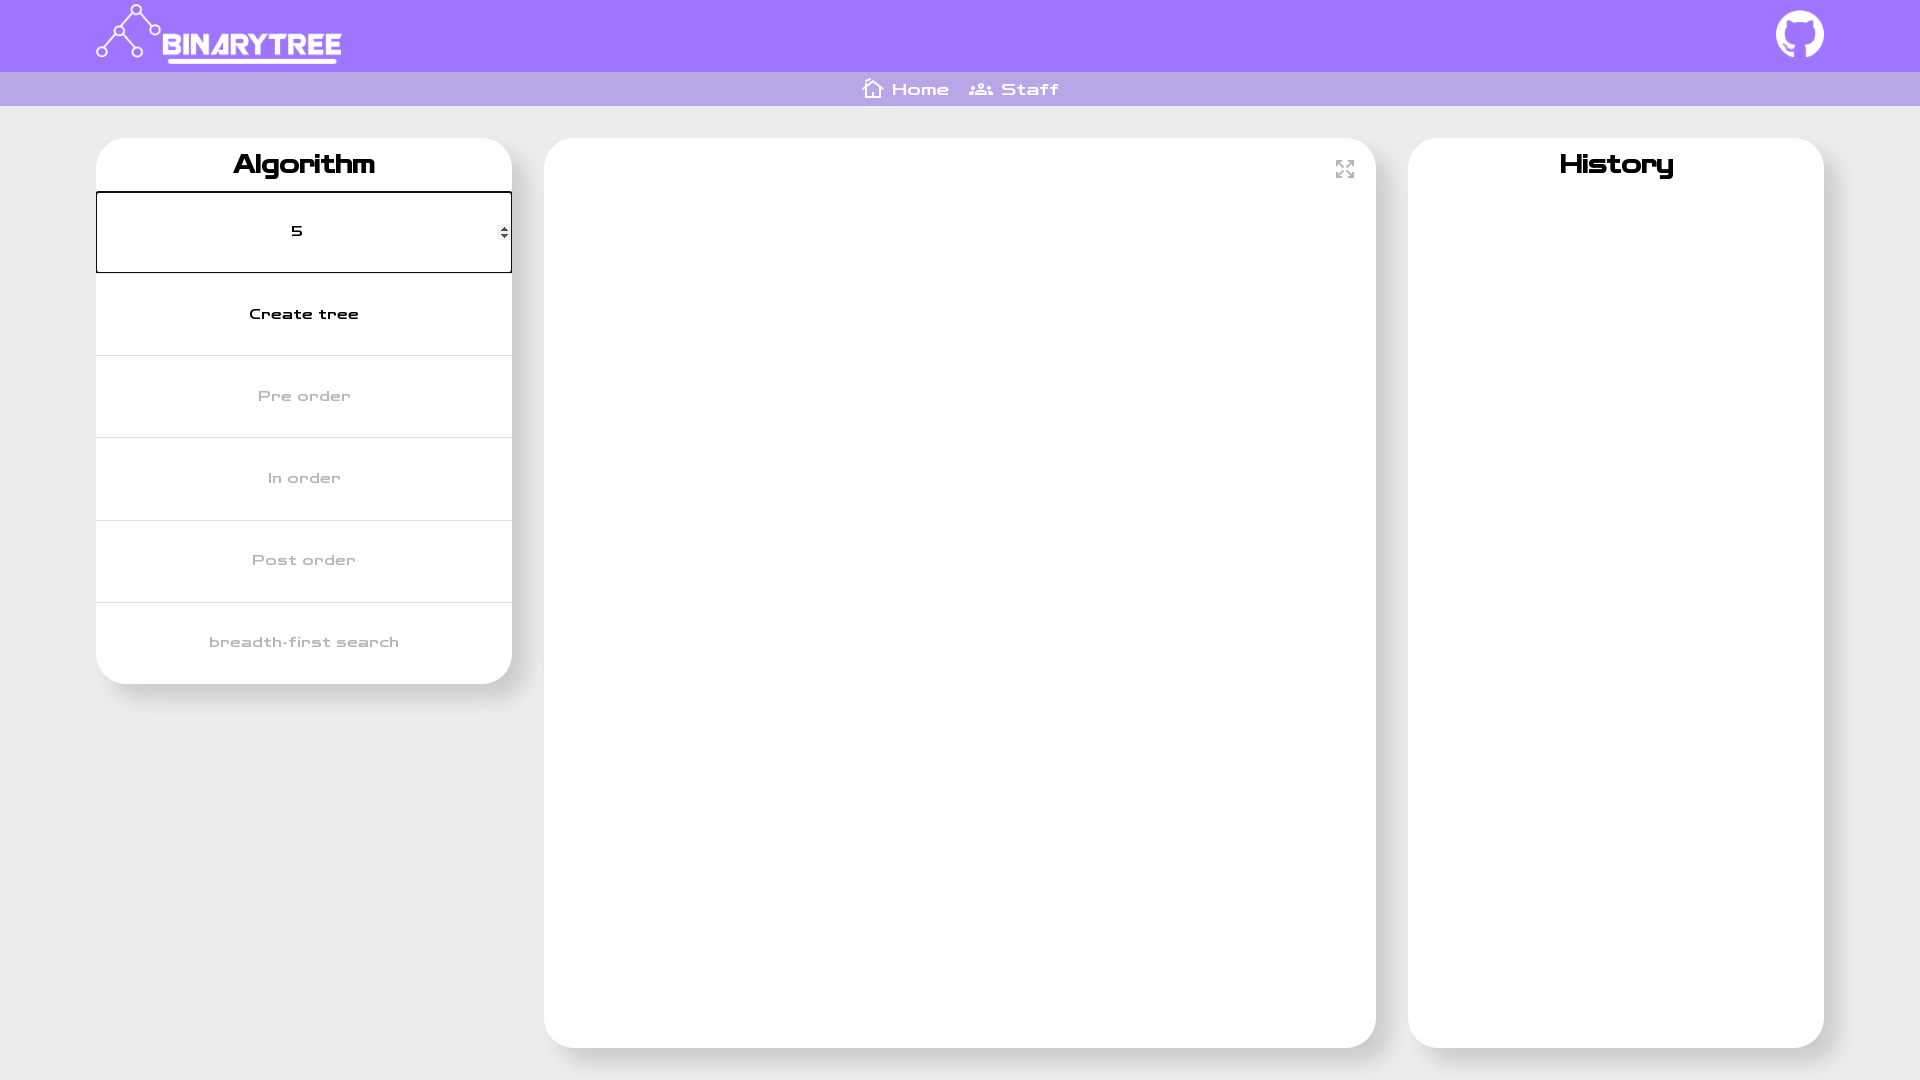

Clicked Create Tree button at (304, 314) on xpath=//*[@id="__next"]/div/div[2]/div[1]/button[1]
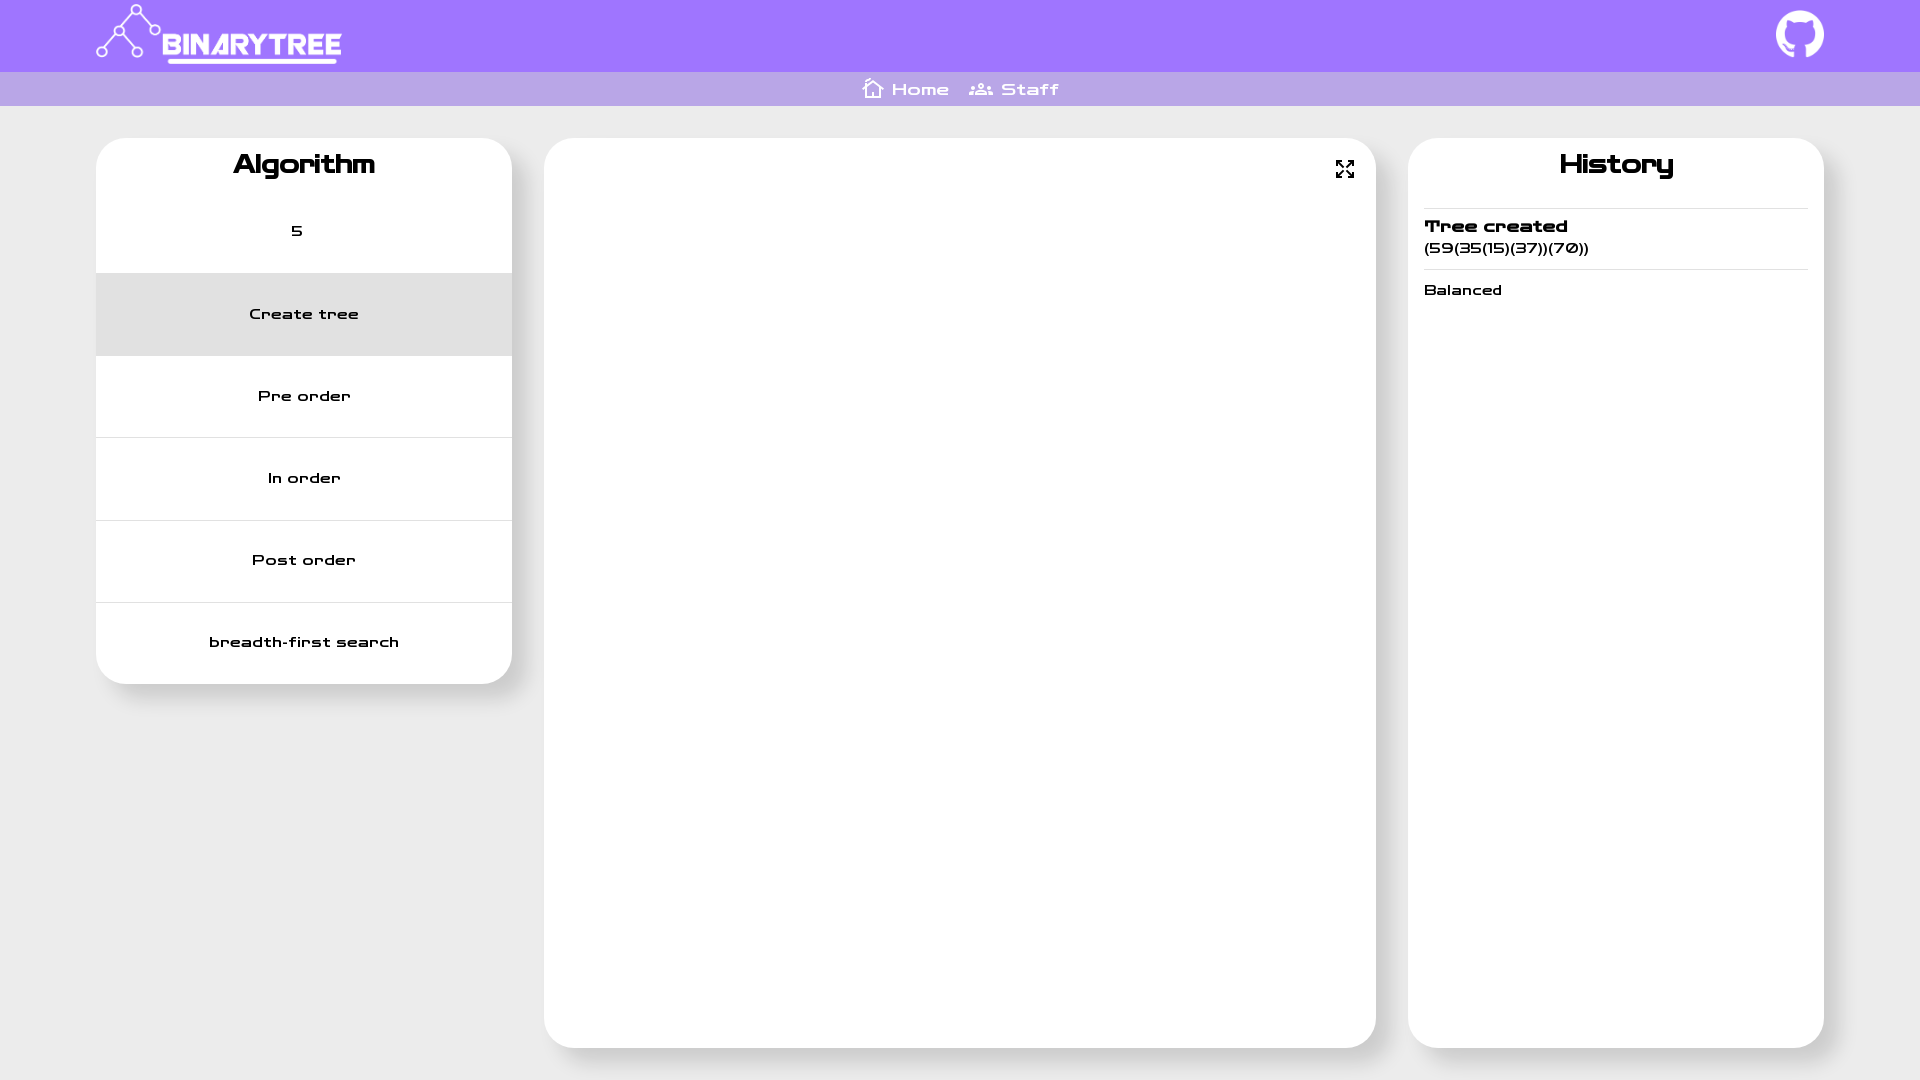

Waited 2 seconds for tree to be created
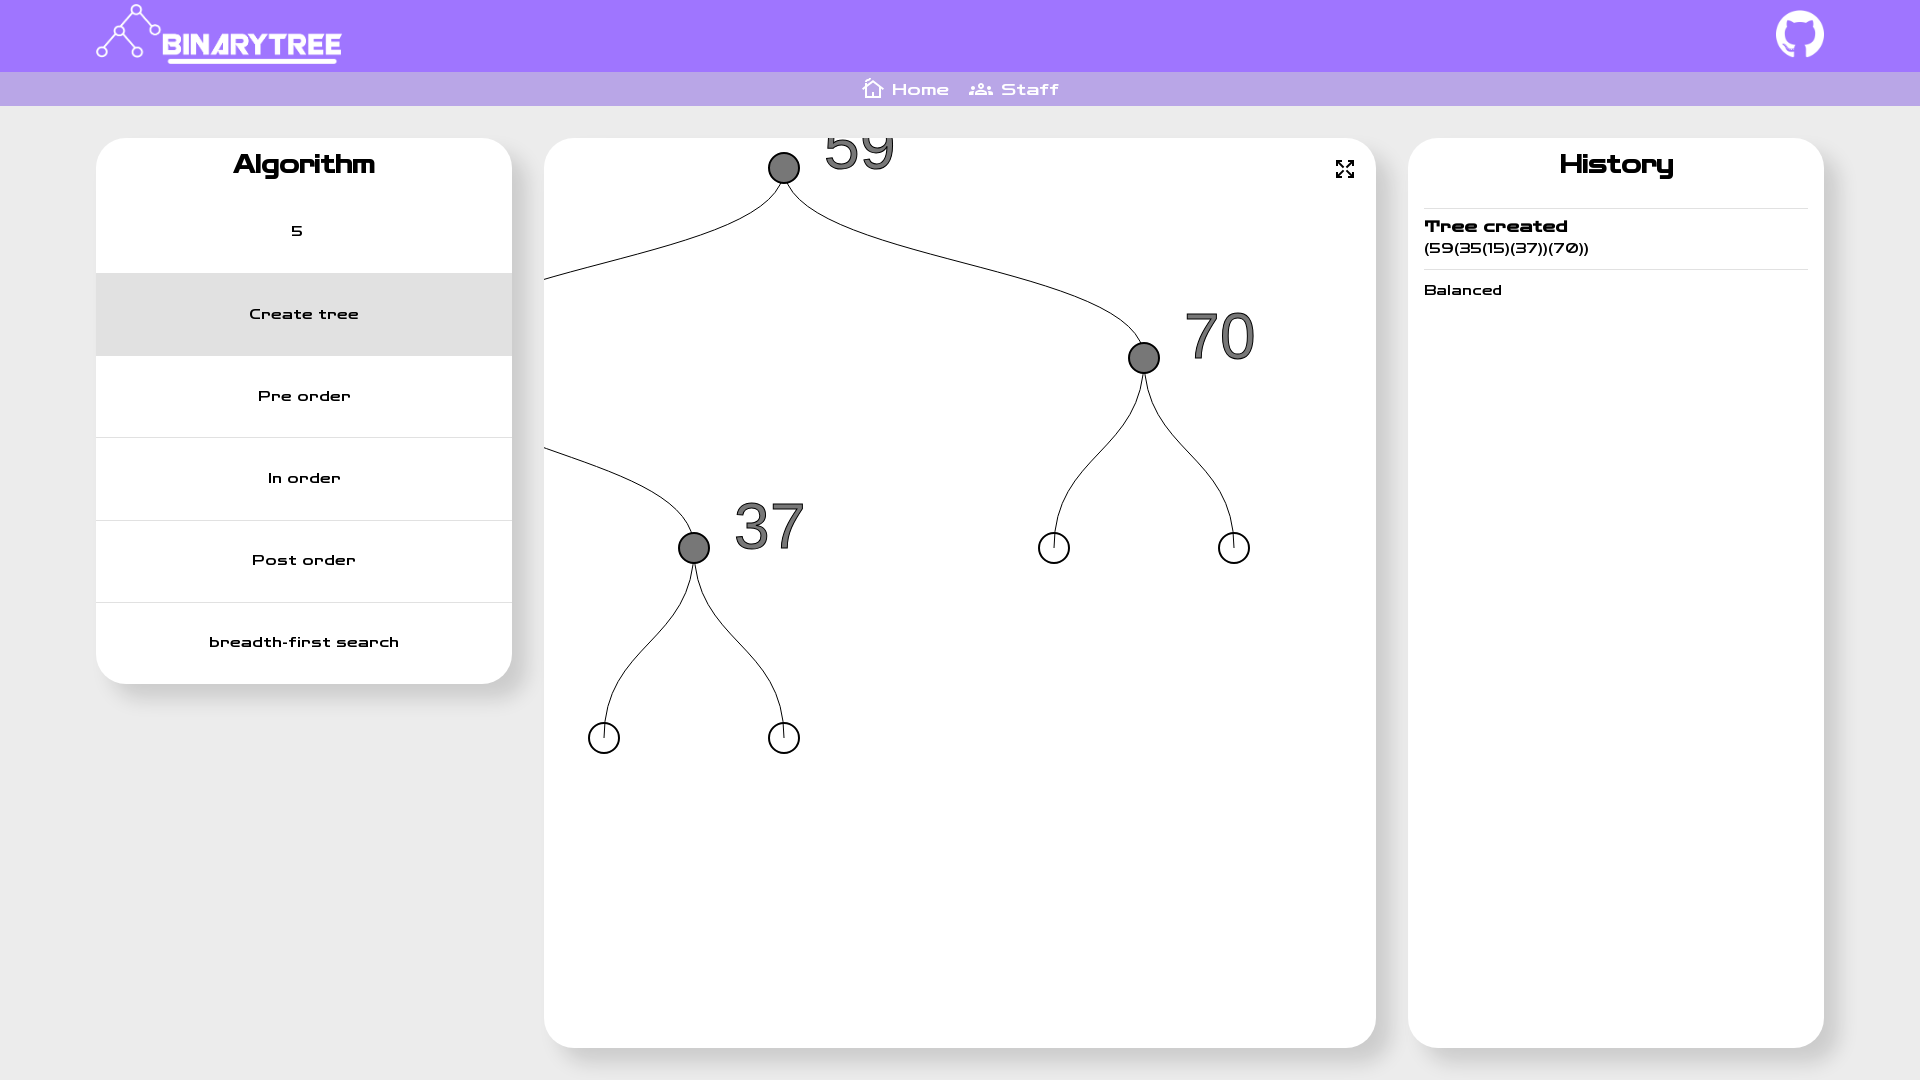

Verified 'Tree created' appears in history
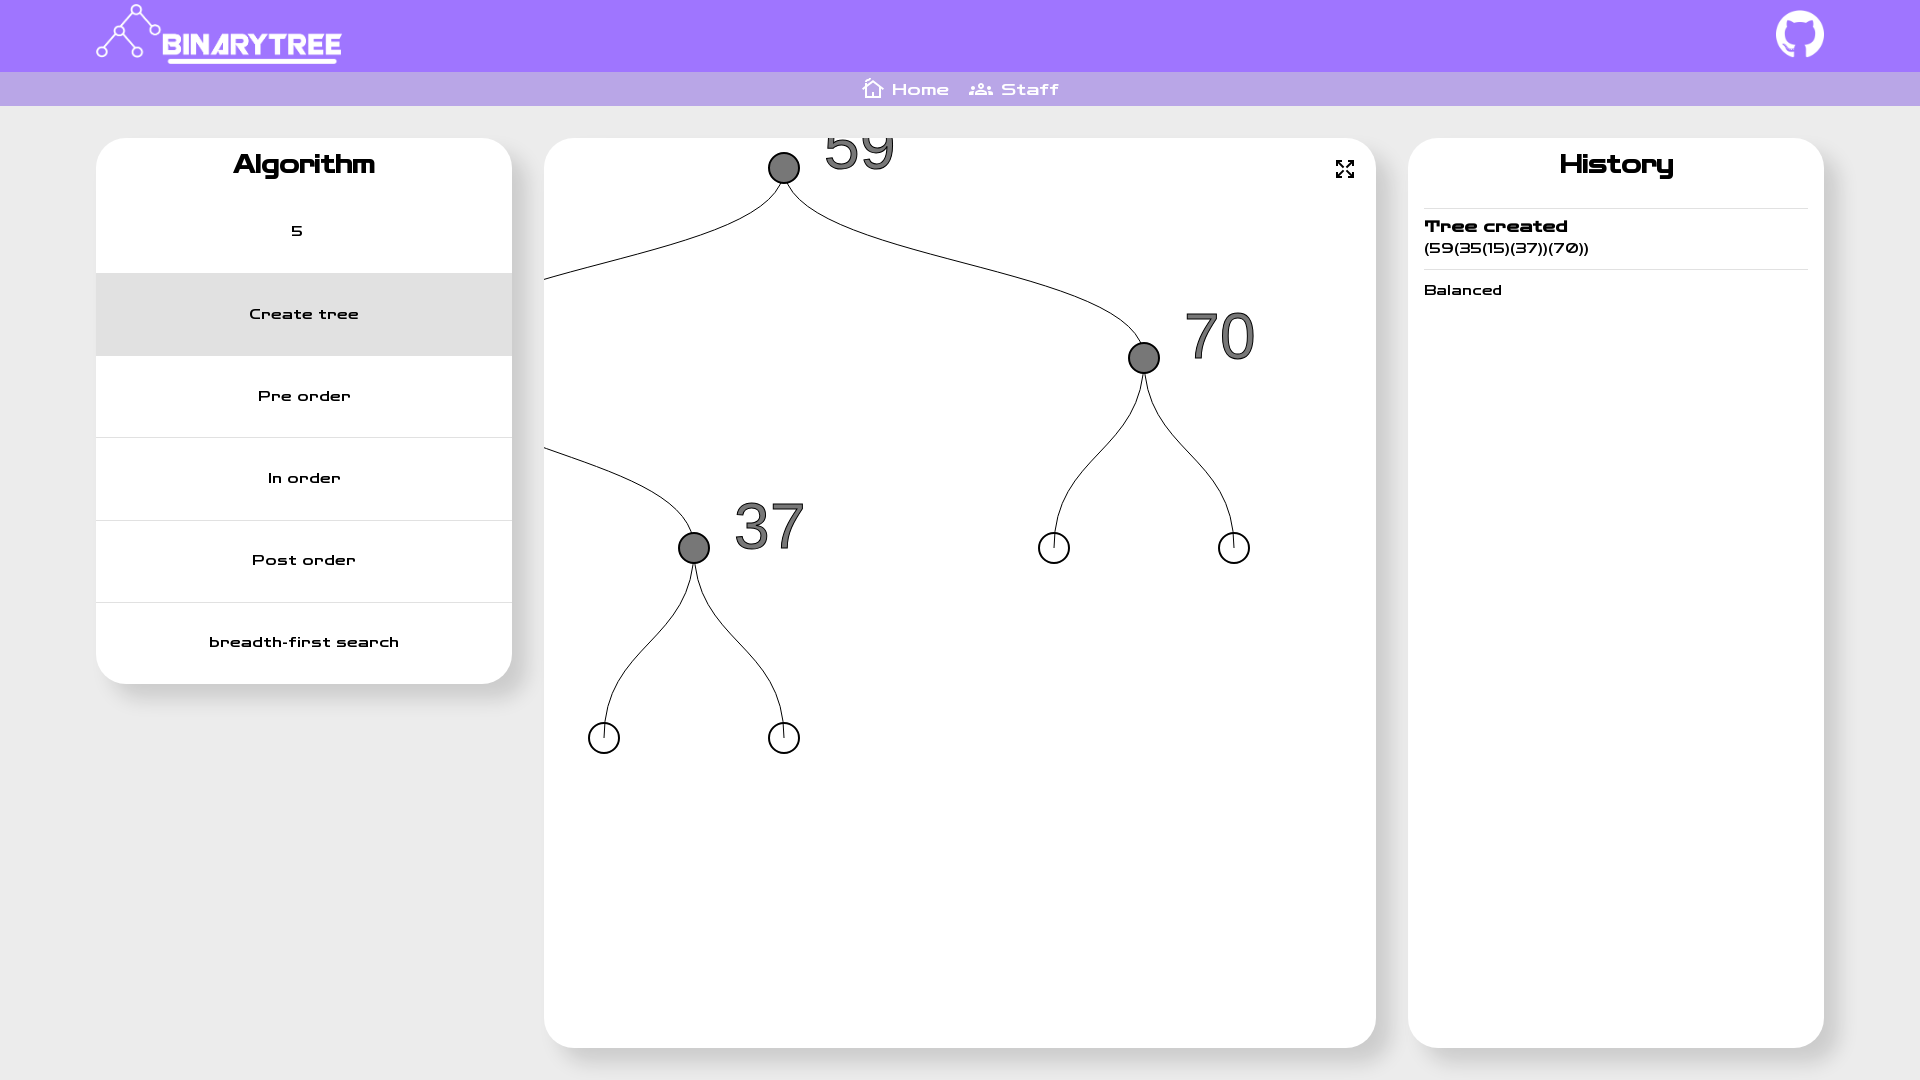

Clicked PreOrder traversal button at (304, 396) on xpath=//*[@id="__next"]/div/div[2]/div[1]/button[2]
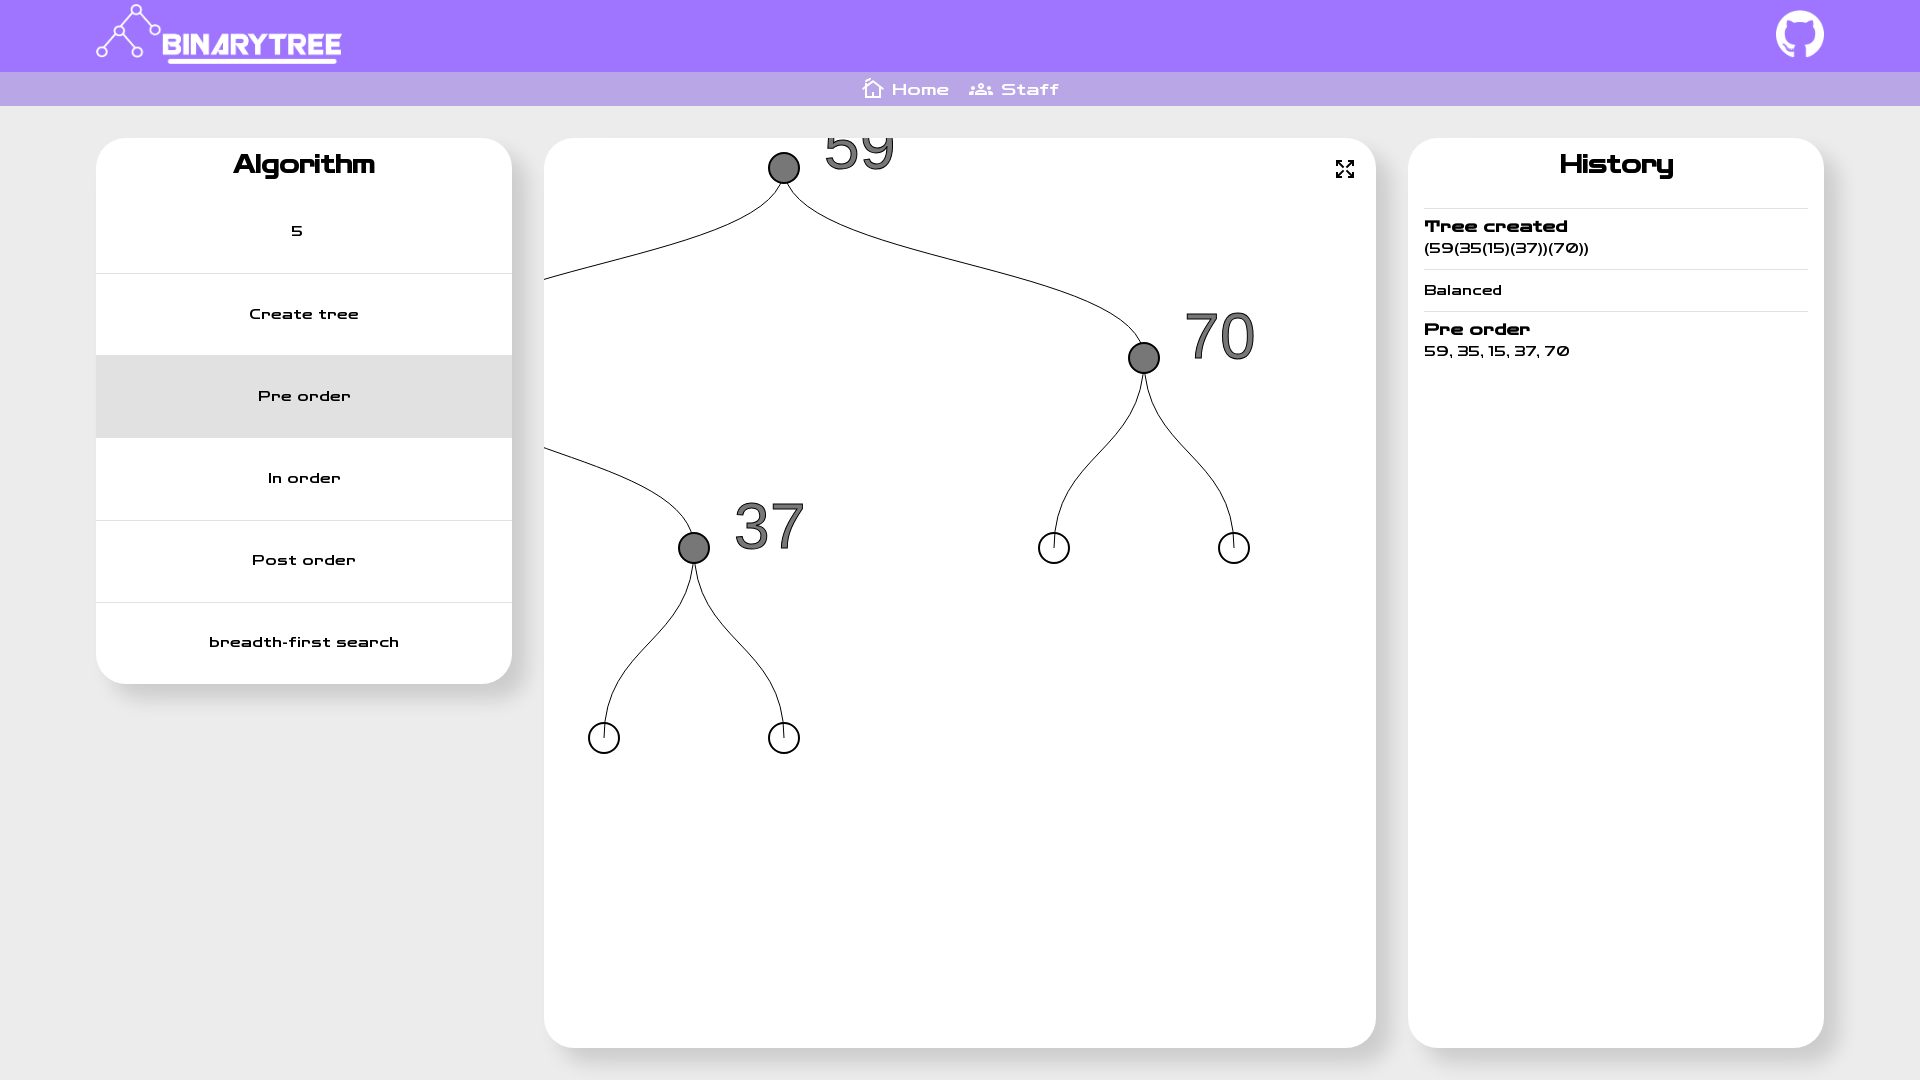

Waited 2 seconds for PreOrder traversal to complete
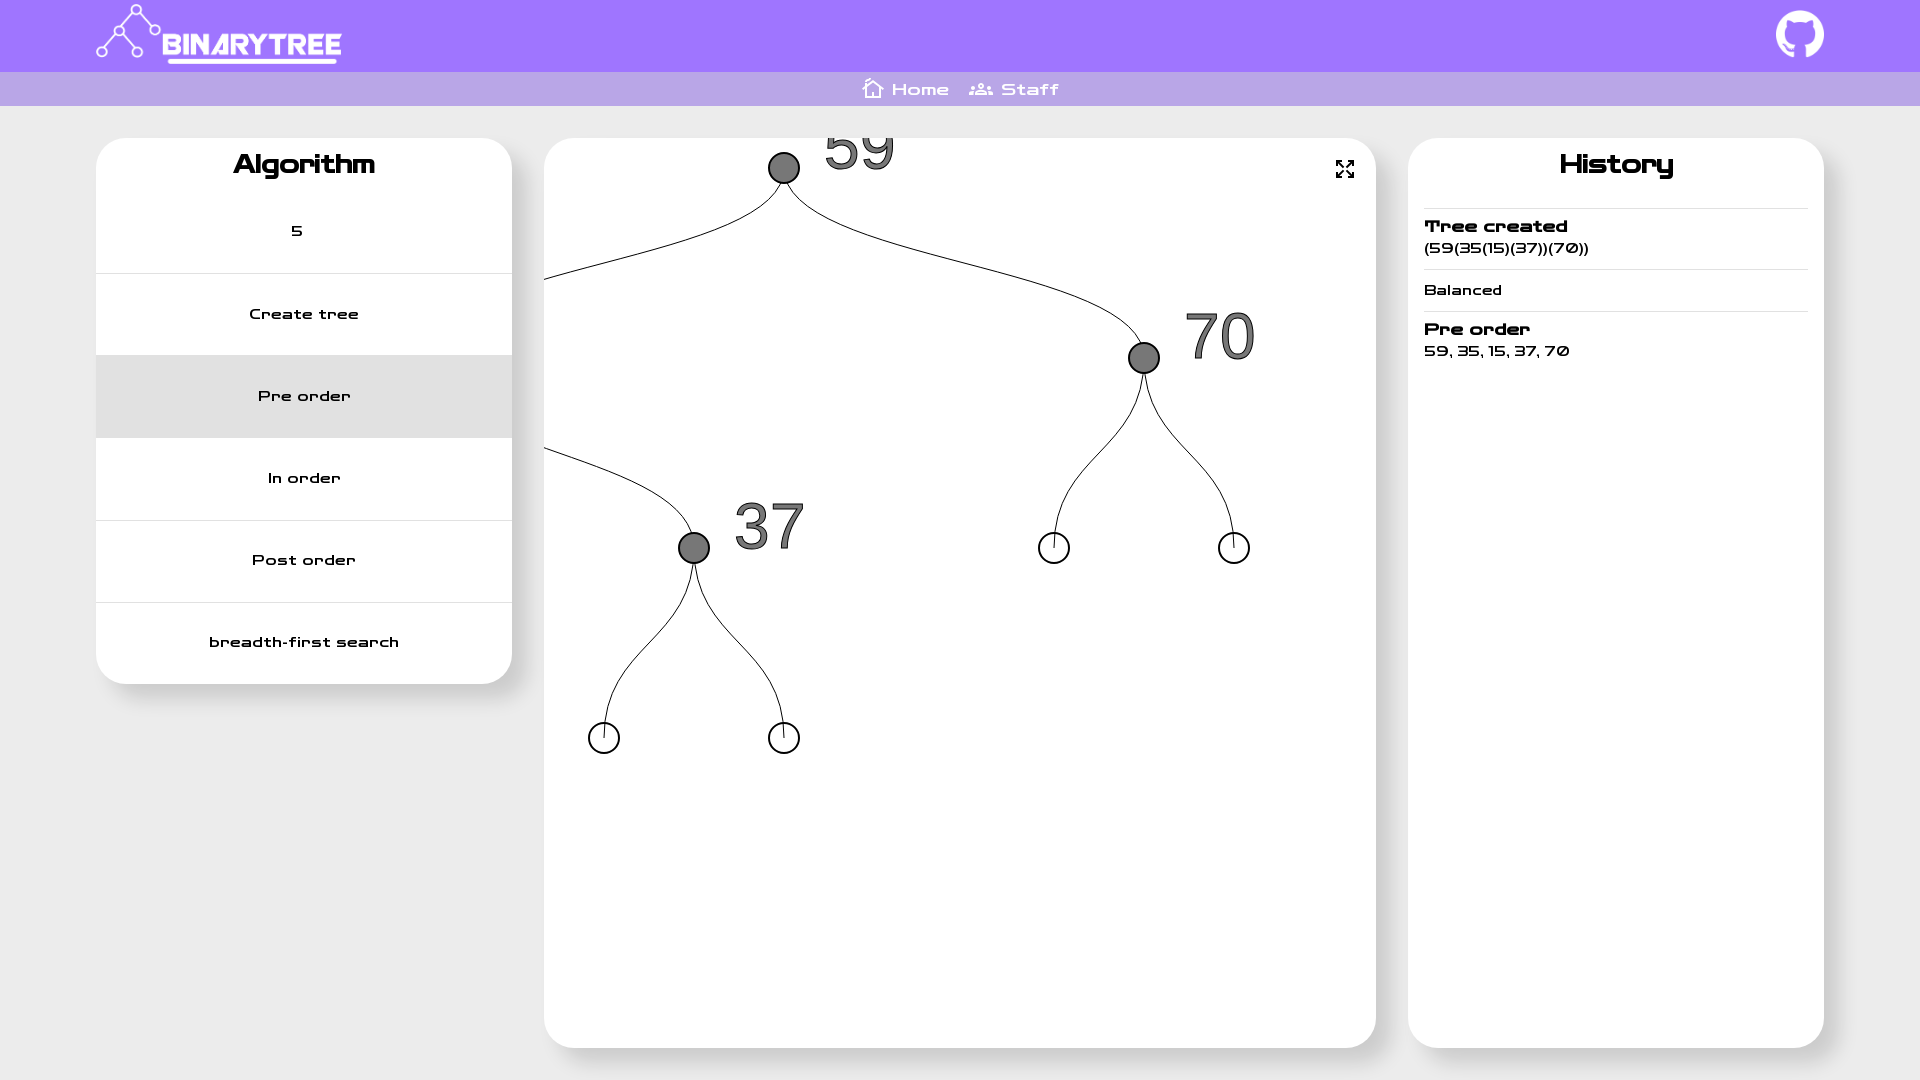

Verified 'Pre order' appears in history
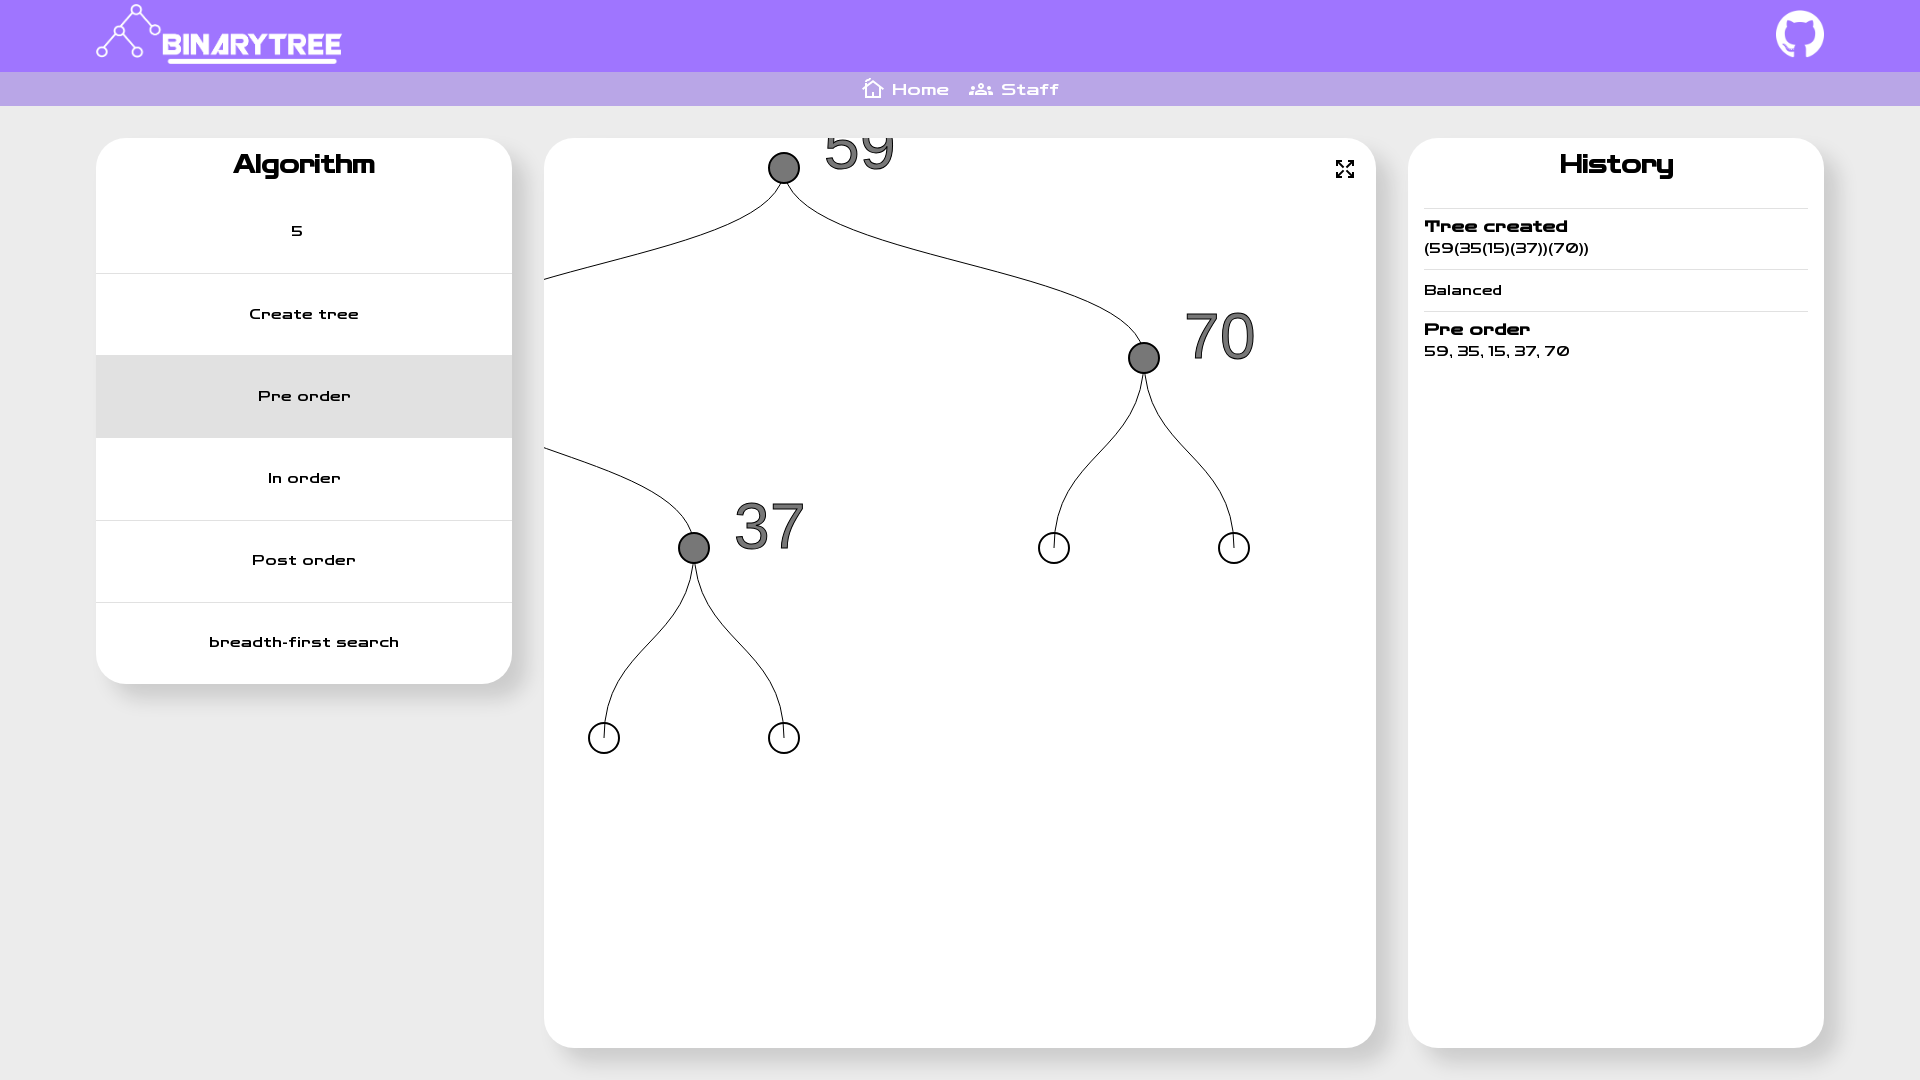

Clicked InOrder traversal button at (304, 478) on xpath=//*[@id="__next"]/div/div[2]/div[1]/button[3]
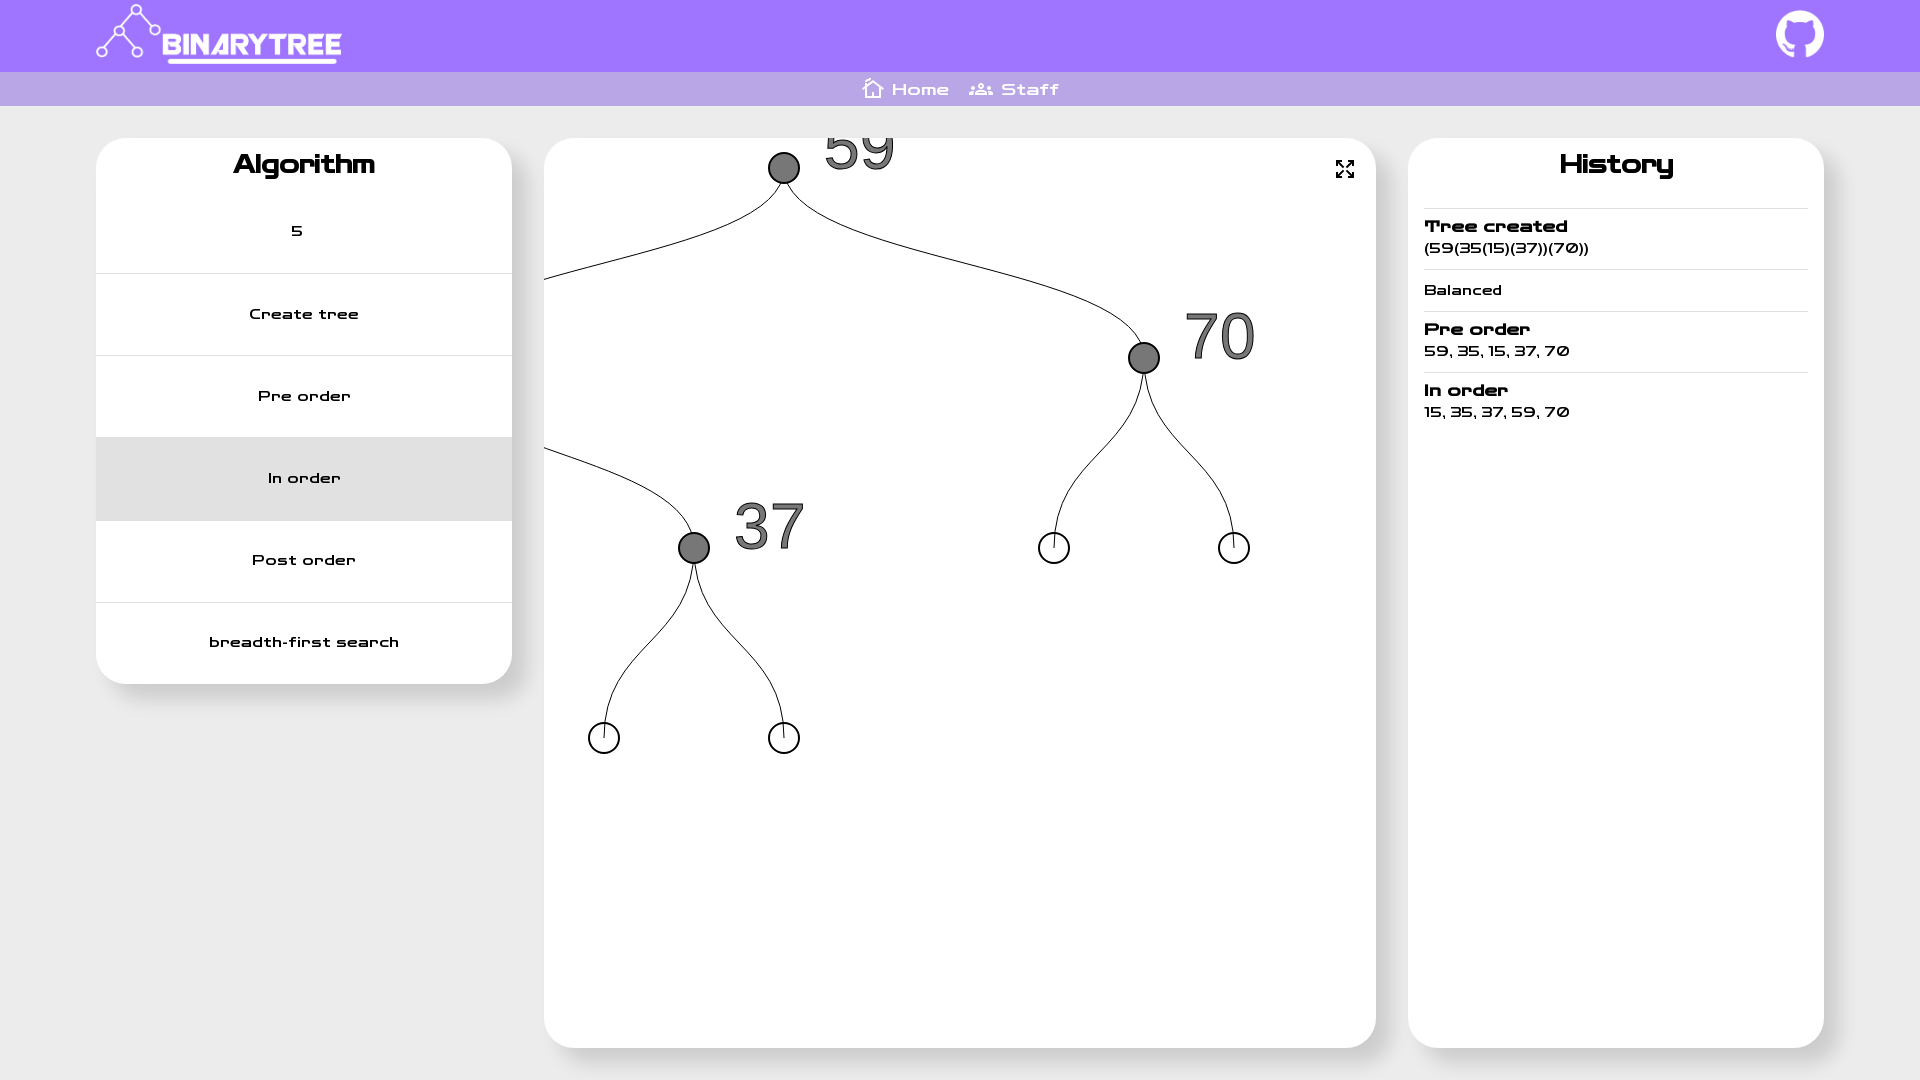

Waited 2 seconds for InOrder traversal to complete
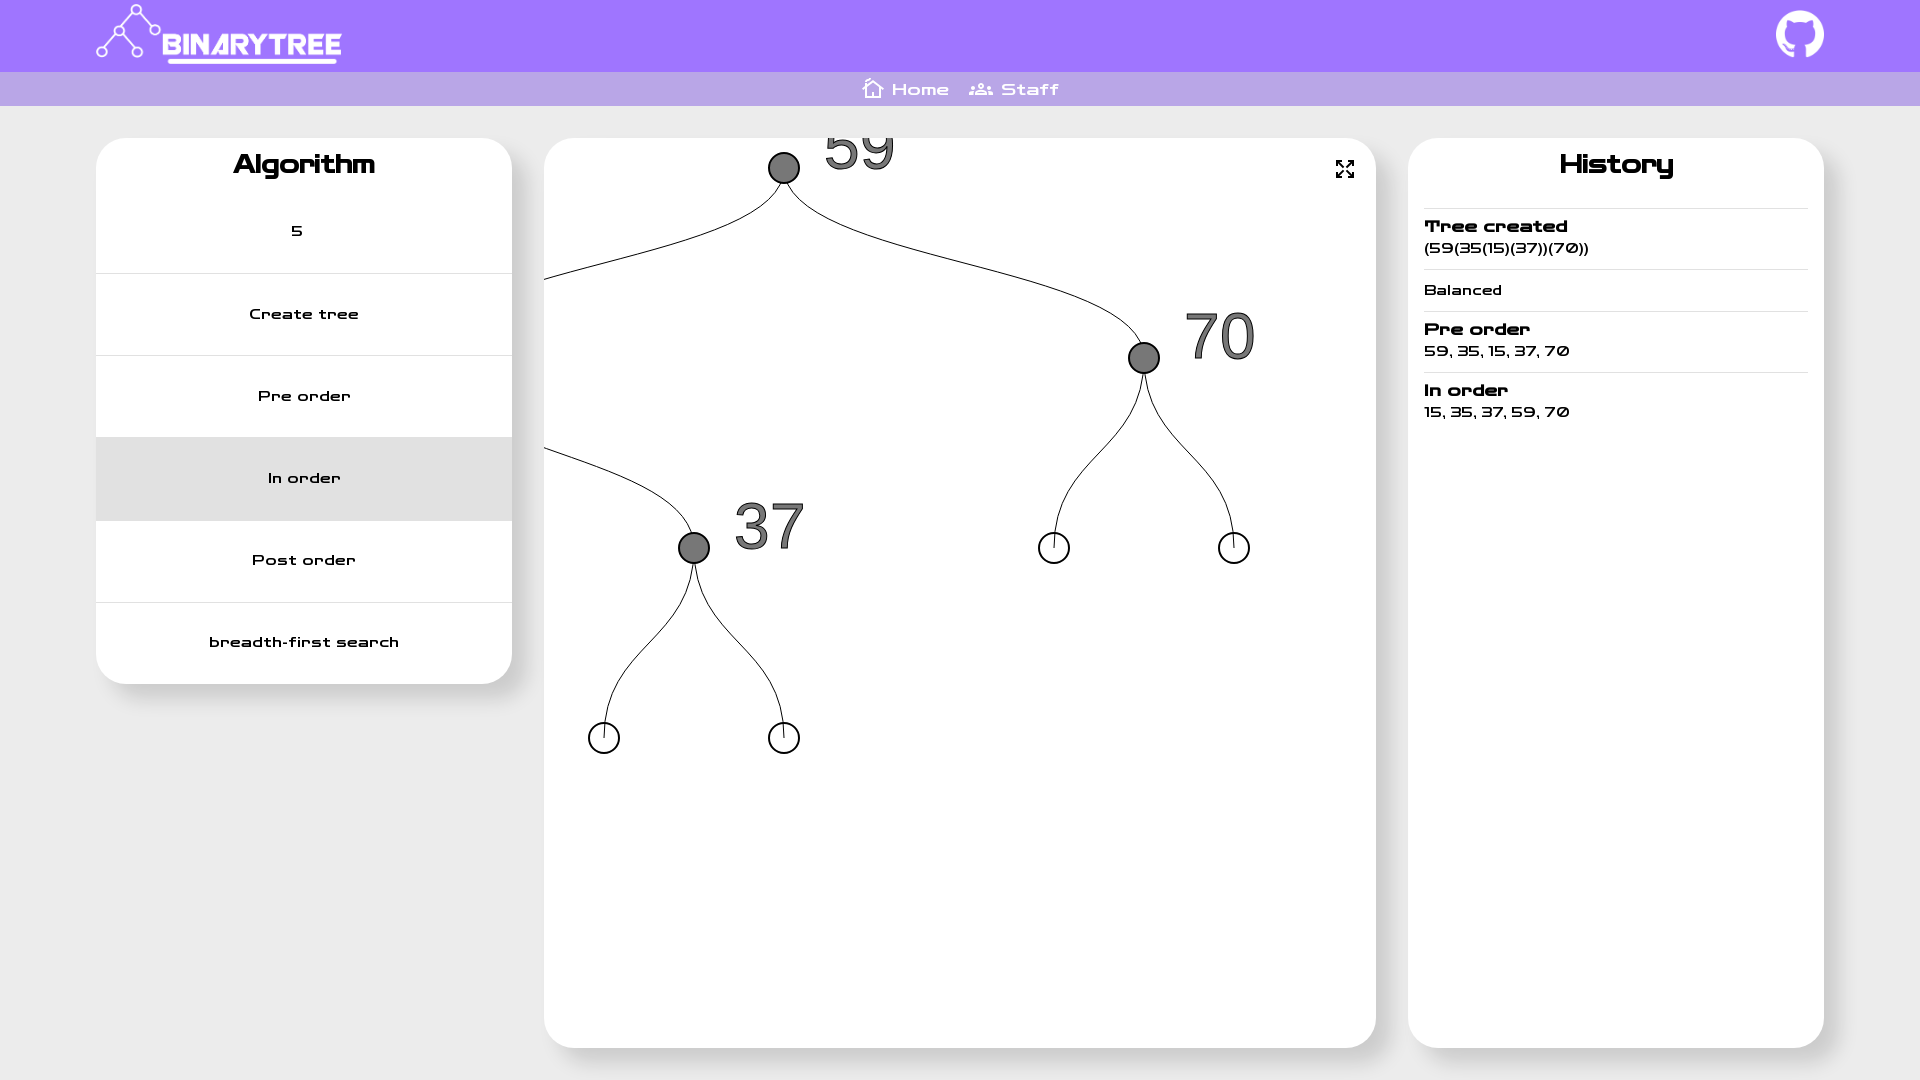

Verified 'In order' appears in history
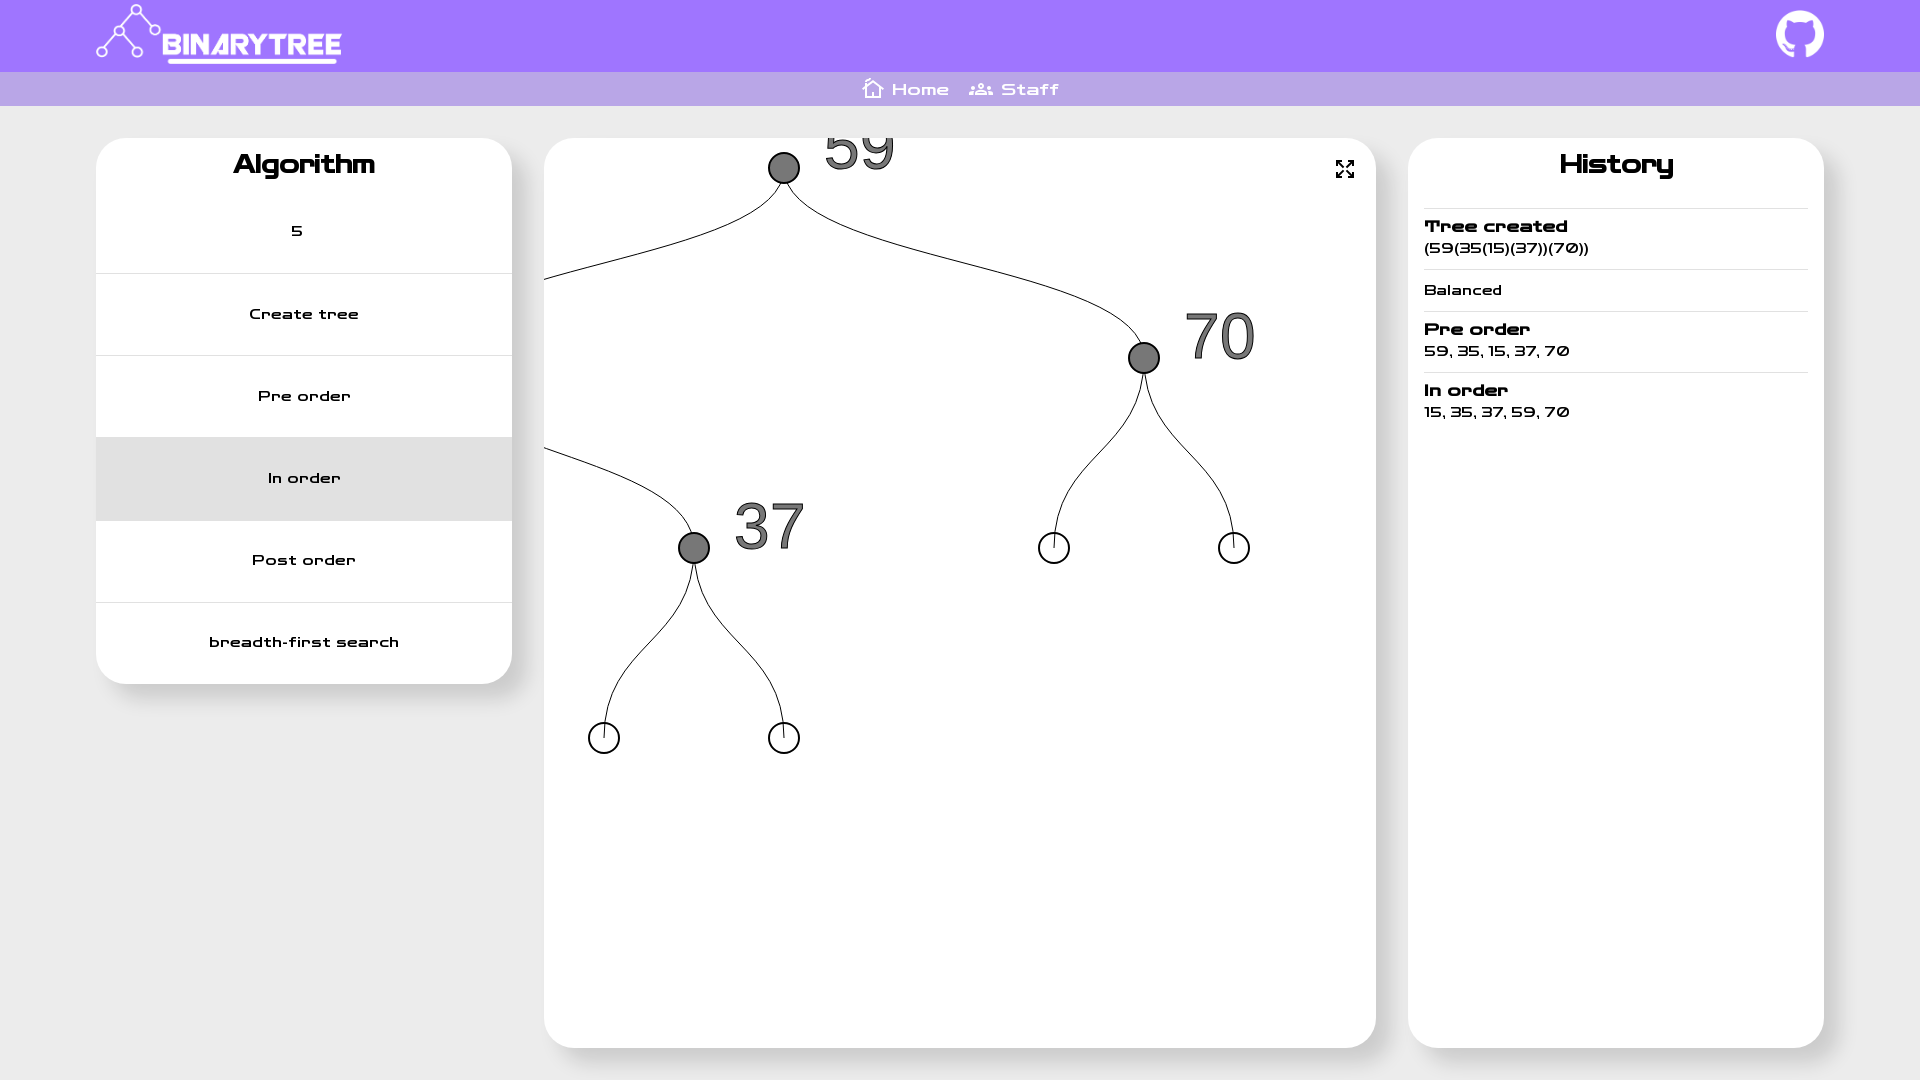

Clicked PostOrder traversal button at (304, 561) on xpath=//*[@id="__next"]/div/div[2]/div[1]/button[4]
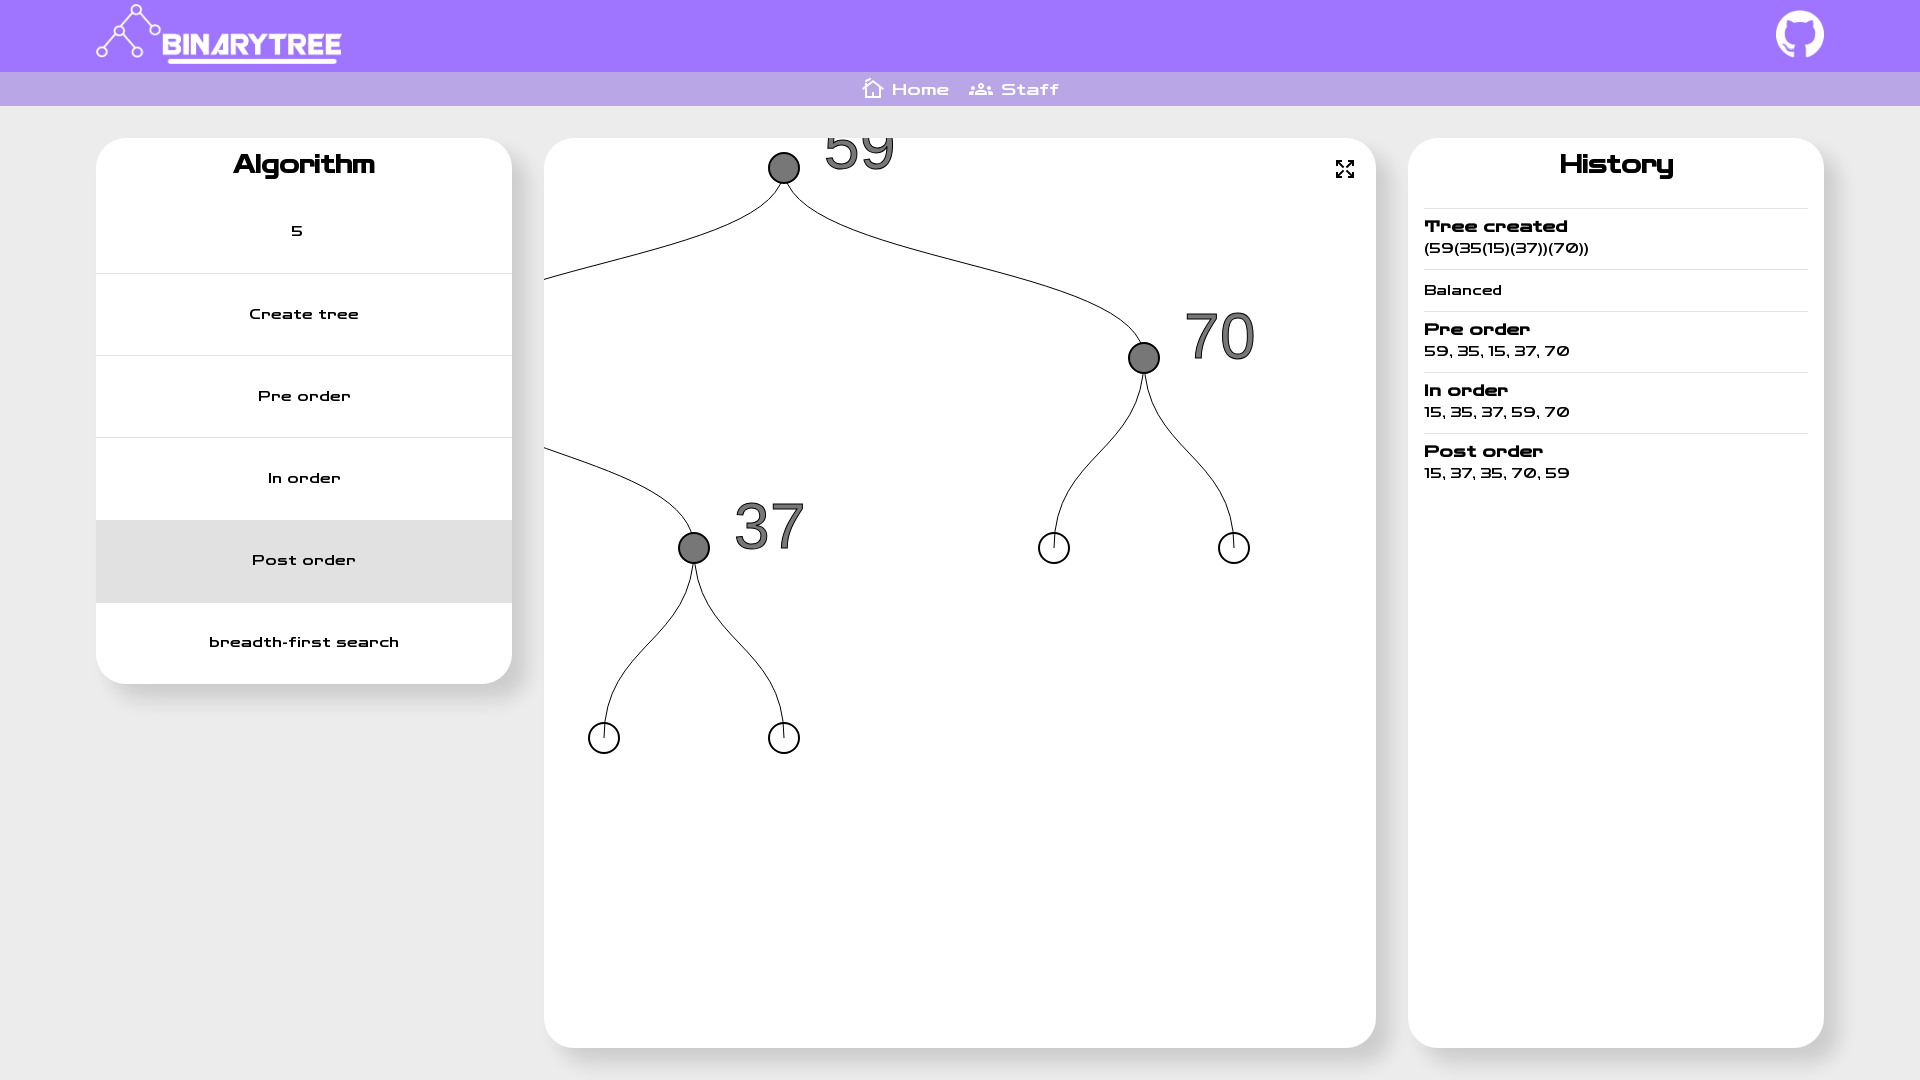

Waited 2 seconds for PostOrder traversal to complete
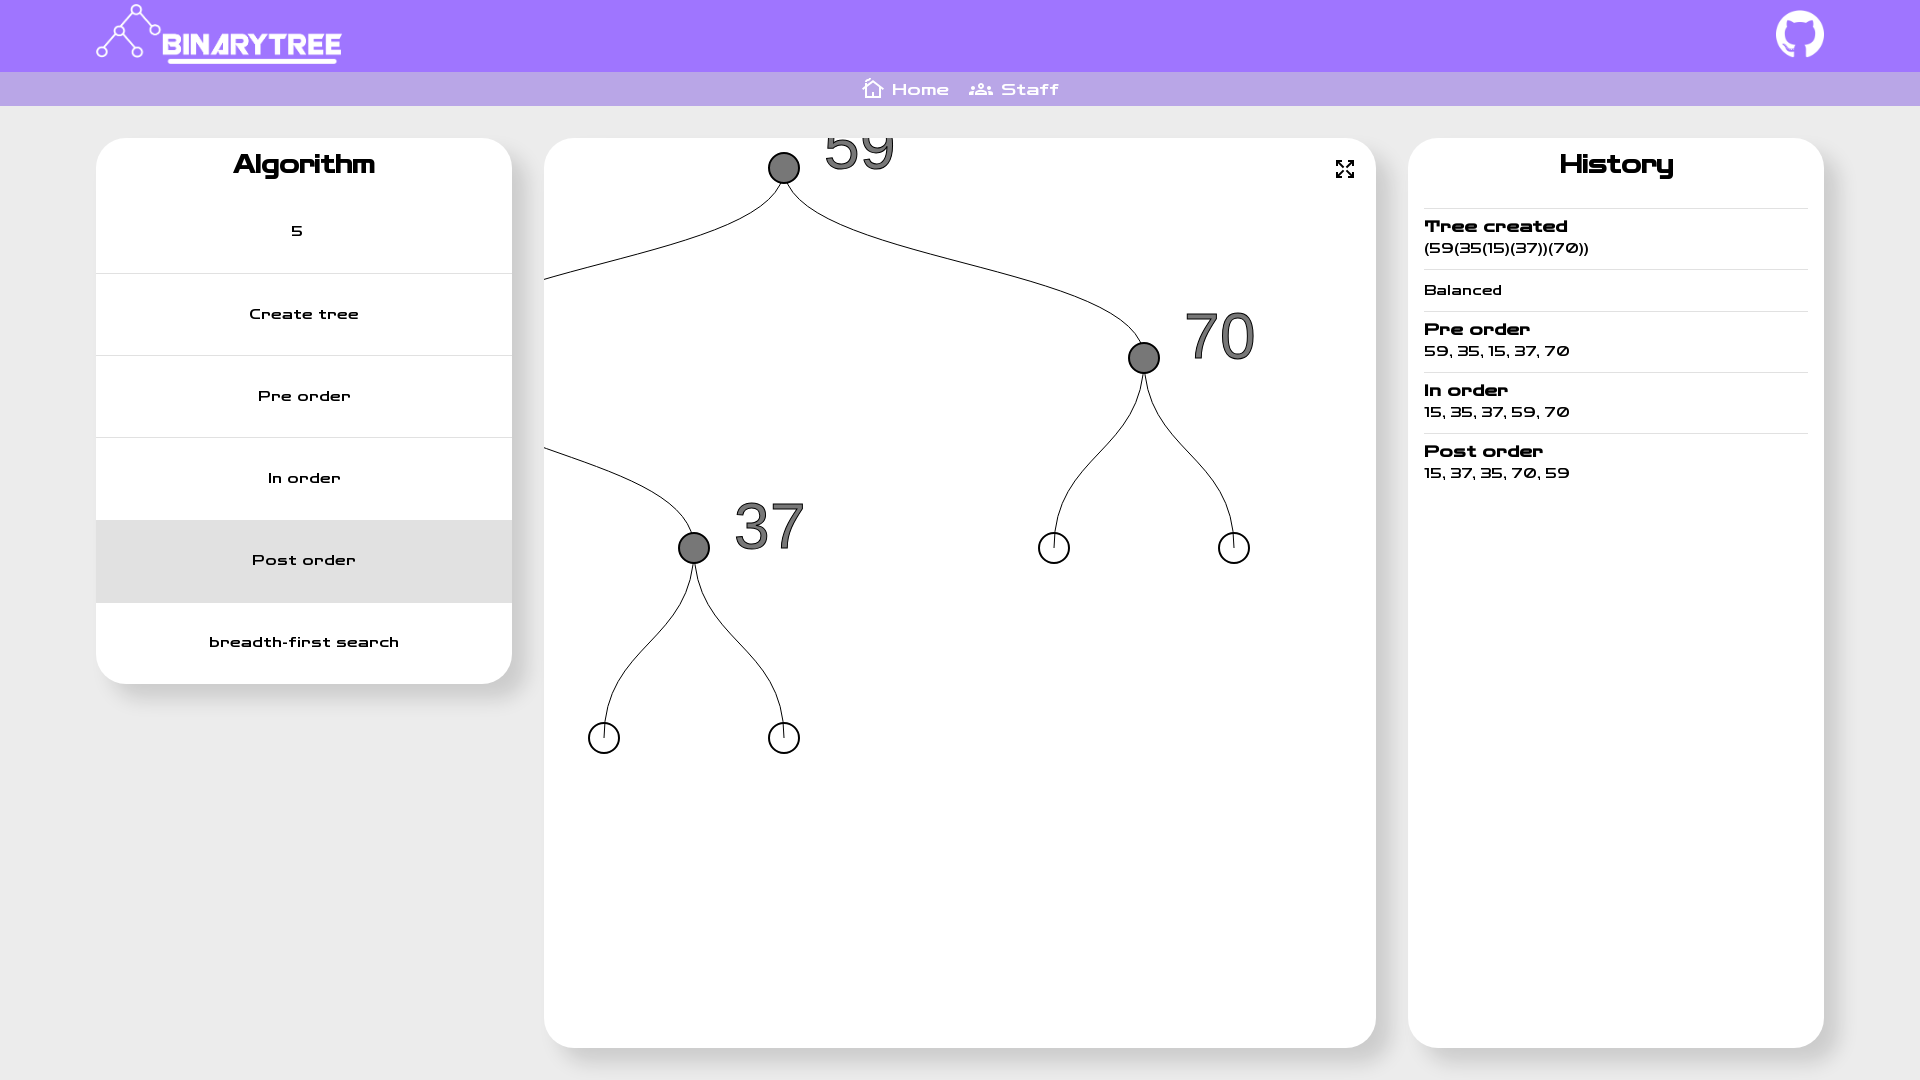

Verified 'Post order' appears in history
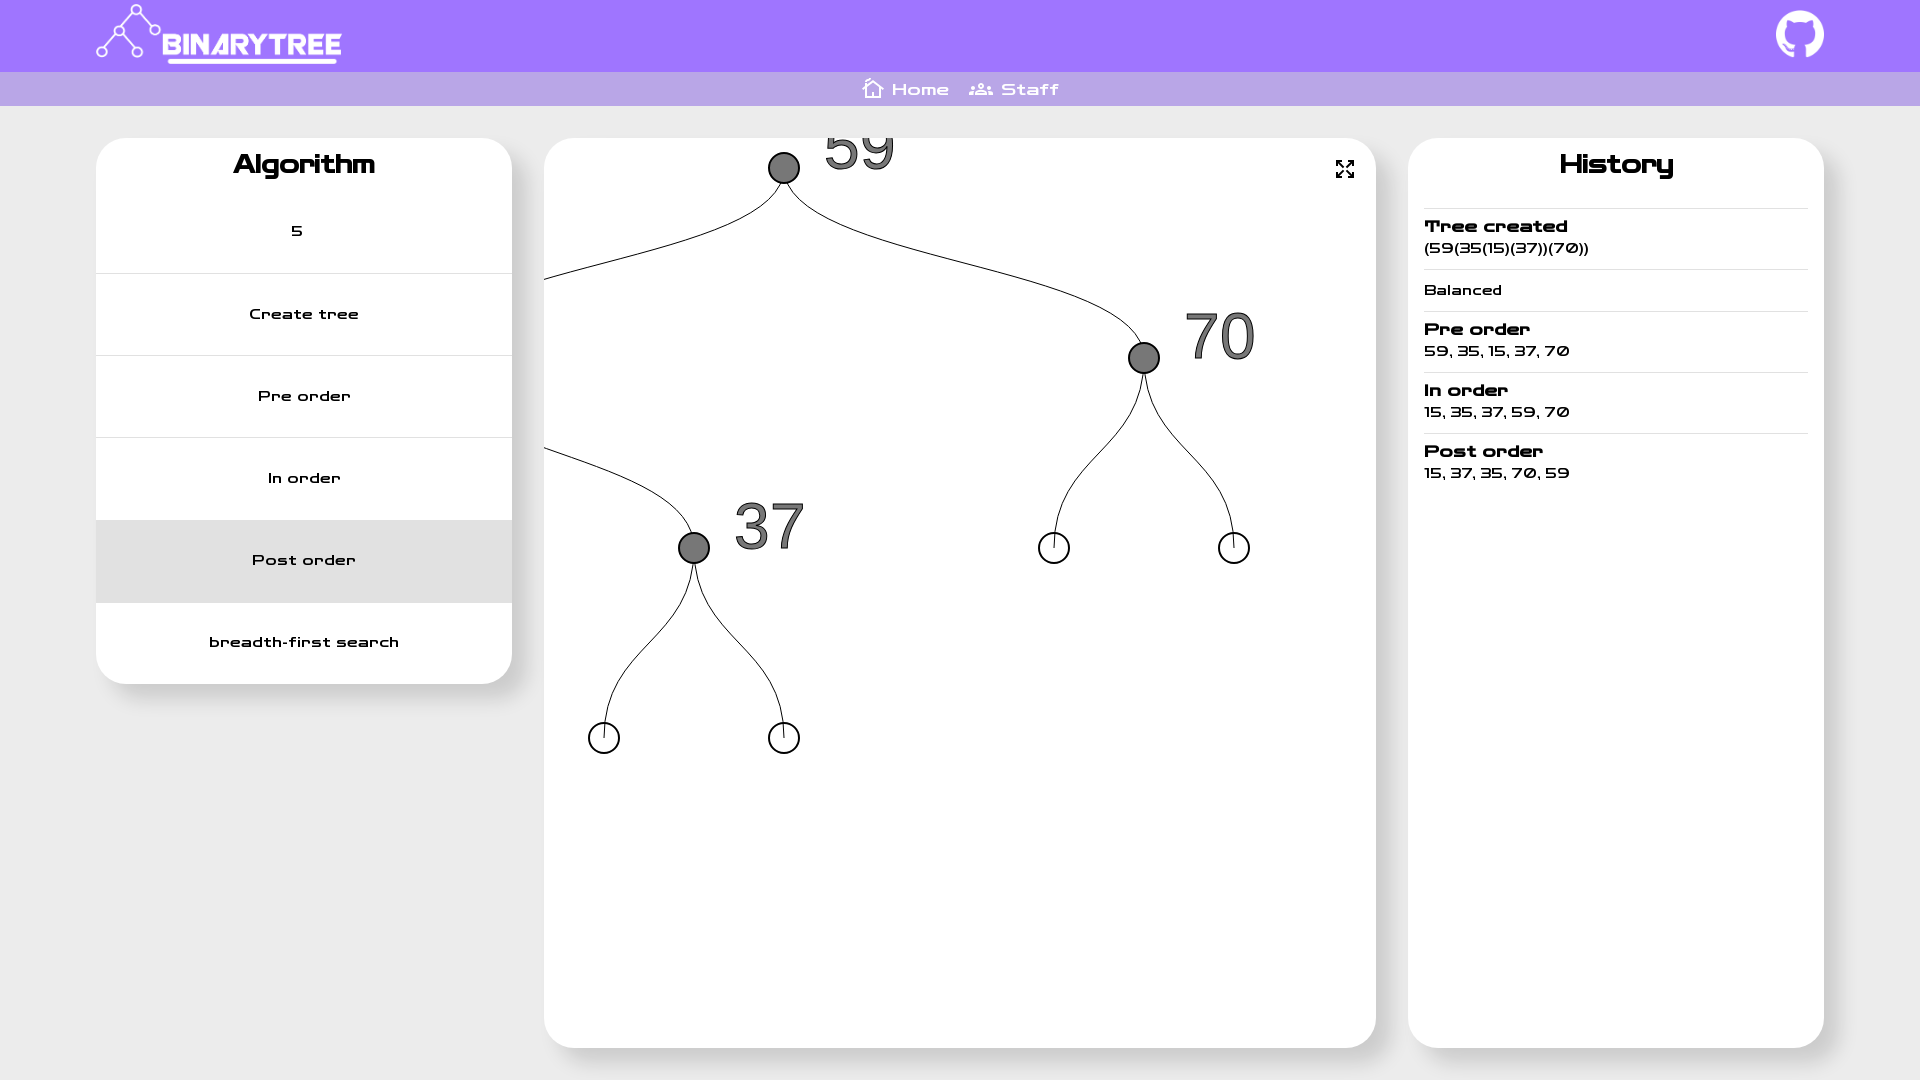

Clicked Breadth-first search button at (304, 643) on xpath=//*[@id="__next"]/div/div[2]/div[1]/button[5]
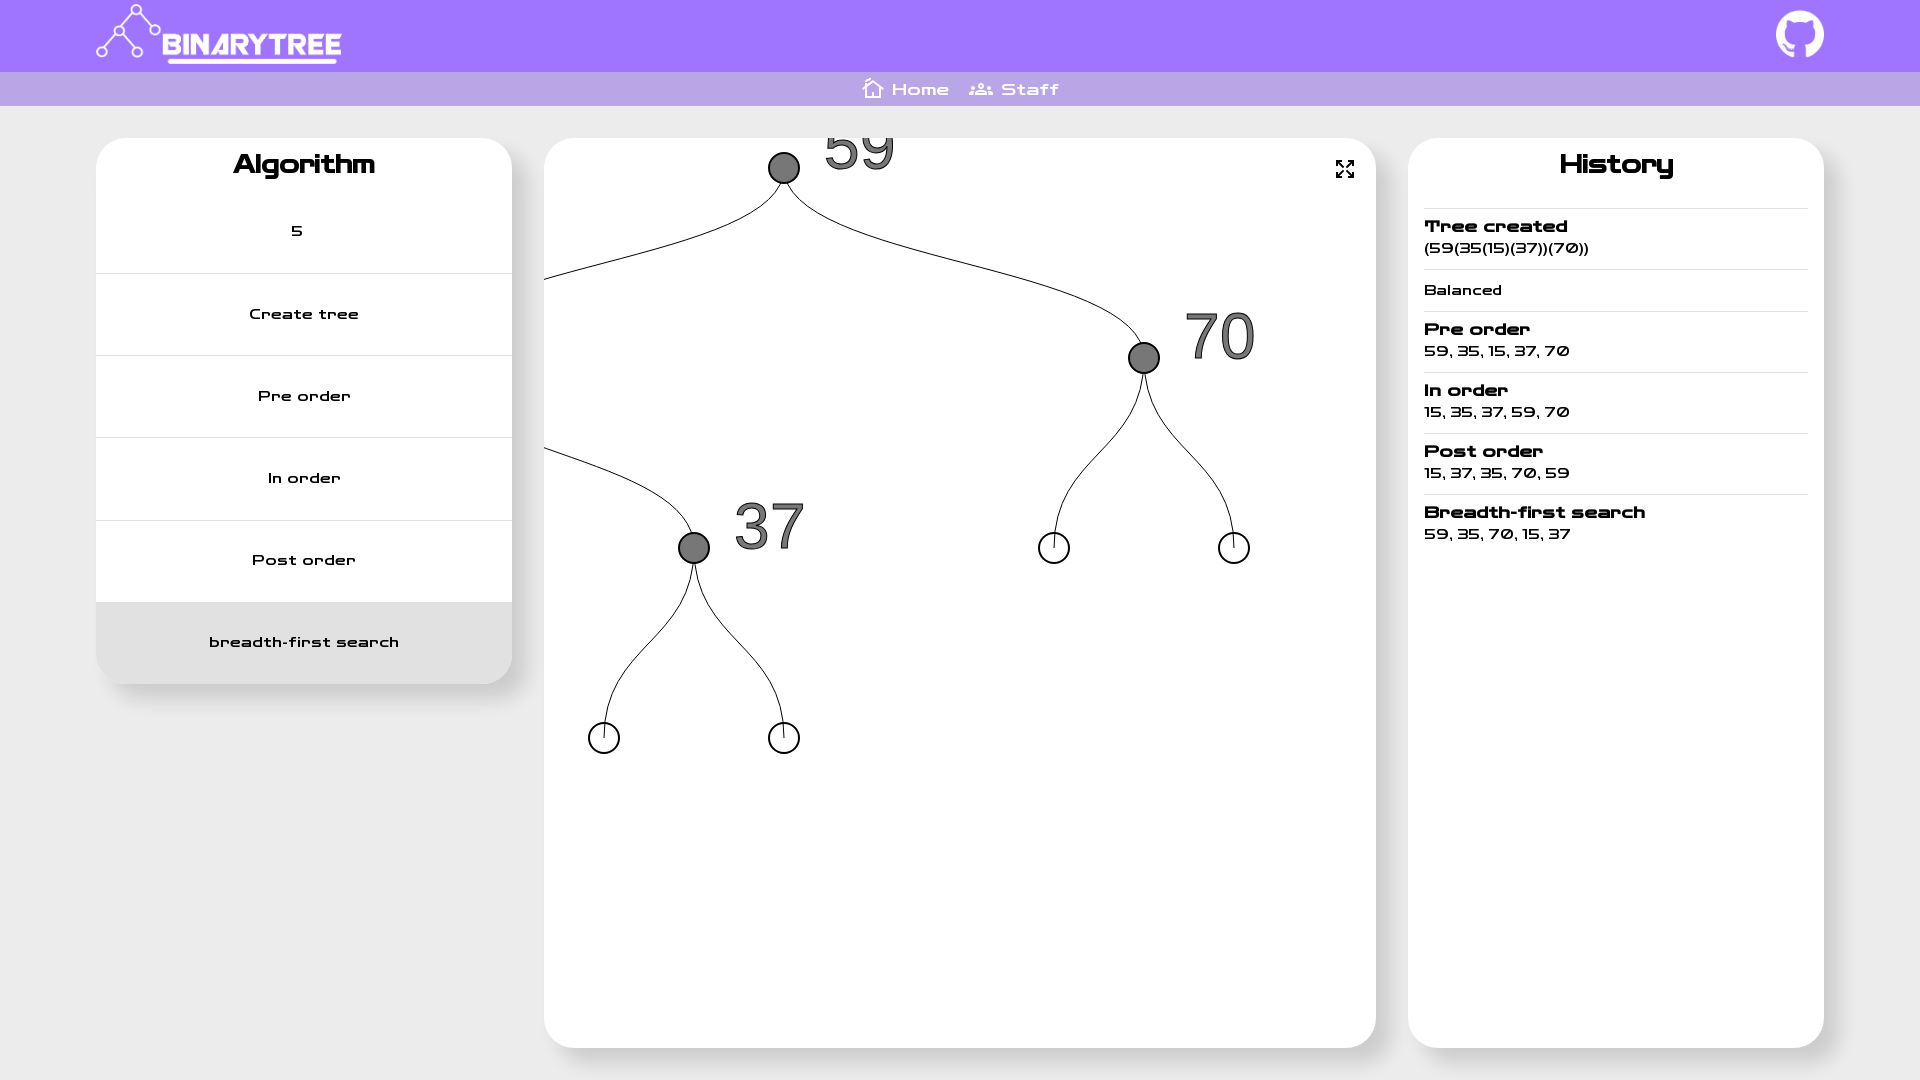

Waited 2 seconds for Breadth-first search to complete
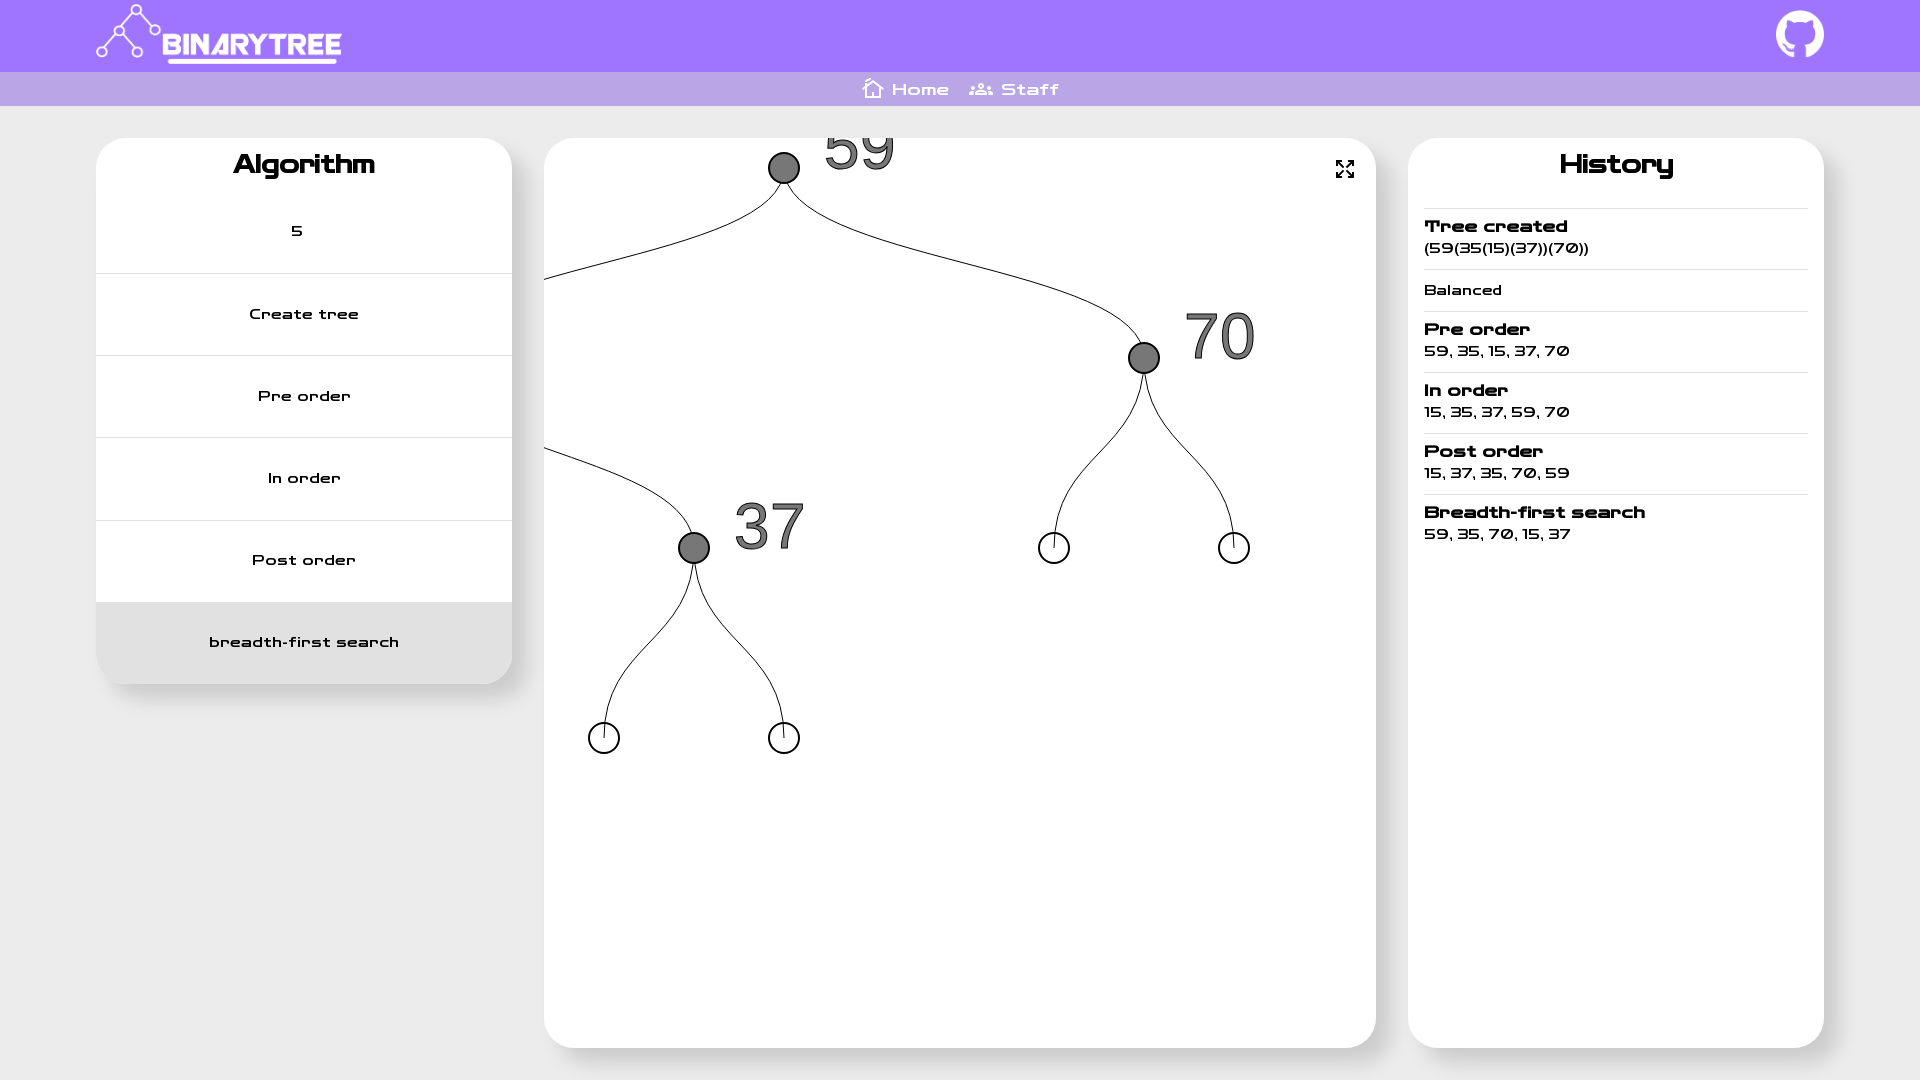

Verified 'Breadth-first search' appears in history
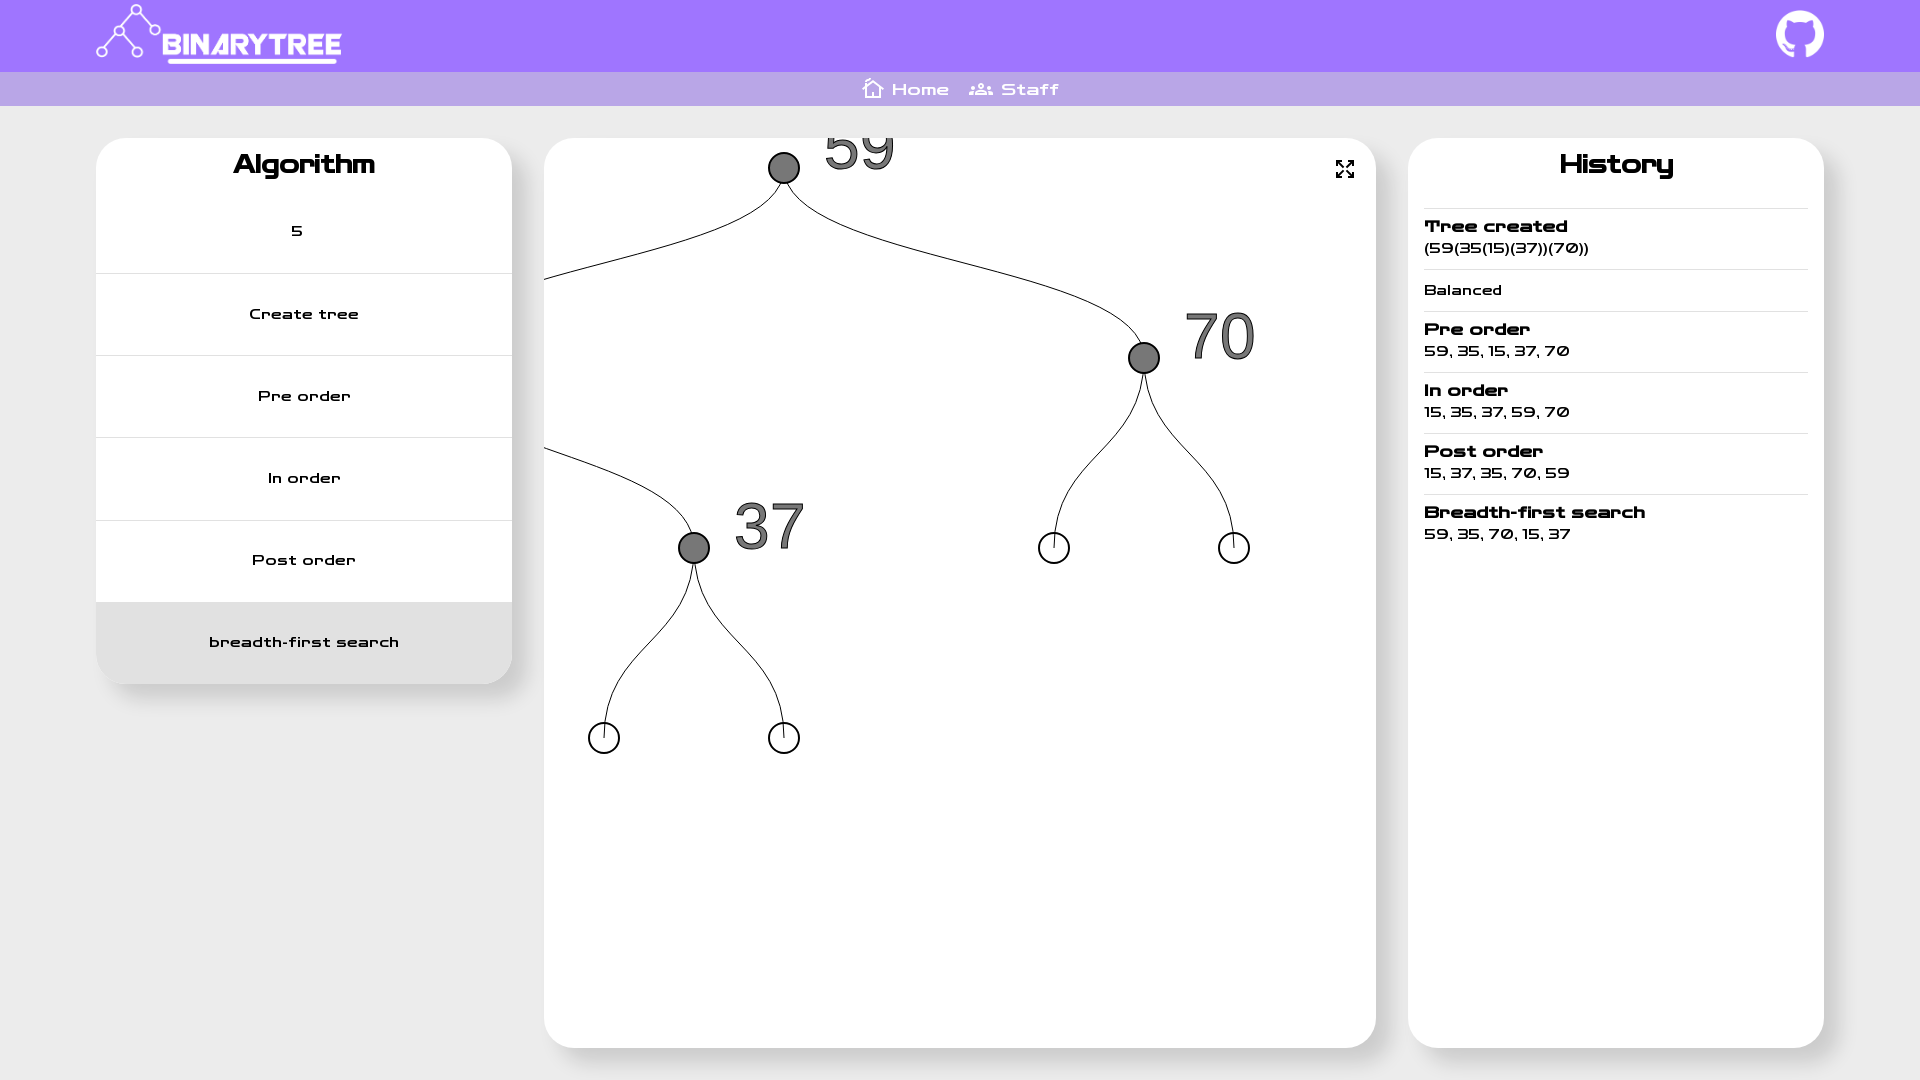

Clicked Staff navigation button at (1014, 89) on xpath=//*[@id="__next"]/div/nav/a[2]
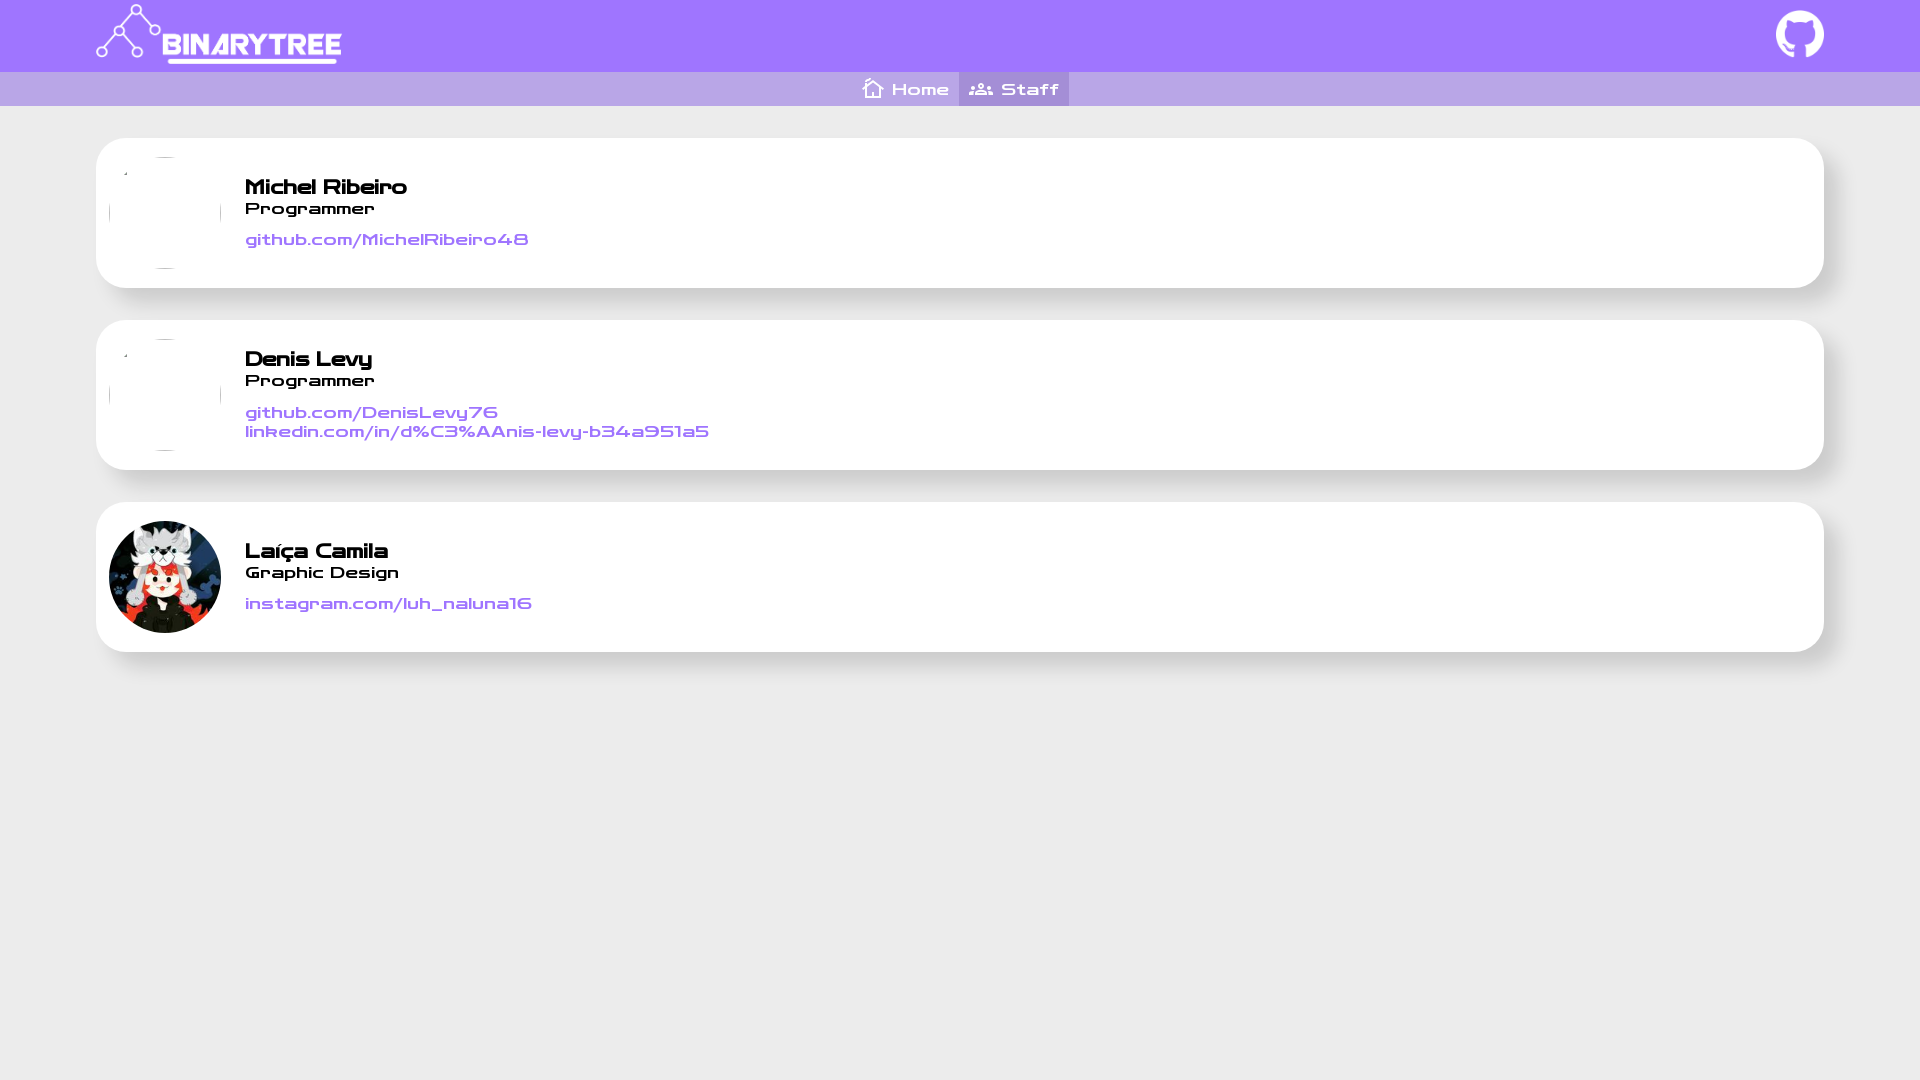

Waited 2 seconds for Staff page to load
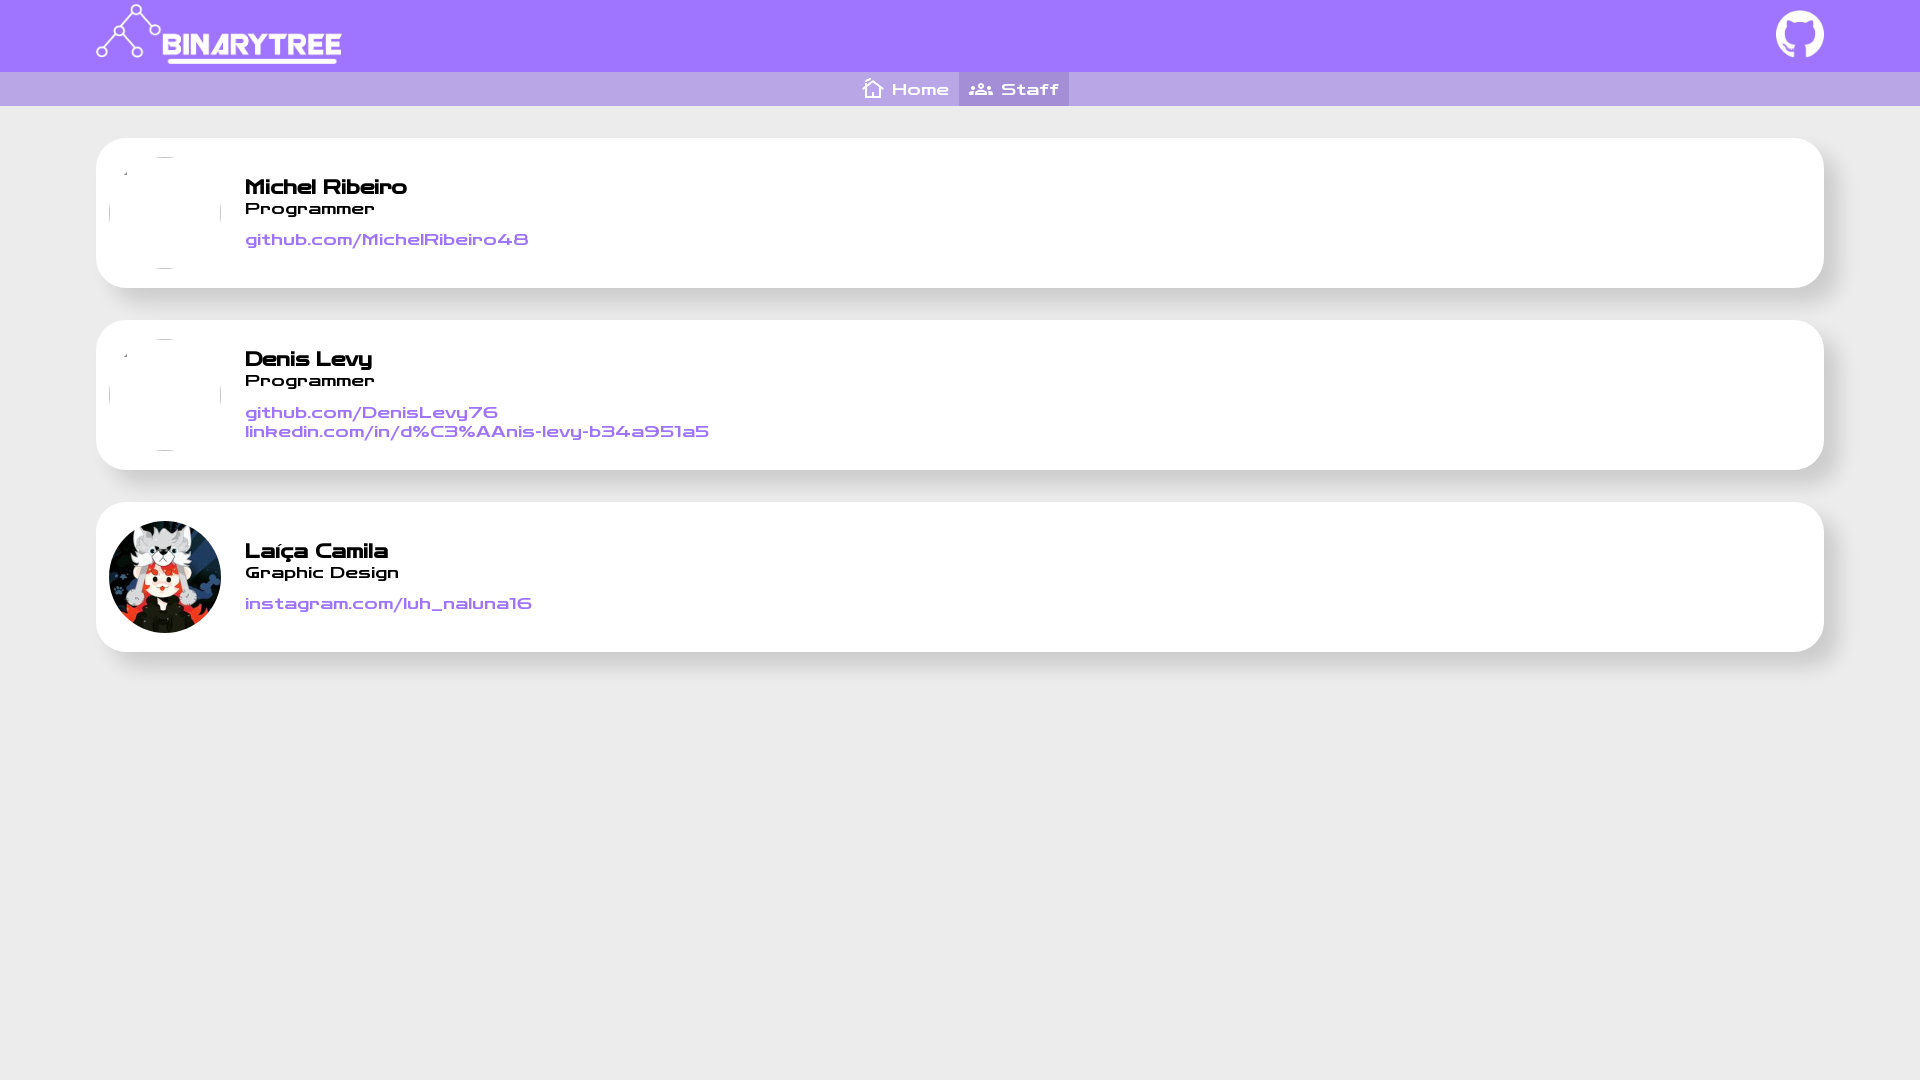

Clicked Michel's GitHub link at (387, 240) on xpath=//*[@id="__next"]/div/div[2]/ul/li[1]/div/a
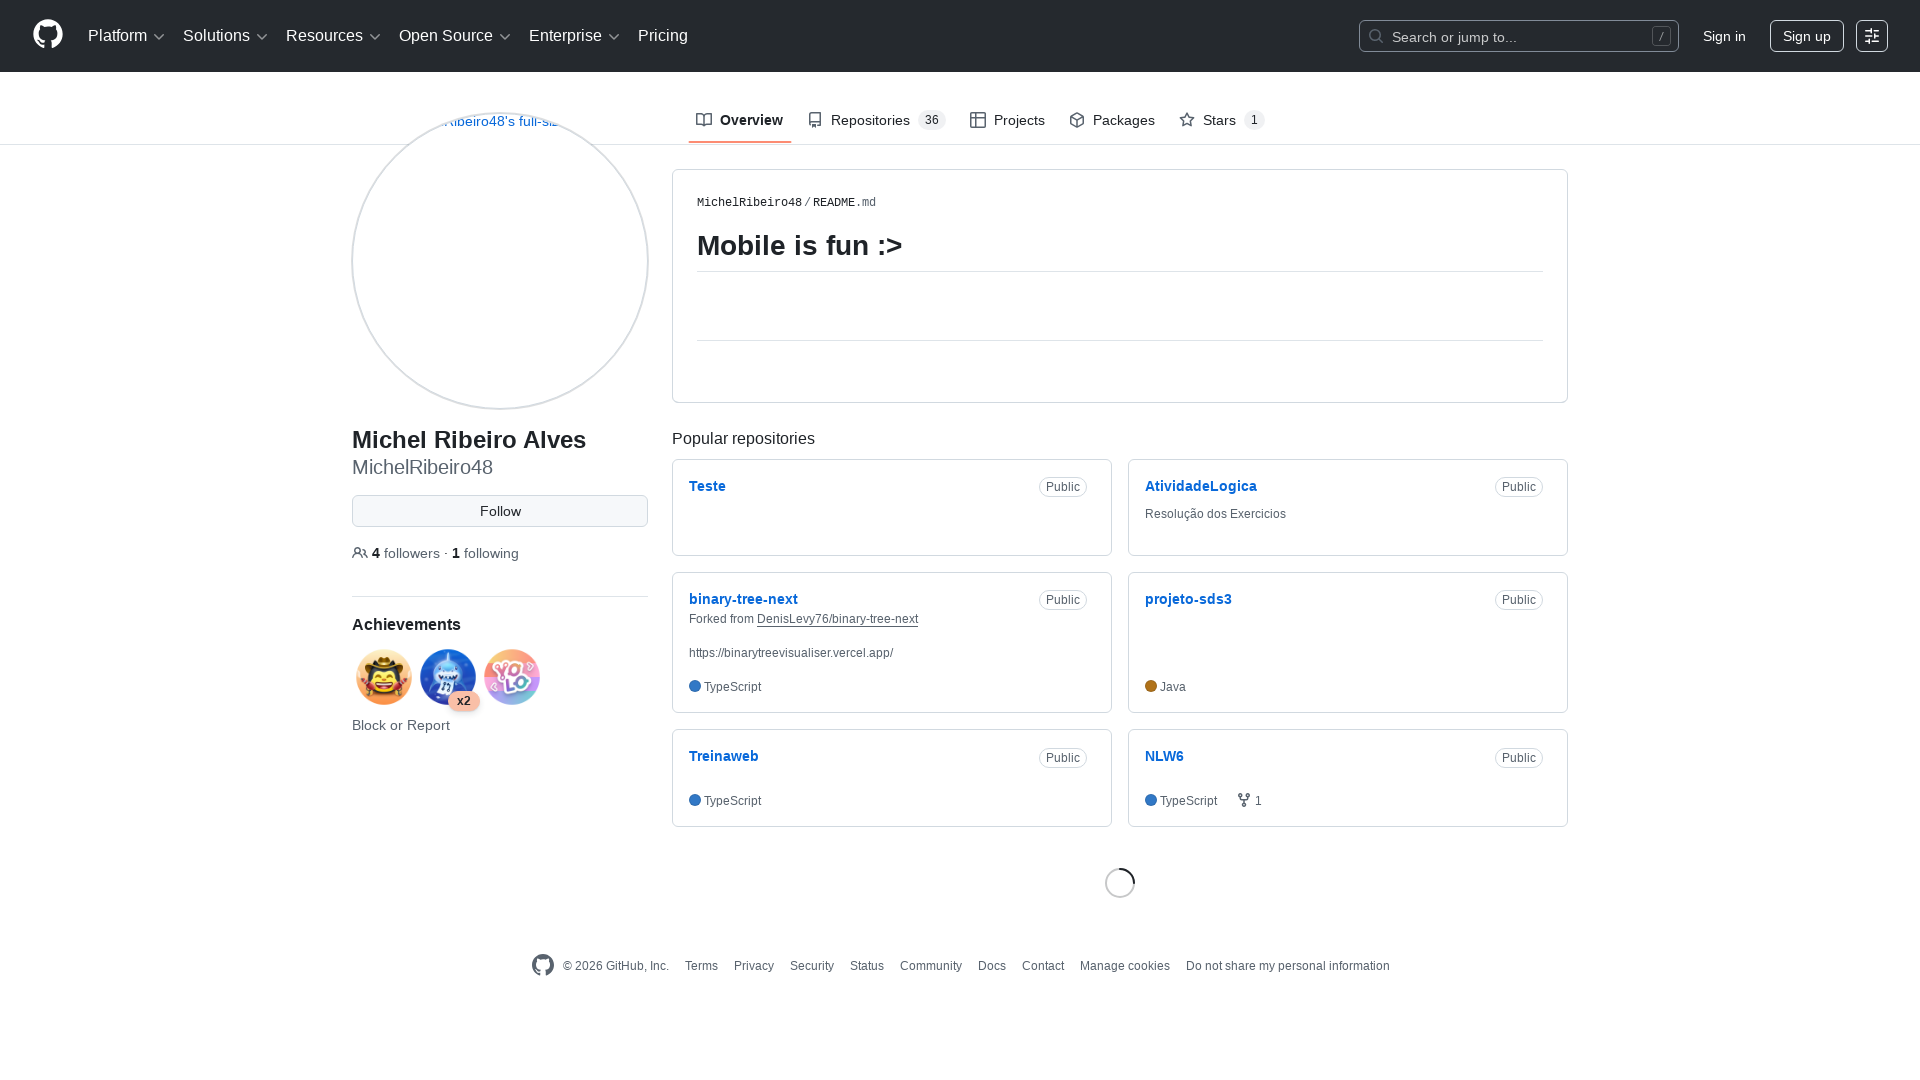

Waited 2 seconds for GitHub page to load
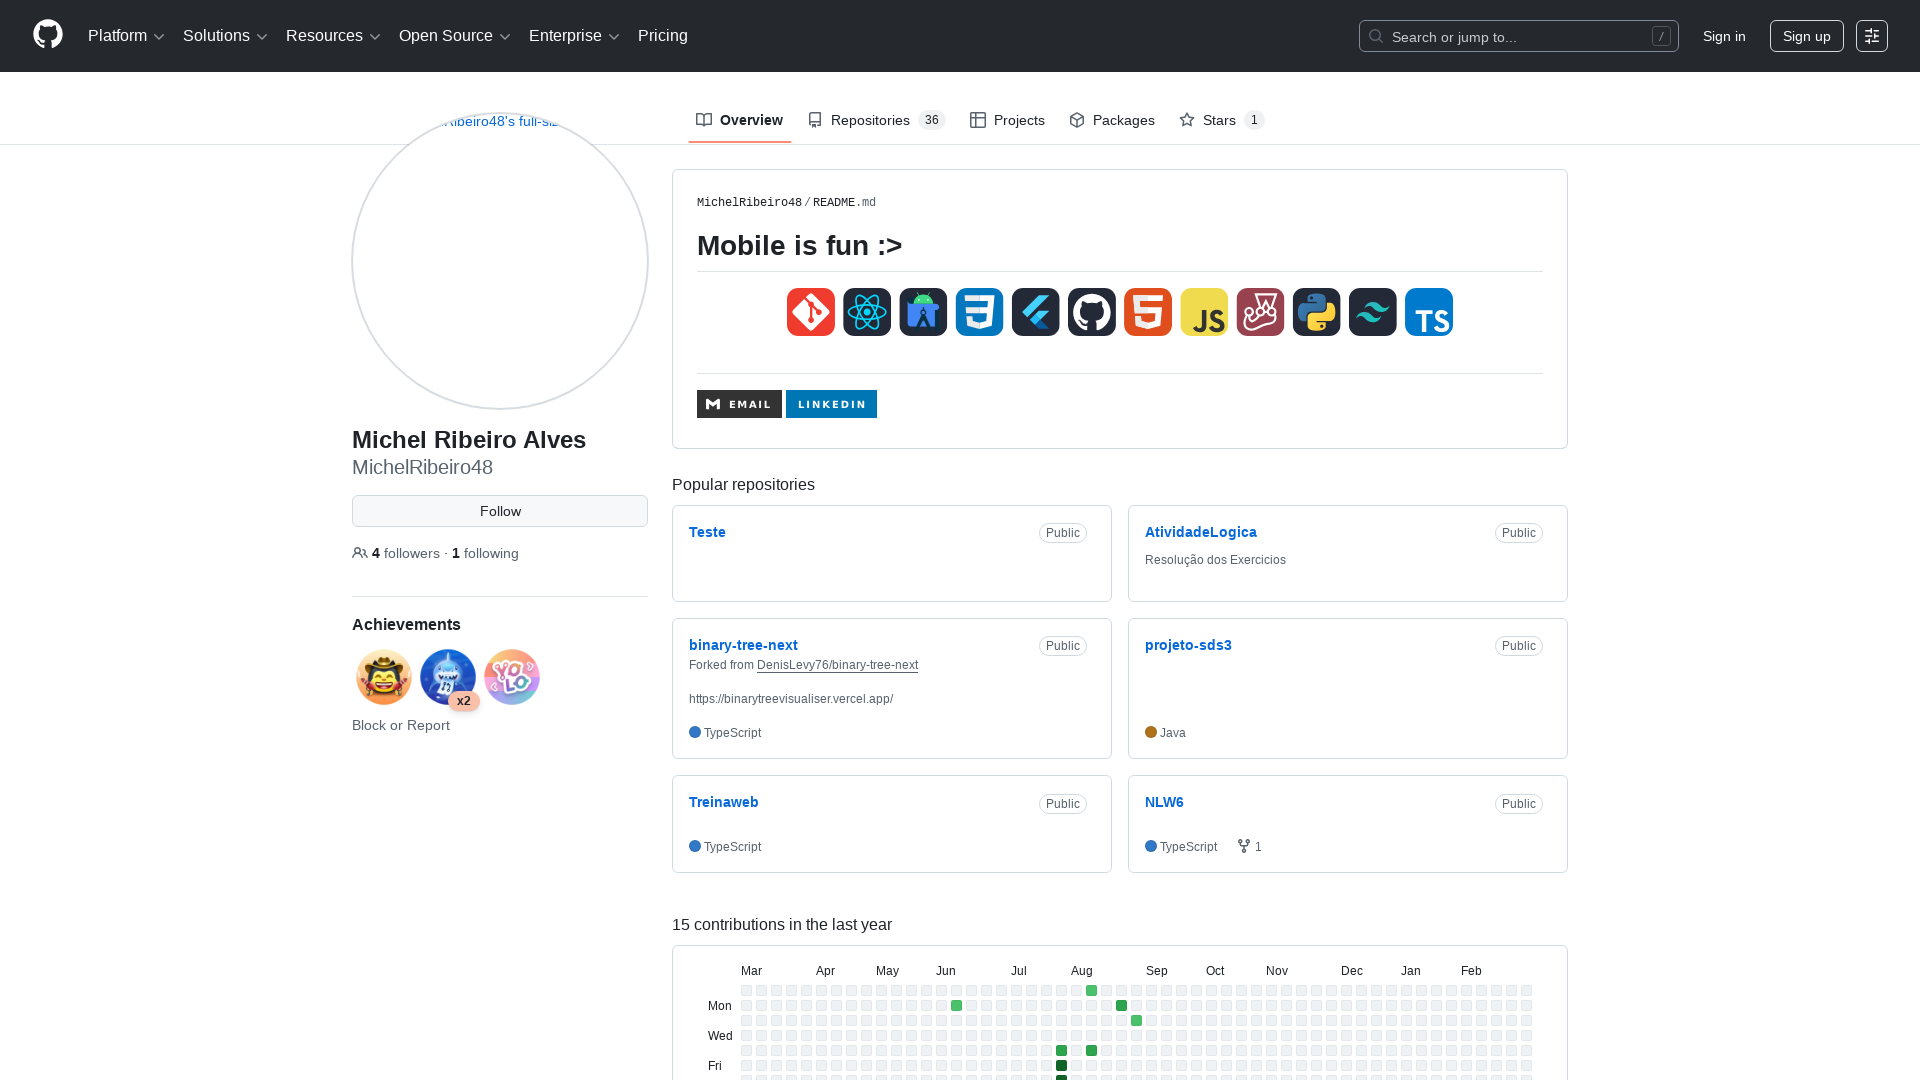

Navigated back to Staff page from Michel's GitHub
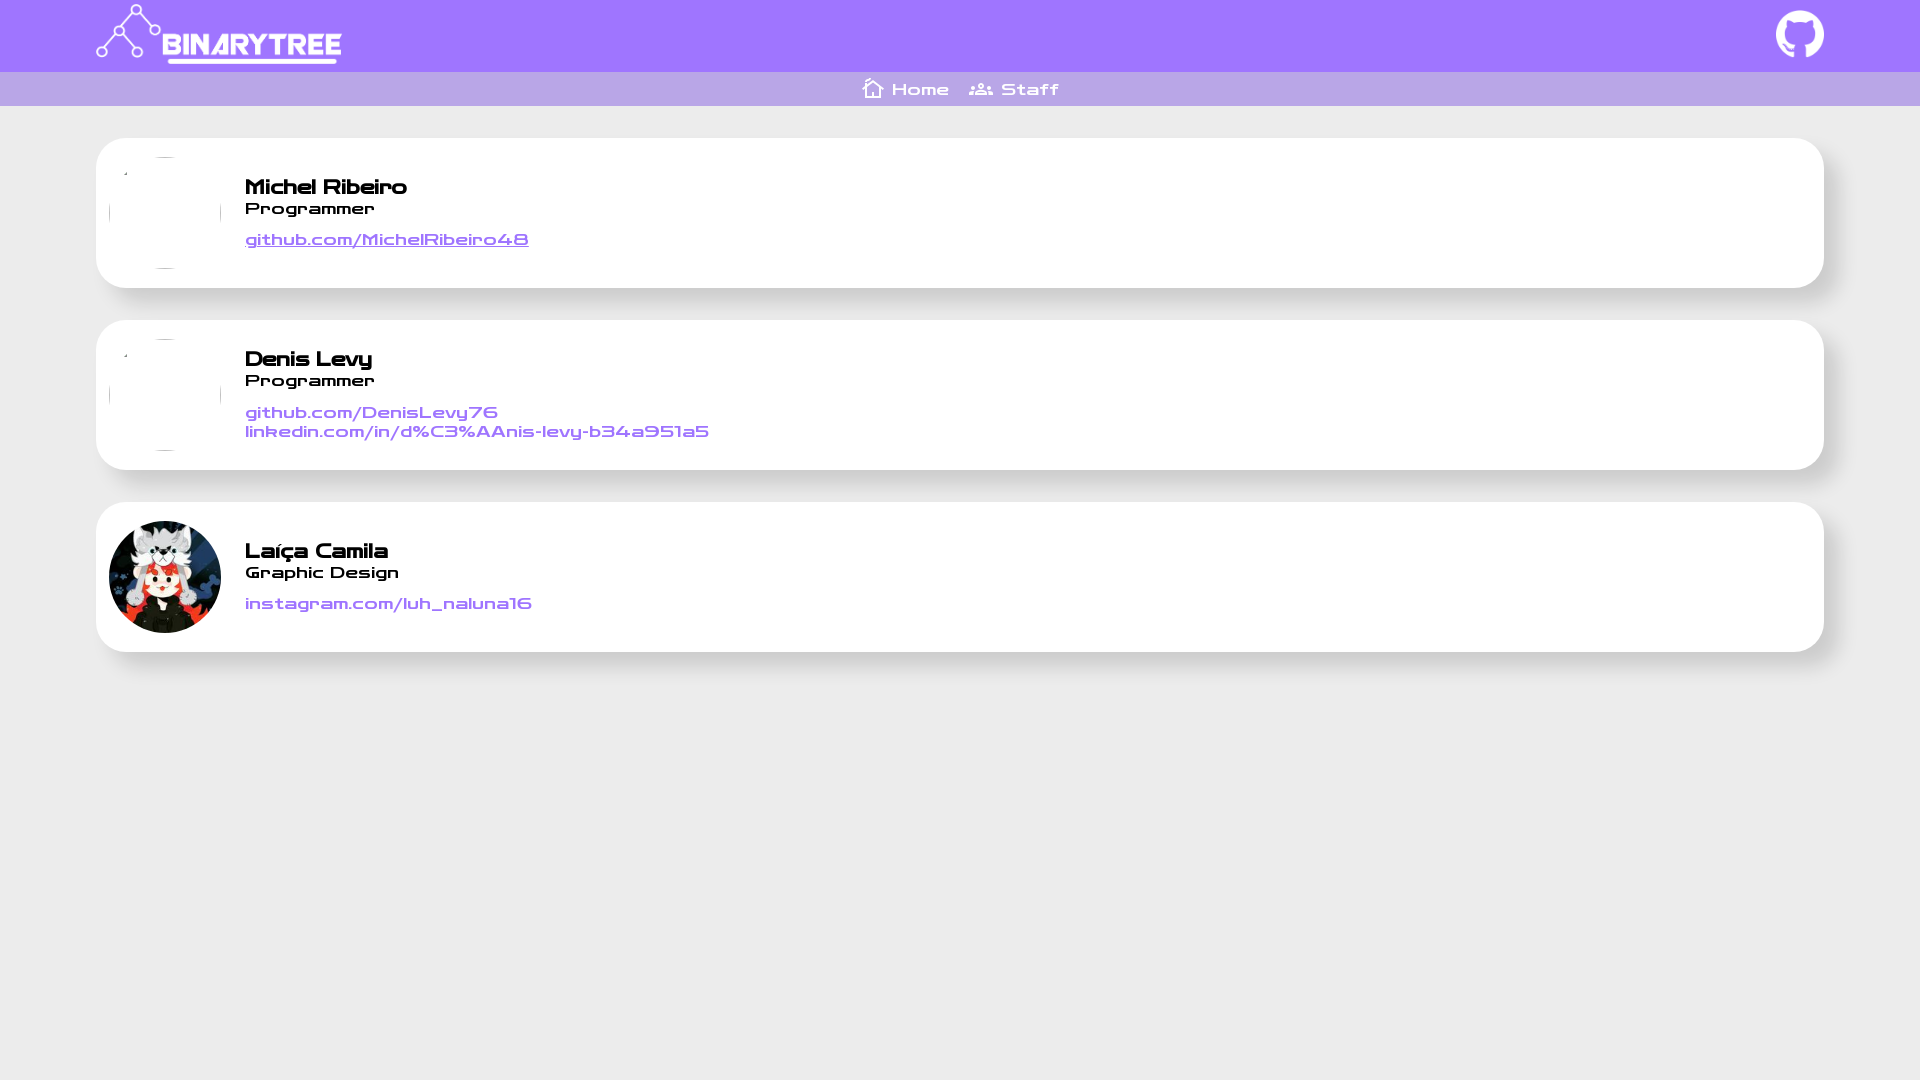

Waited 2 seconds for Staff page to load after going back
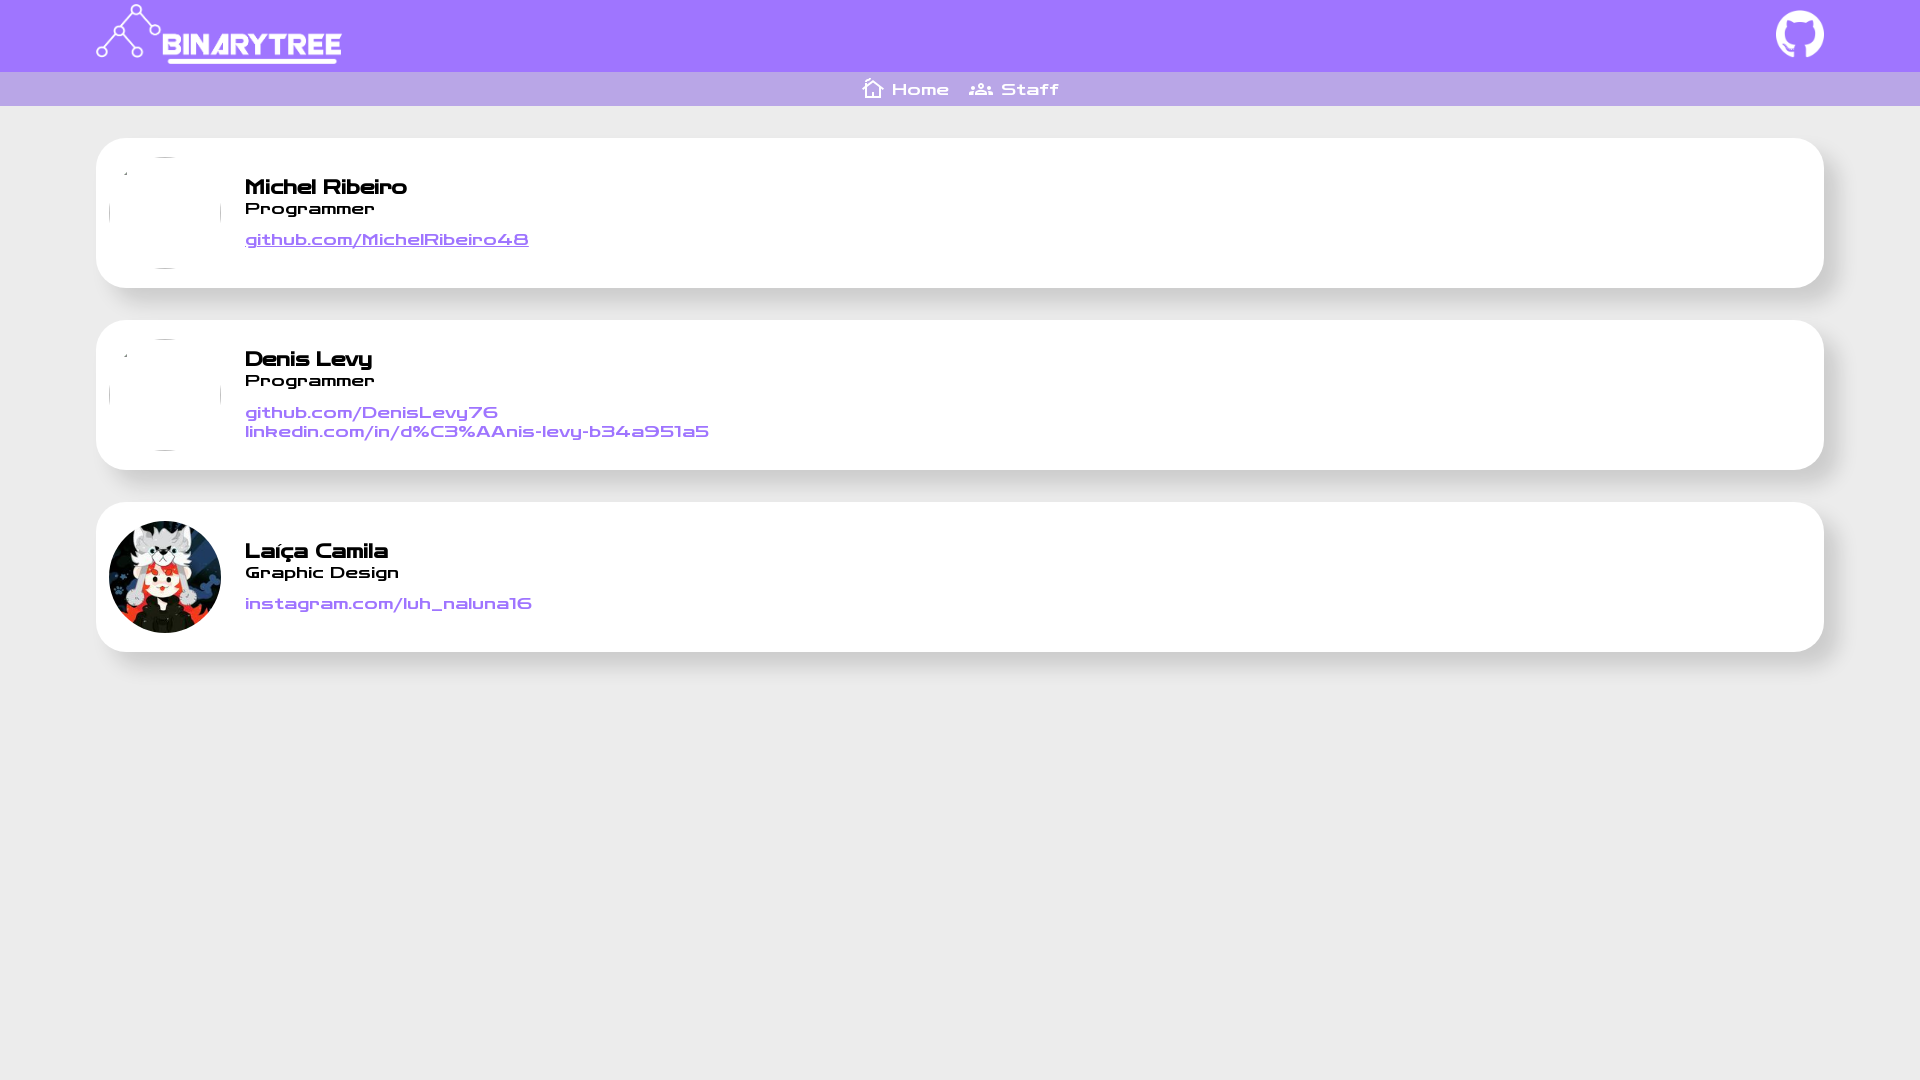

Clicked Denis's GitHub link at (477, 412) on xpath=//*[@id="__next"]/div/div[2]/ul/li[2]/div/a[1]
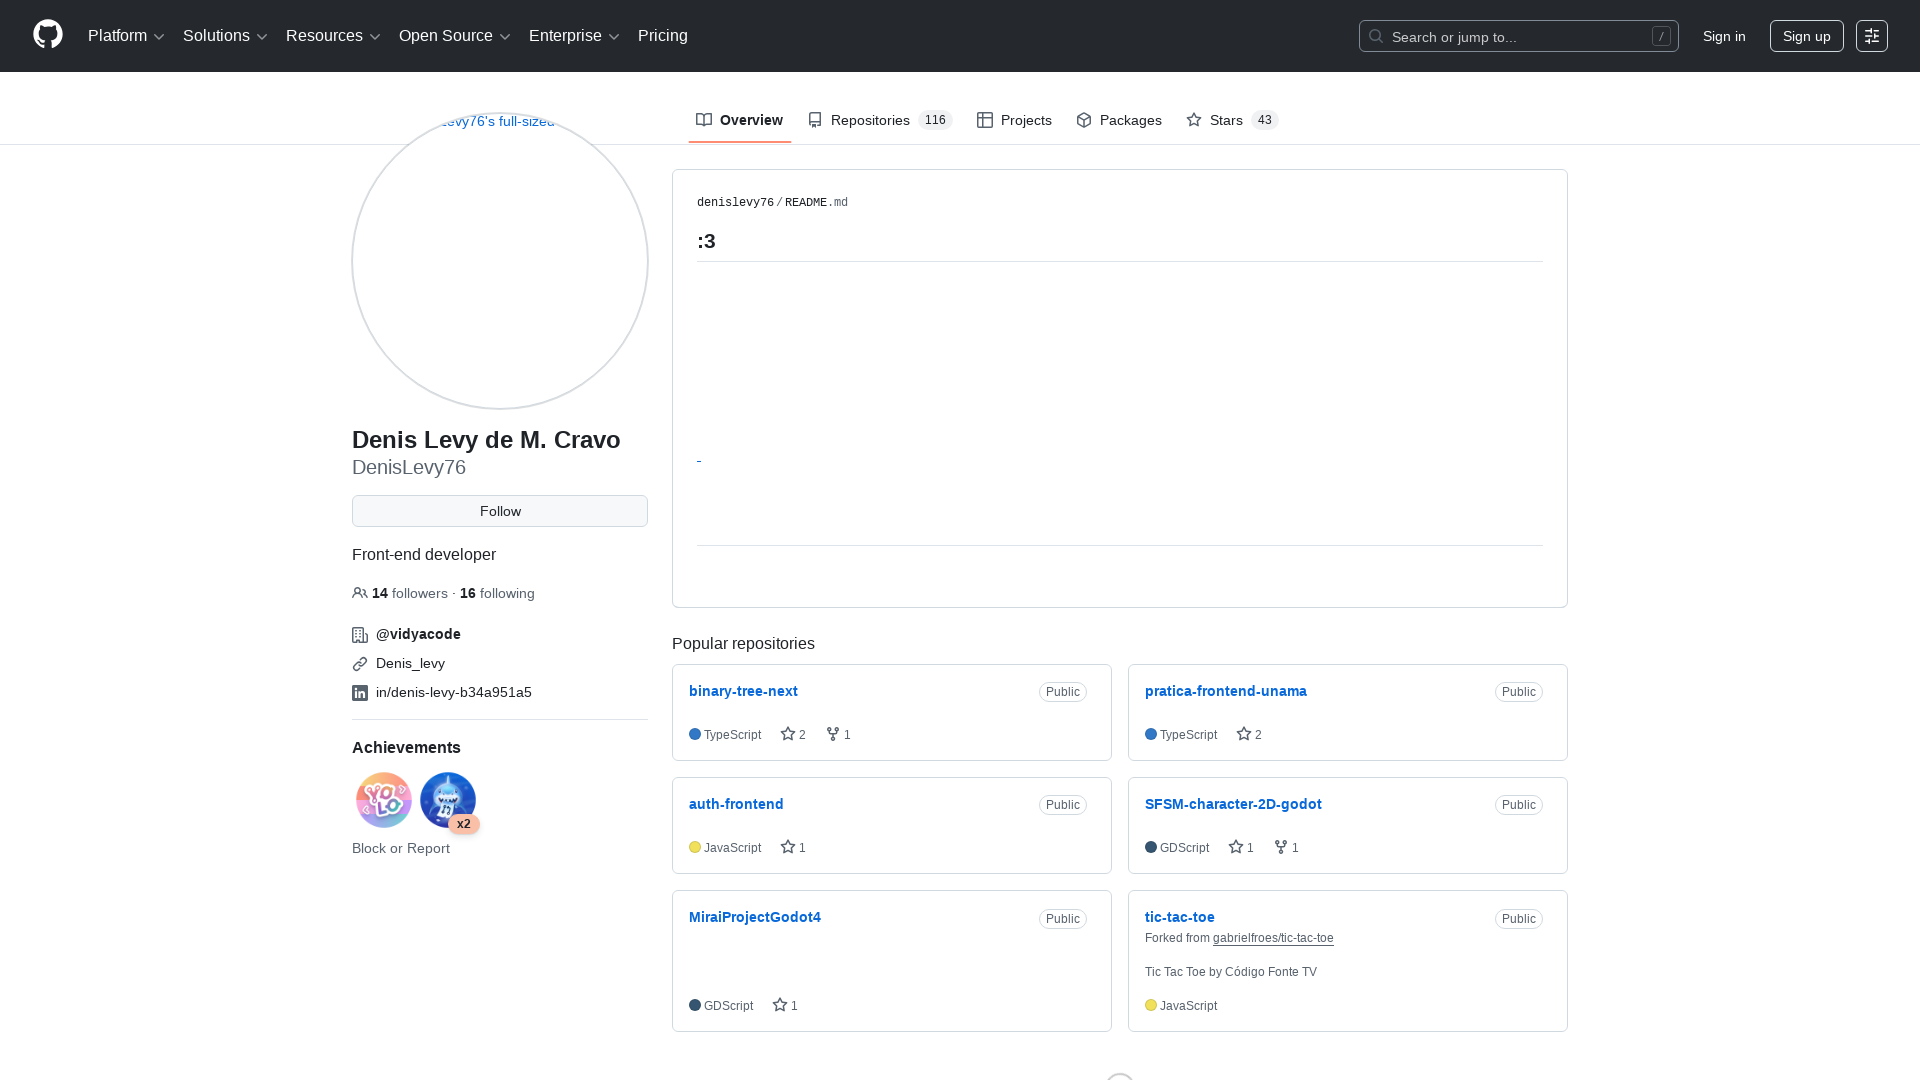

Waited 2 seconds for GitHub page to load
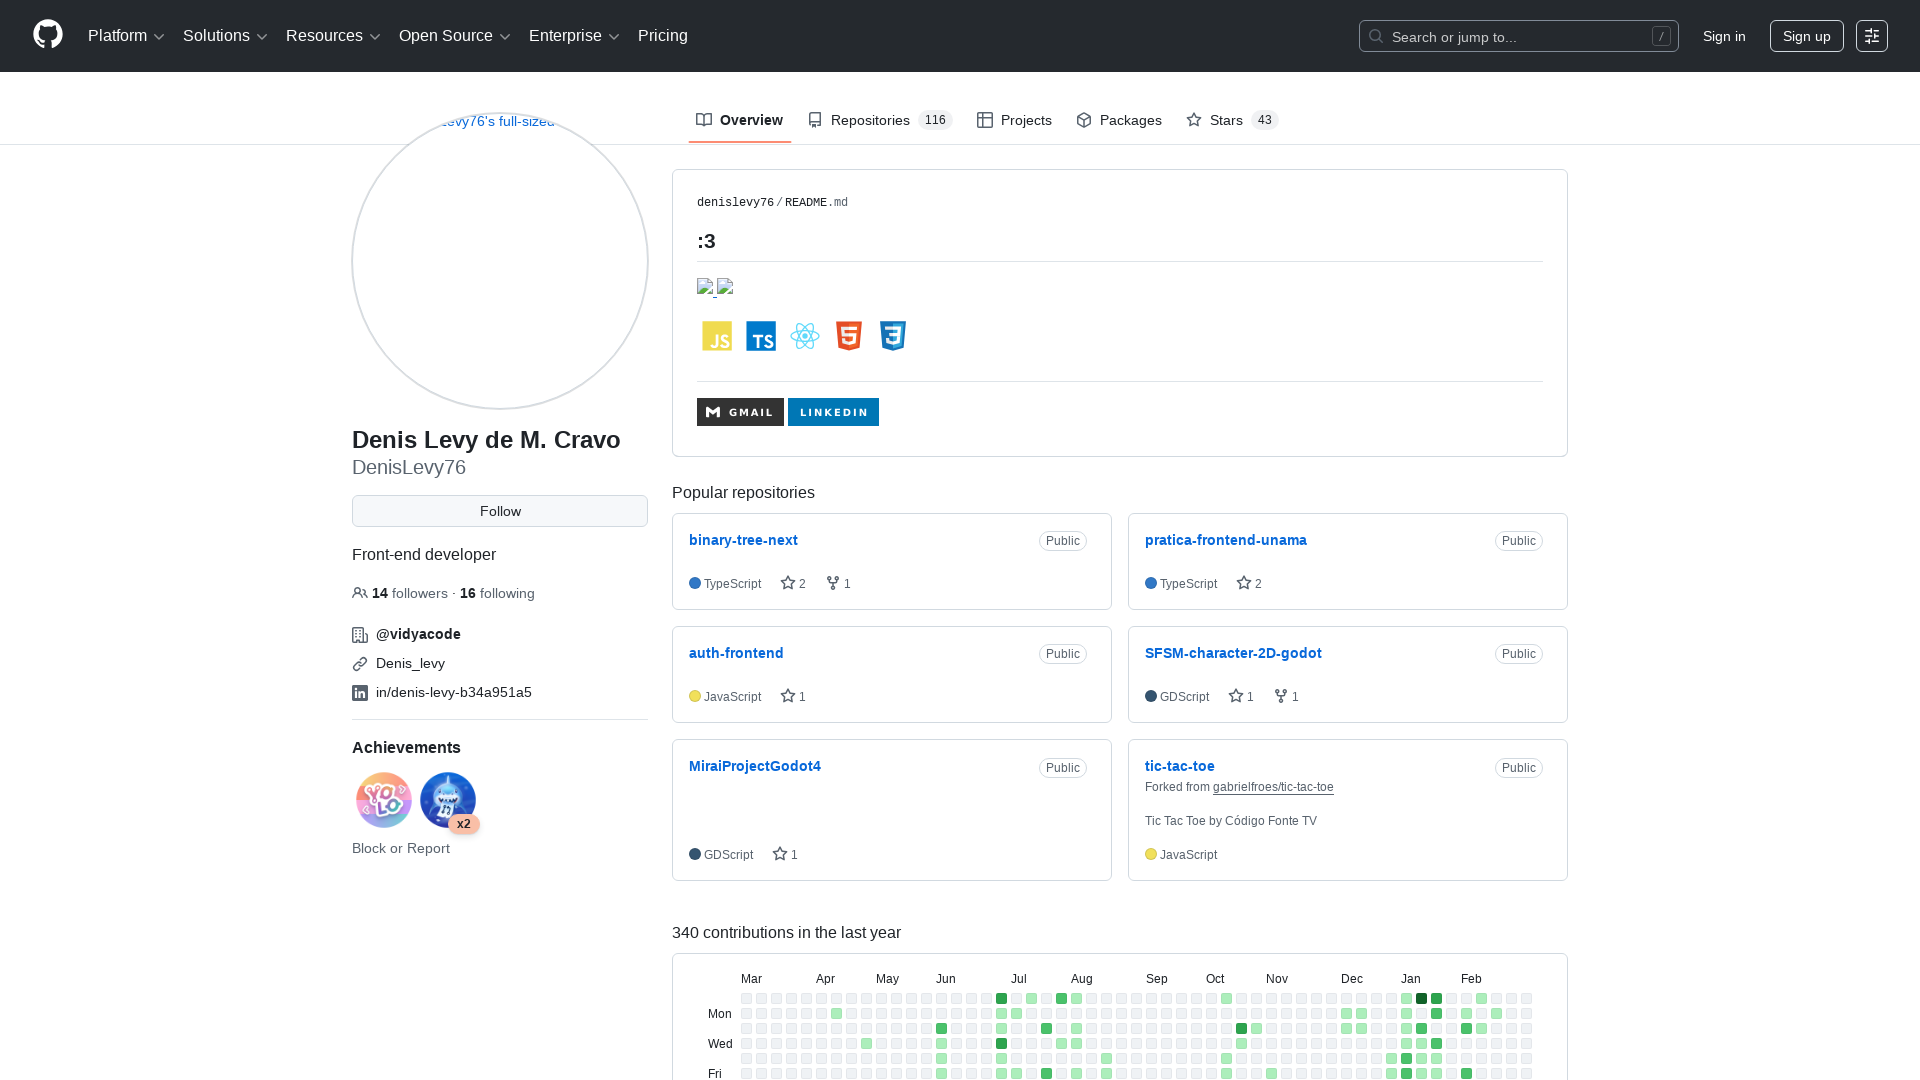

Navigated back to Staff page from Denis's GitHub
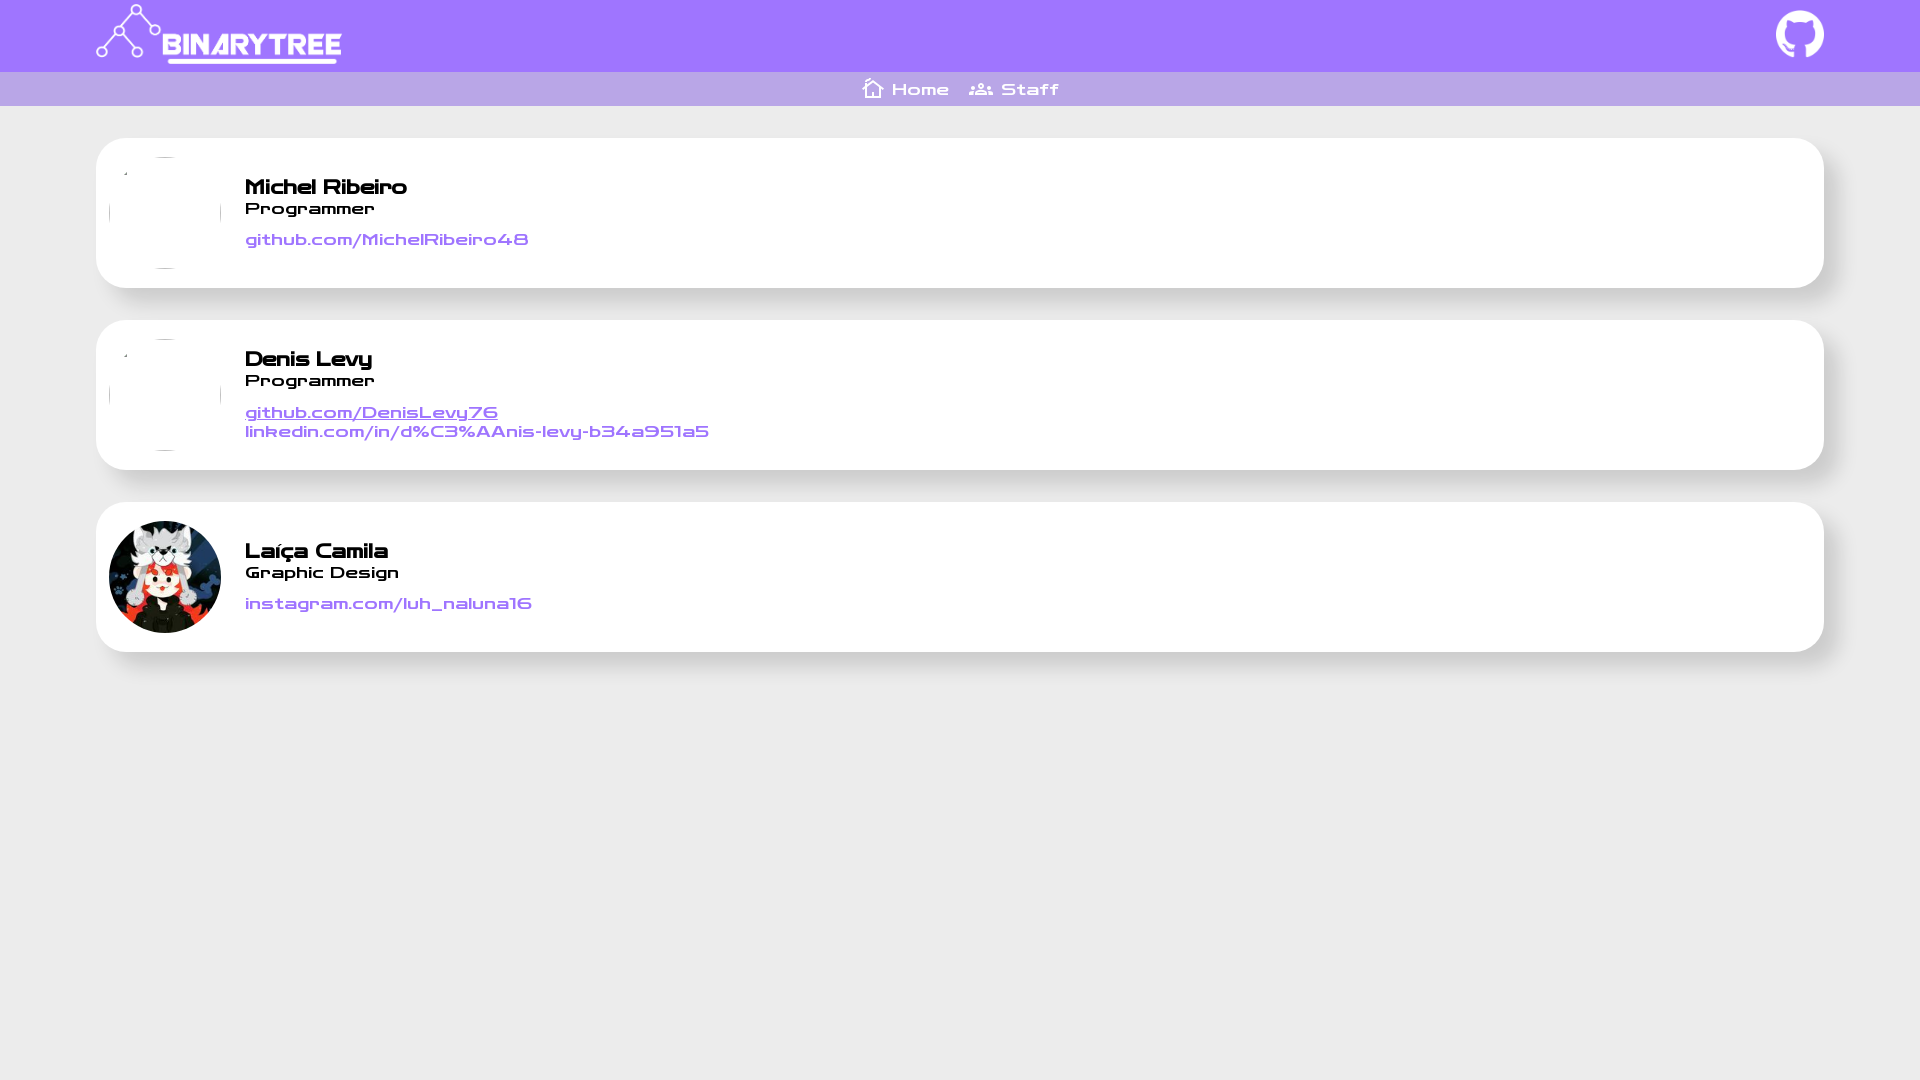

Waited 2 seconds for Staff page to load after going back
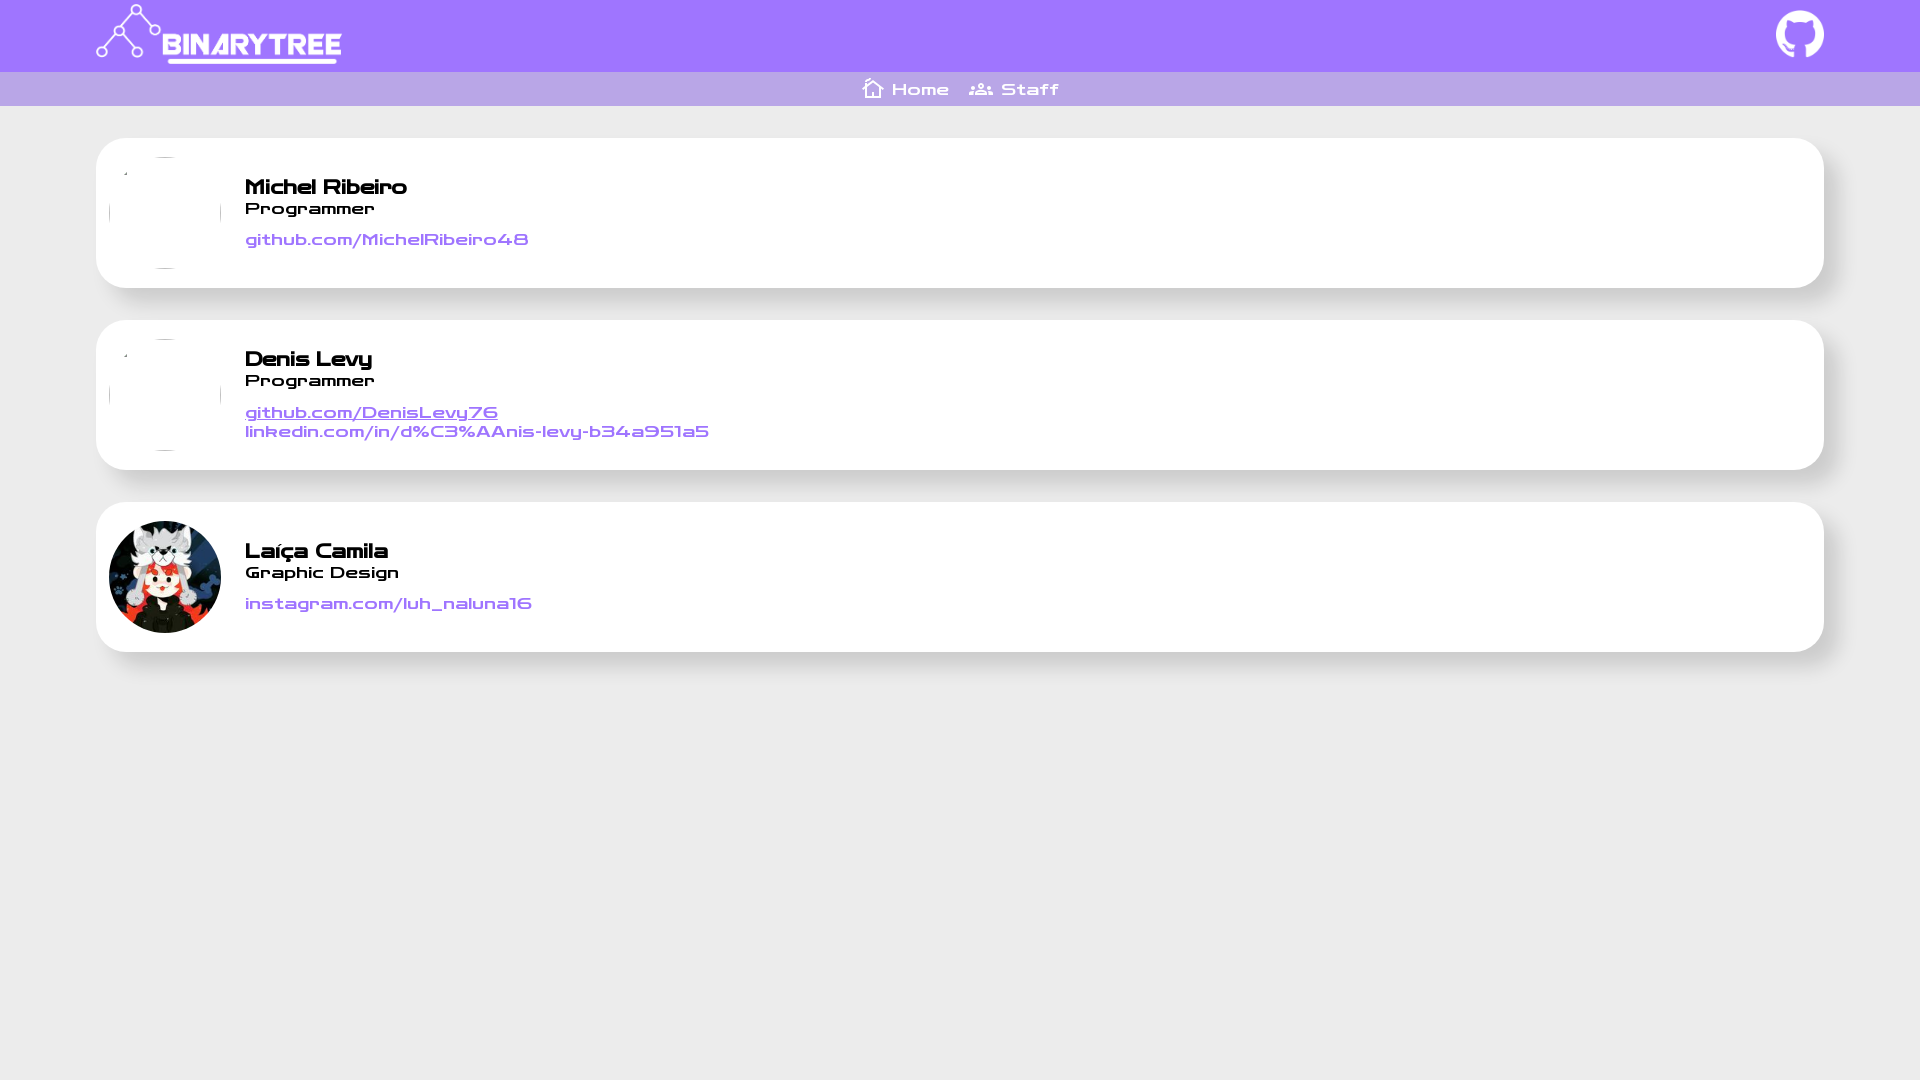

Clicked Denis's LinkedIn link at (477, 431) on xpath=//*[@id="__next"]/div/div[2]/ul/li[2]/div/a[2]
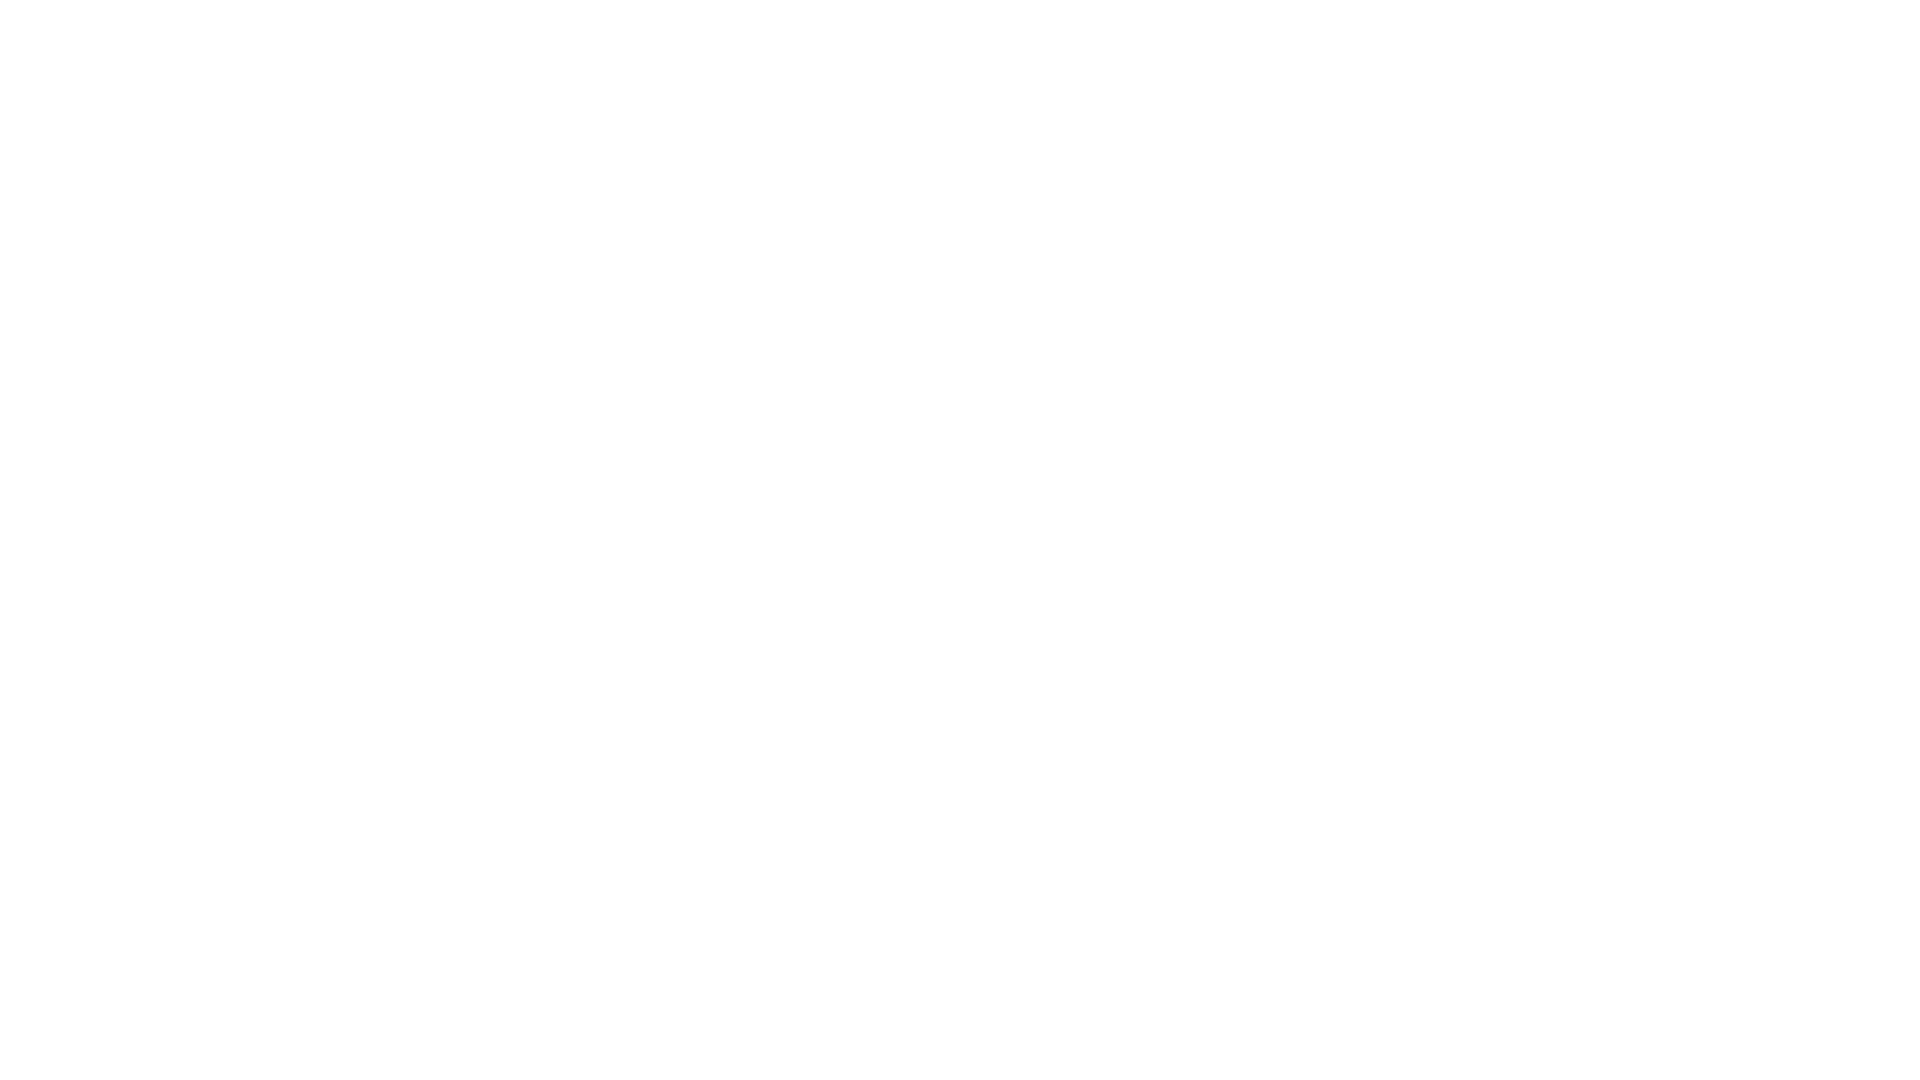

Waited 2 seconds for LinkedIn page to load
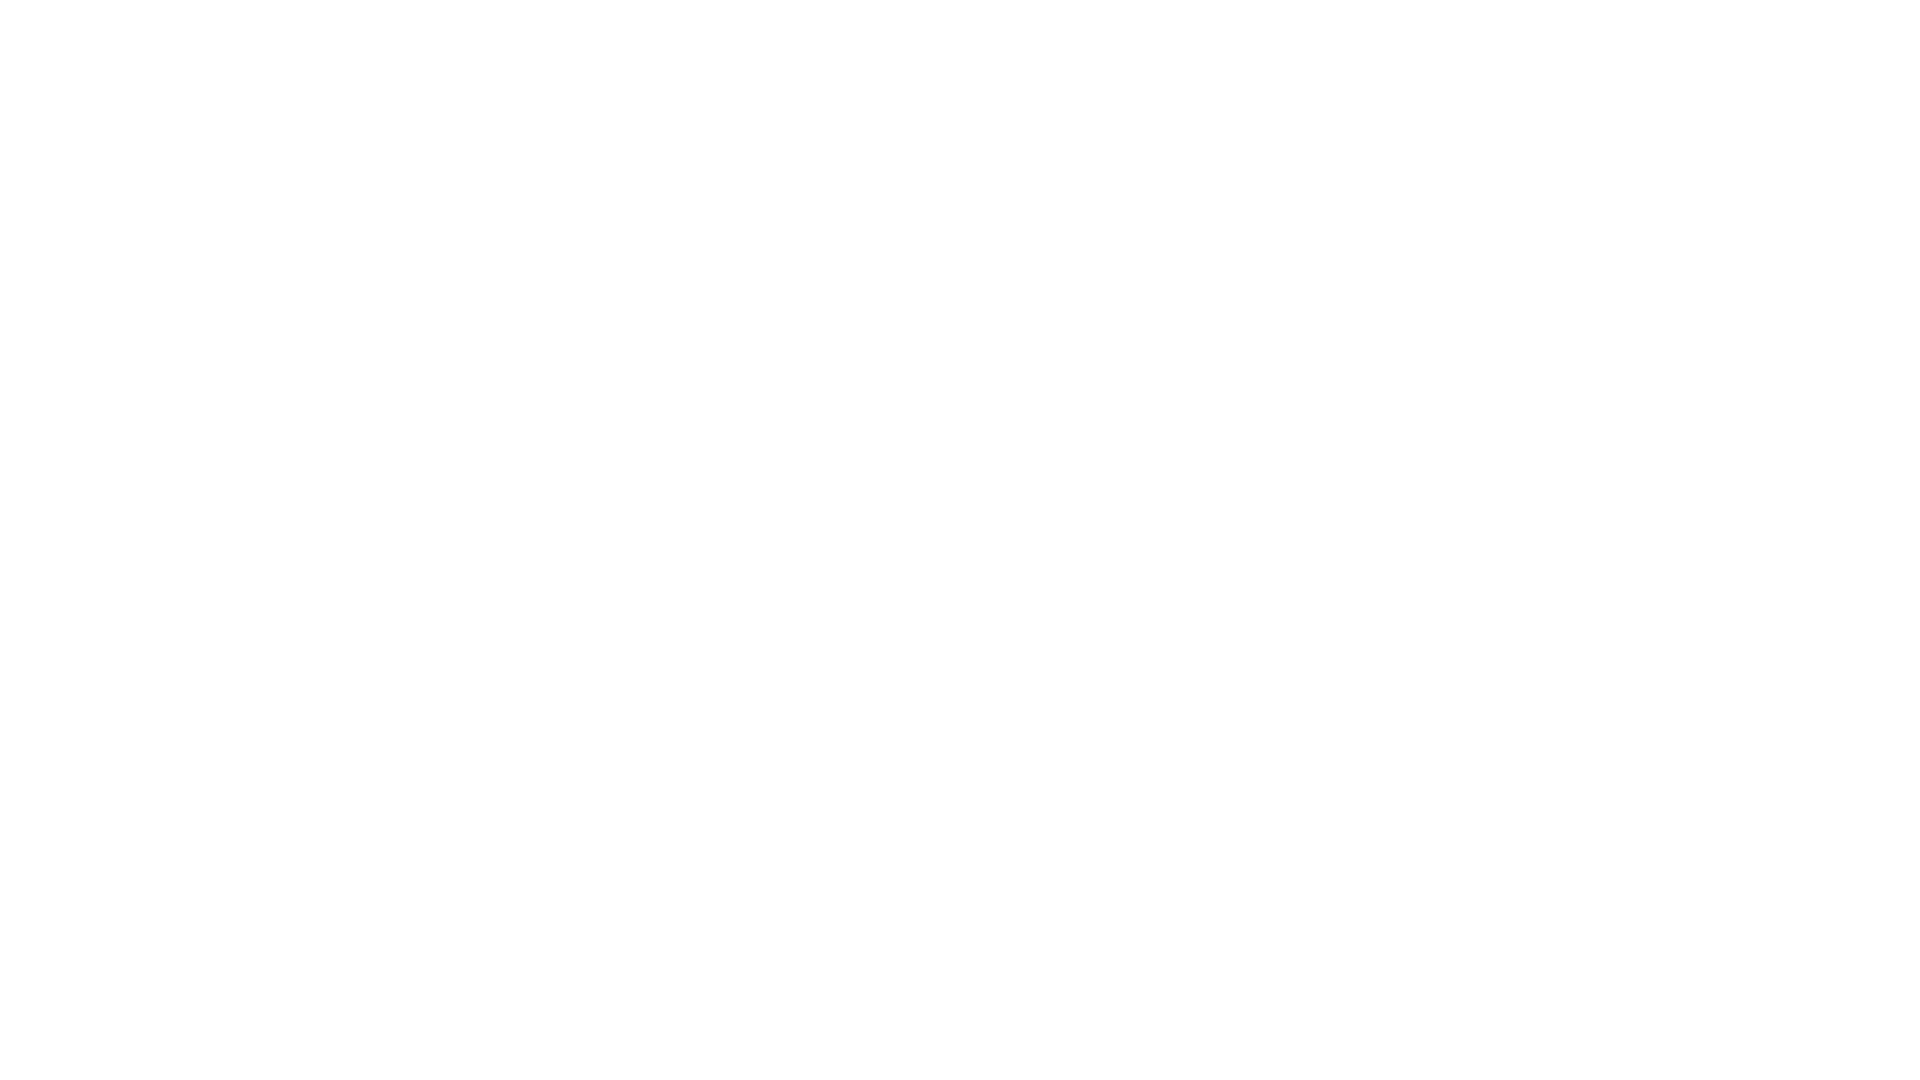

Navigated back to Staff page from Denis's LinkedIn
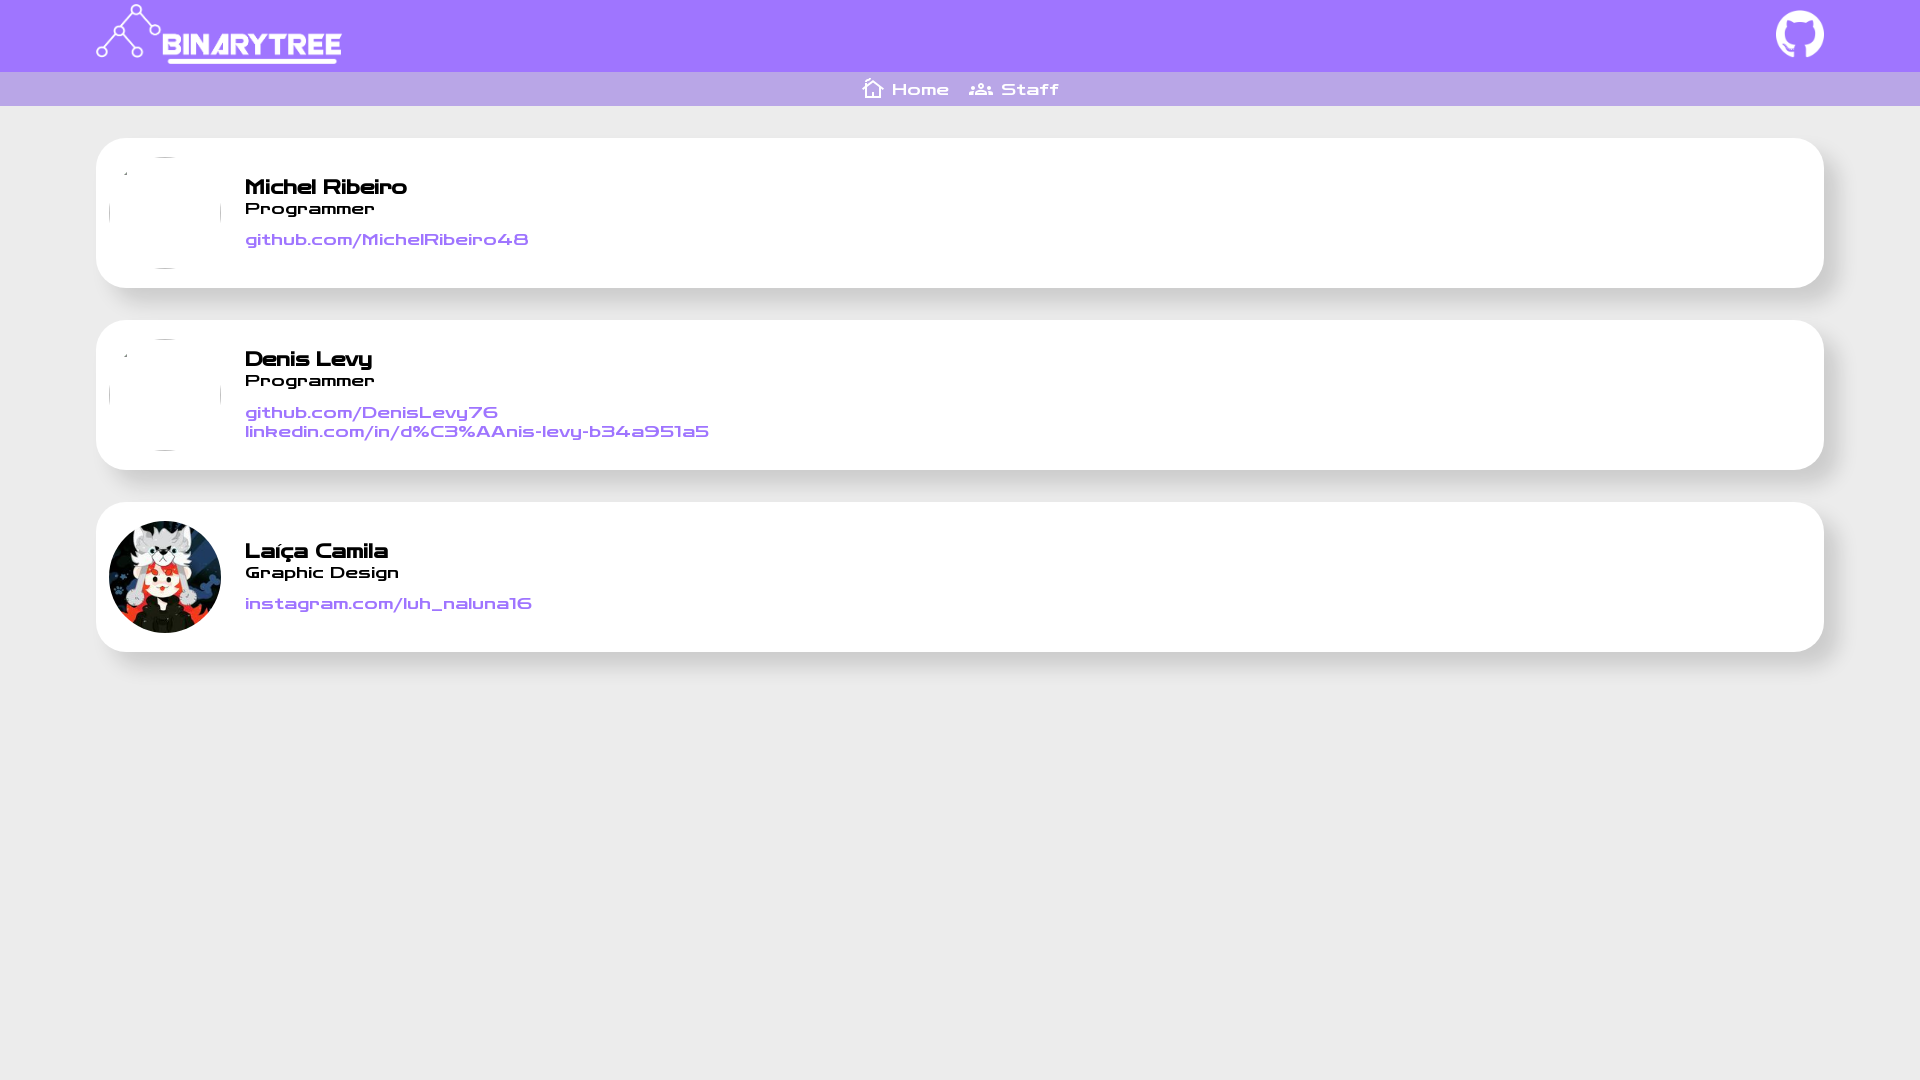

Waited 2 seconds for Staff page to load after going back
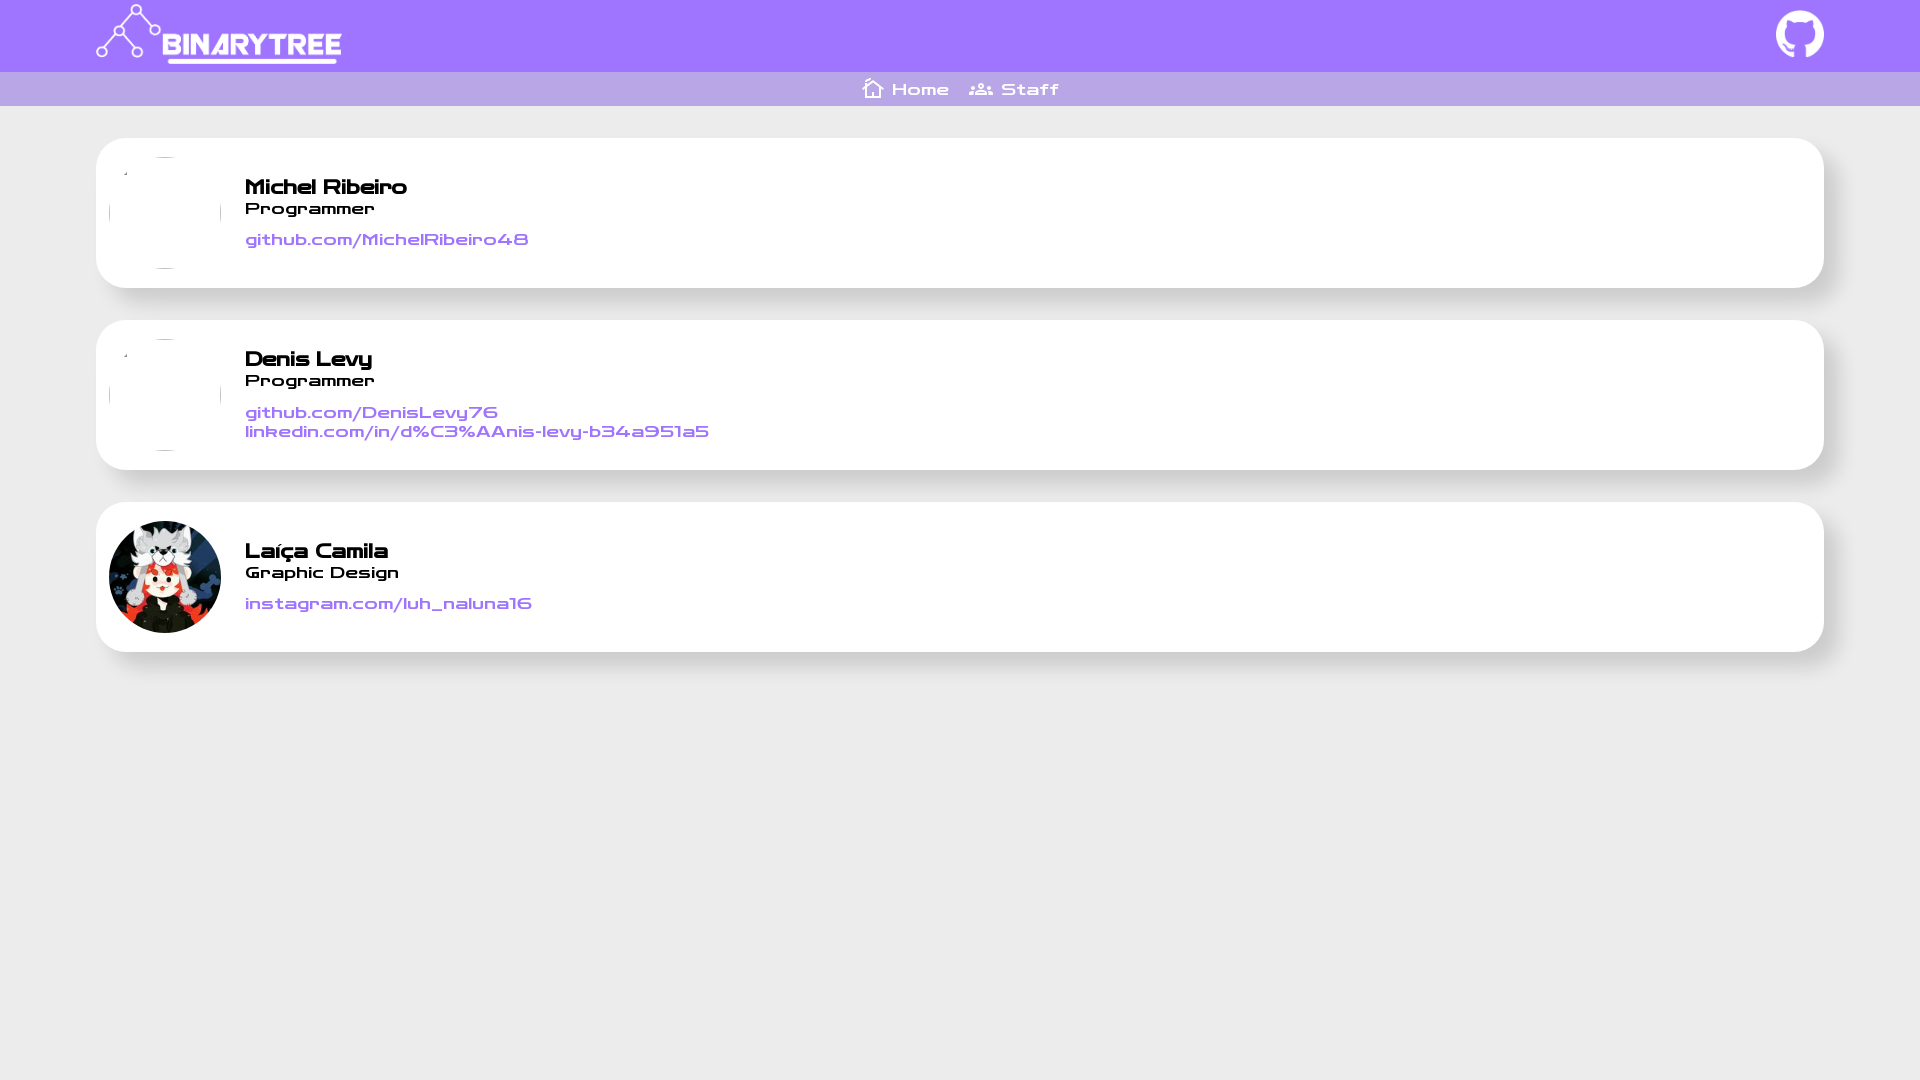

Clicked Laiça's Instagram link at (388, 604) on xpath=//*[@id="__next"]/div/div[2]/ul/li[3]/div/a
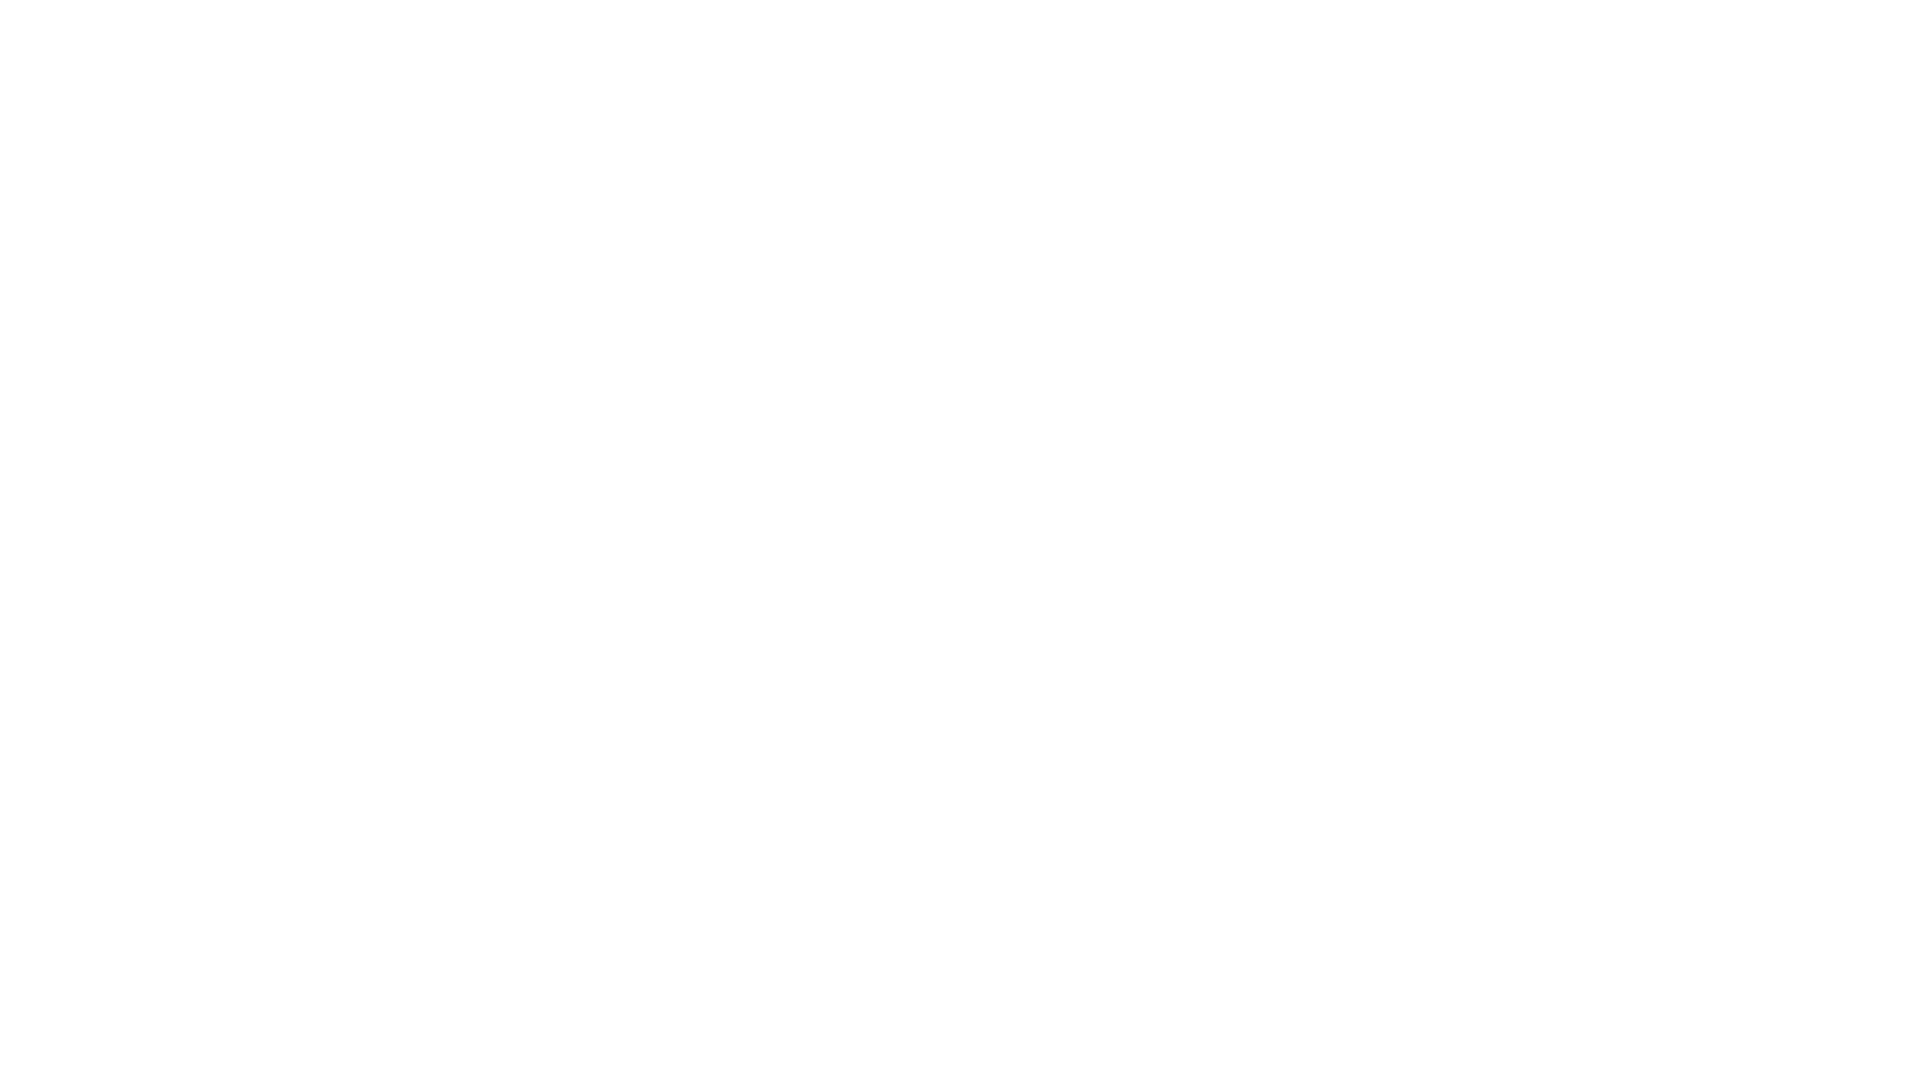

Waited 2 seconds for Instagram page to load
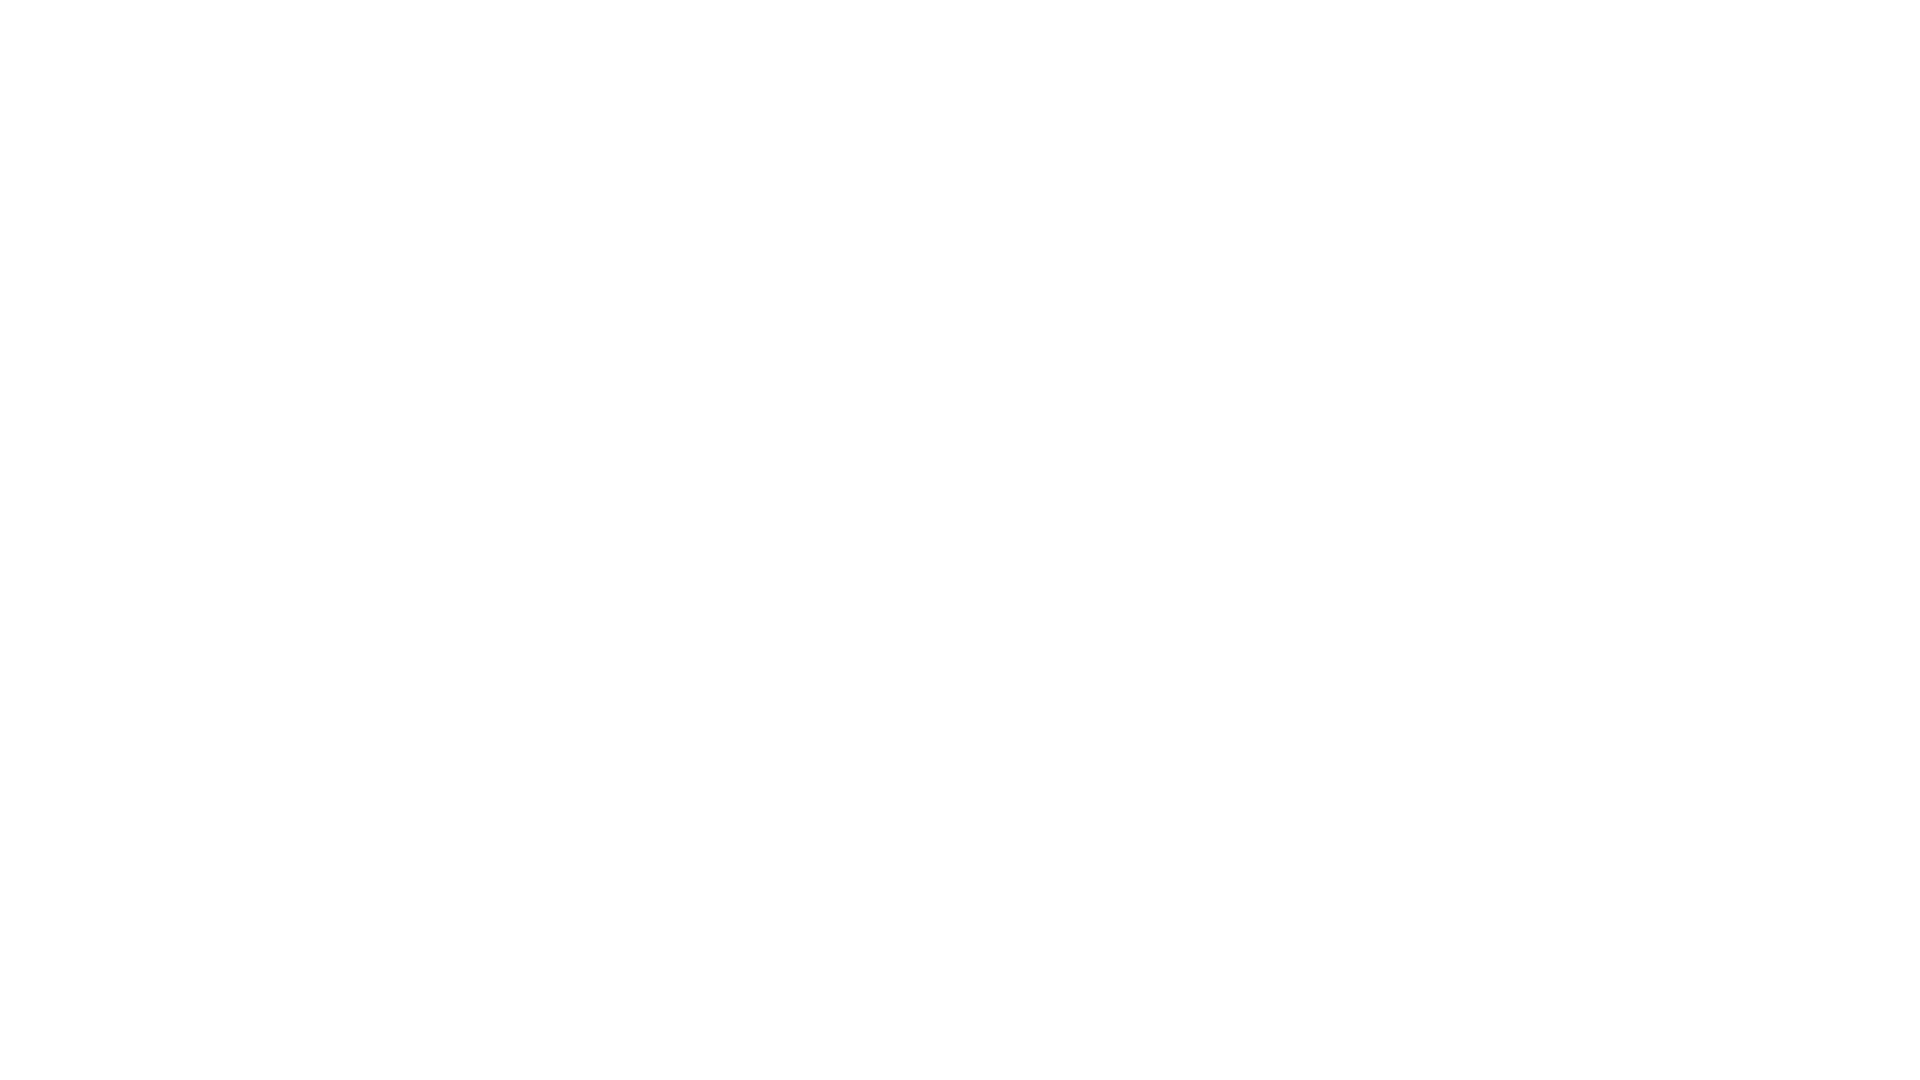

Navigated back to Staff page from Laiça's Instagram
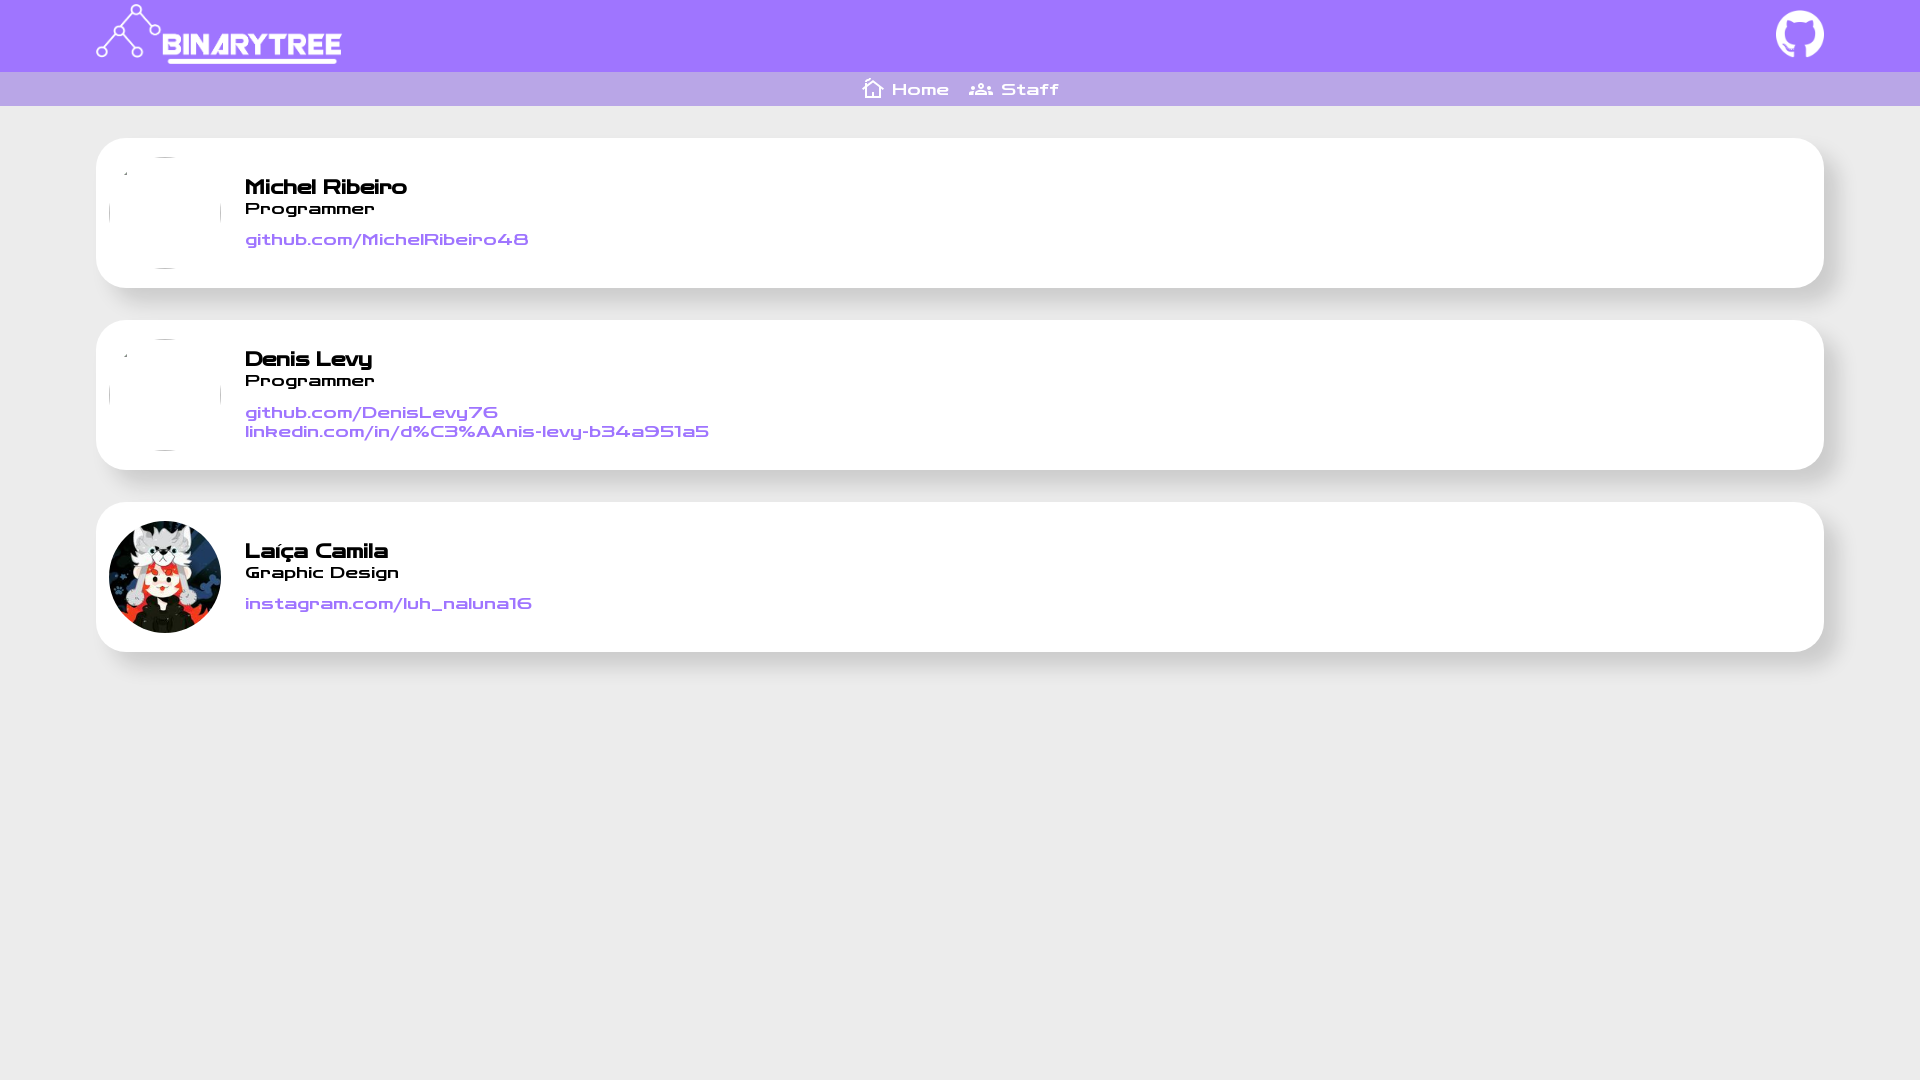

Waited 2 seconds for Staff page to load after going back
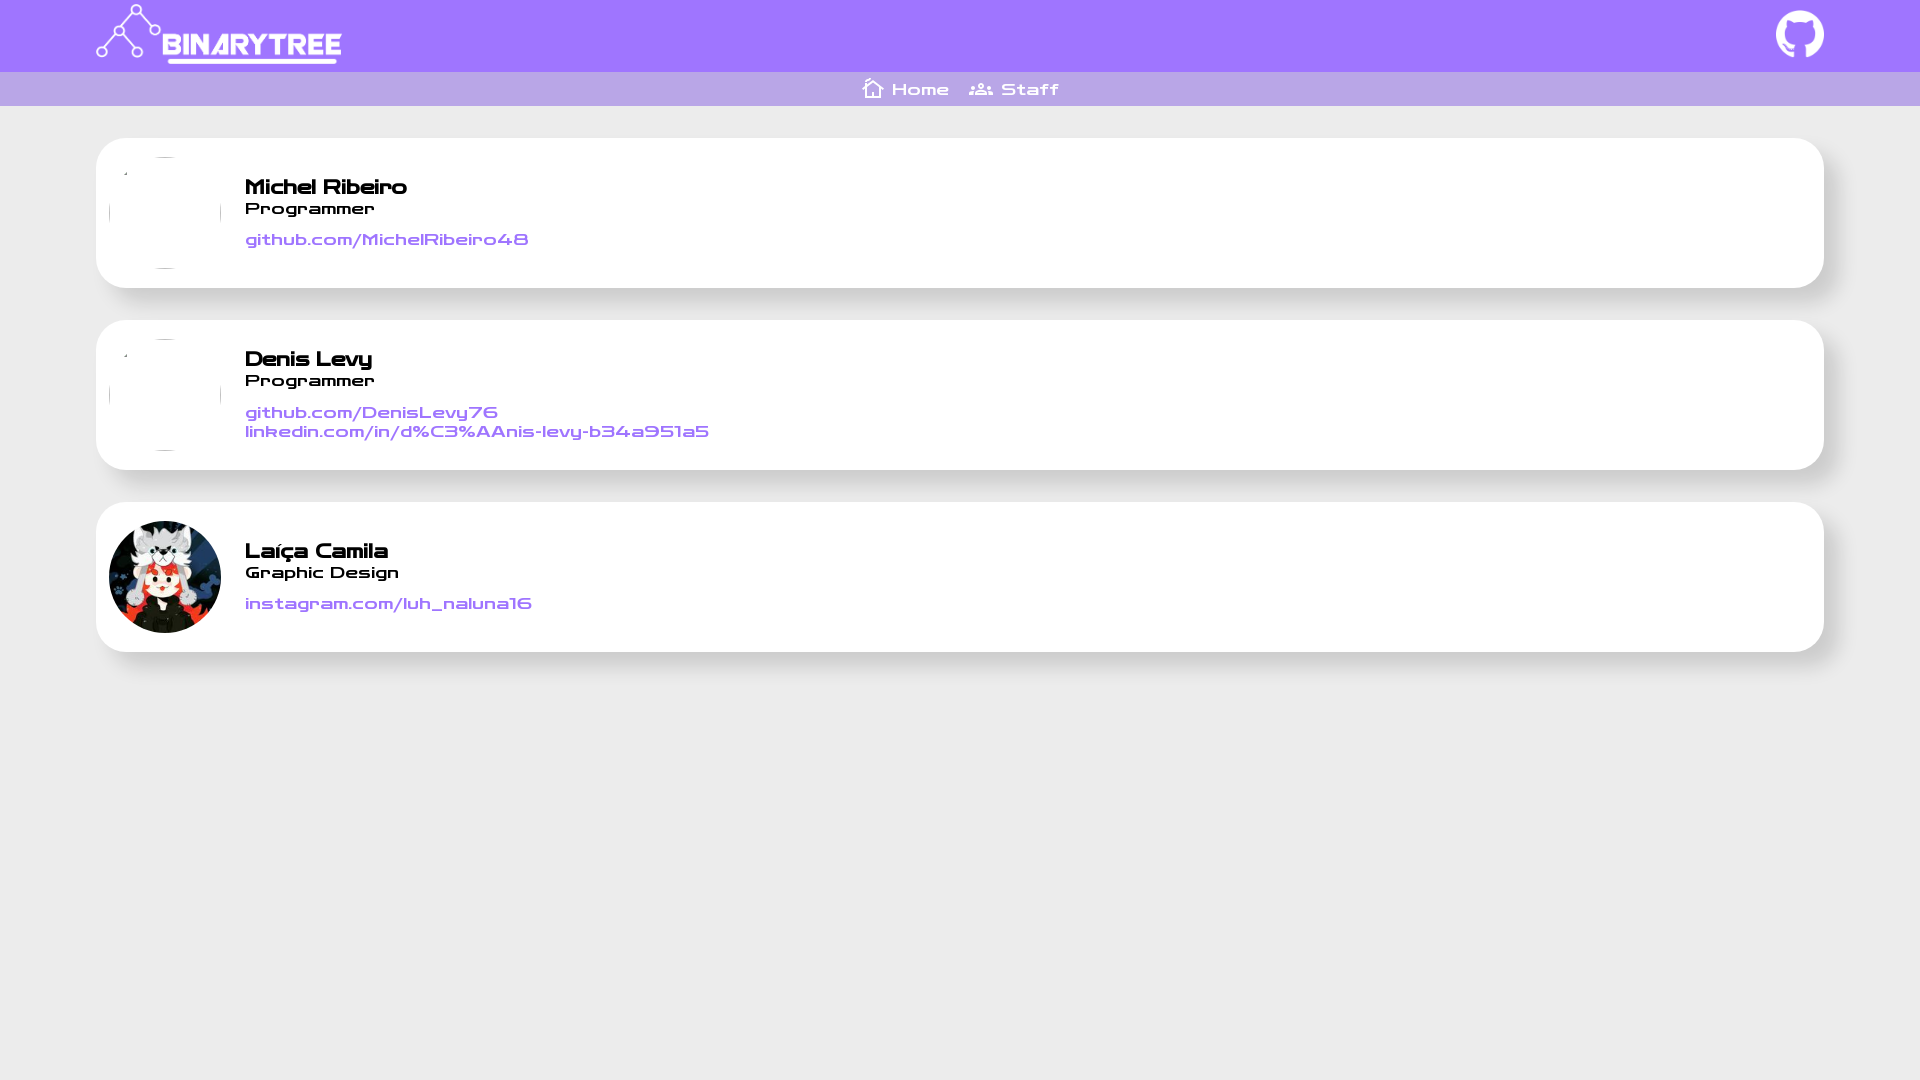

Clicked Binary Tree logo to return to home page at (226, 36) on xpath=//*[@id="__next"]/div/div[1]/header/a[1]
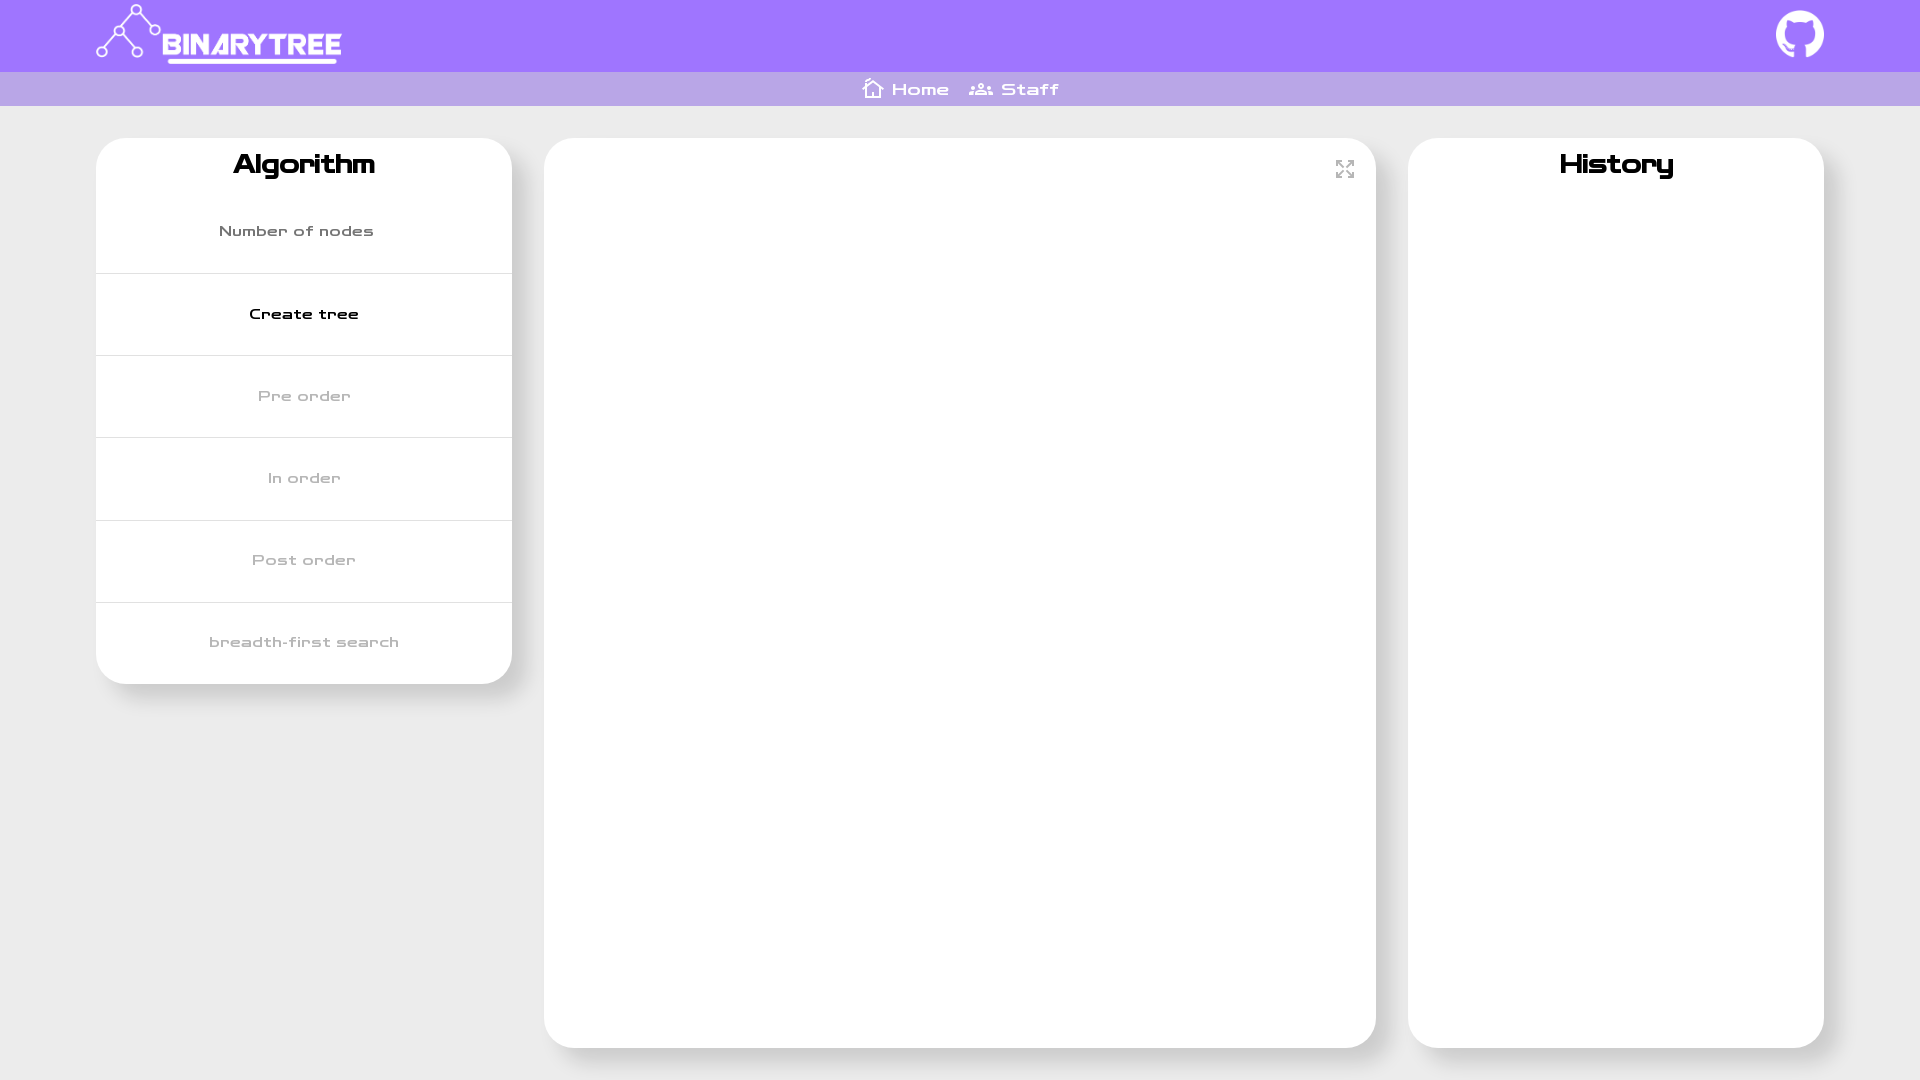

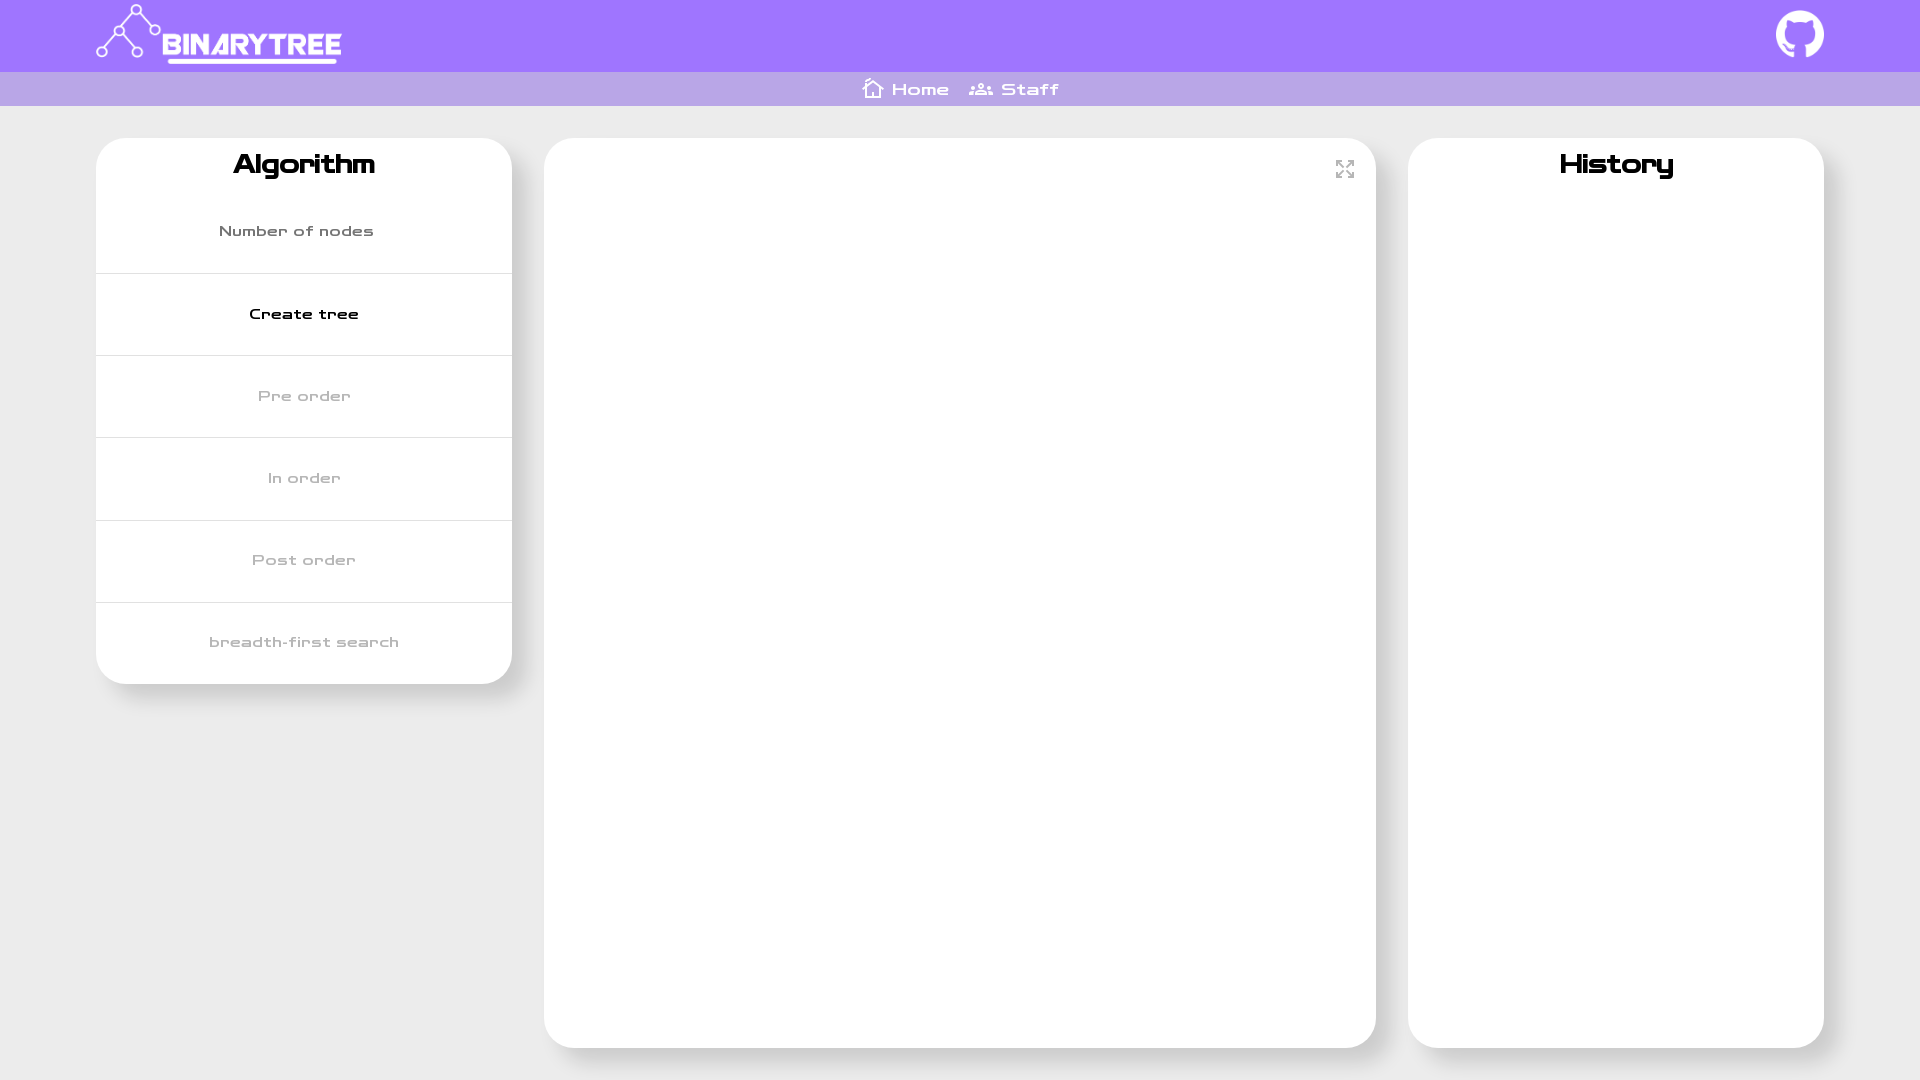